Navigates to a Moscow real estate flats catalog page, waits for the listing to load, and repeatedly clicks the "Show more" button to load additional apartment listings.

Starting URL: https://pp.moscow/flats/catalog/

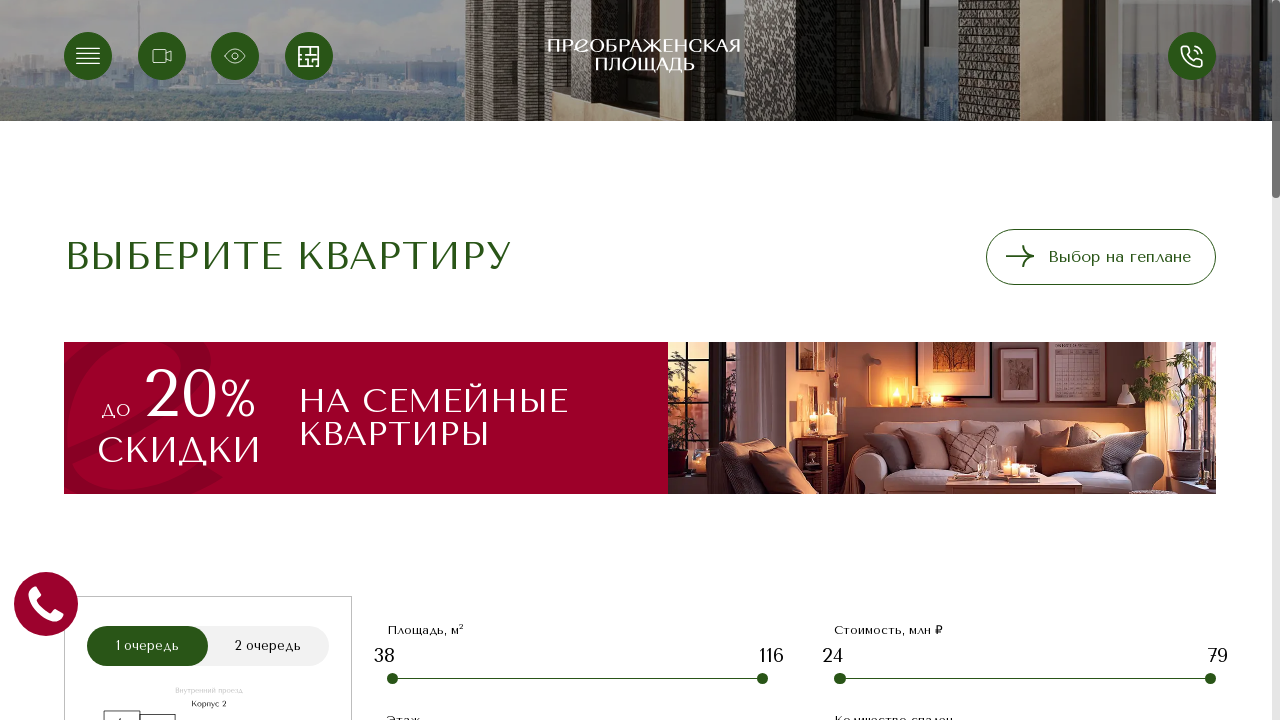

Waited for flats container to load
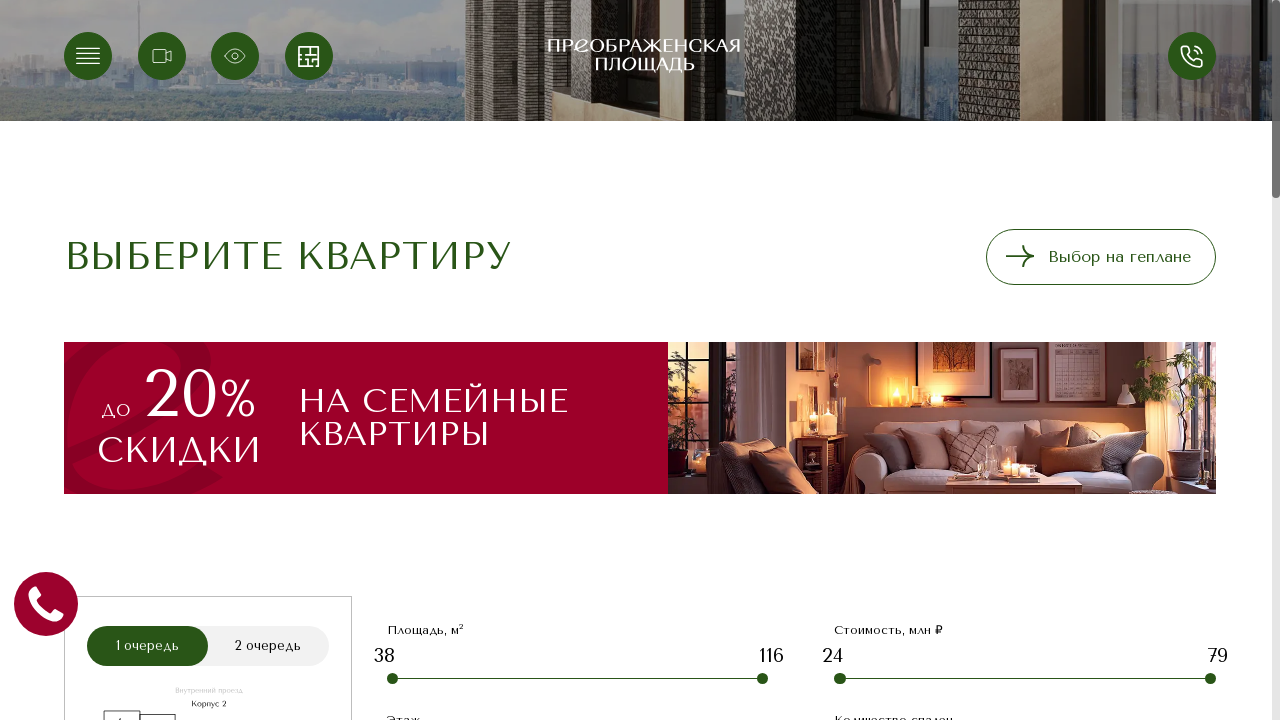

Waited 3 seconds for initial content to render
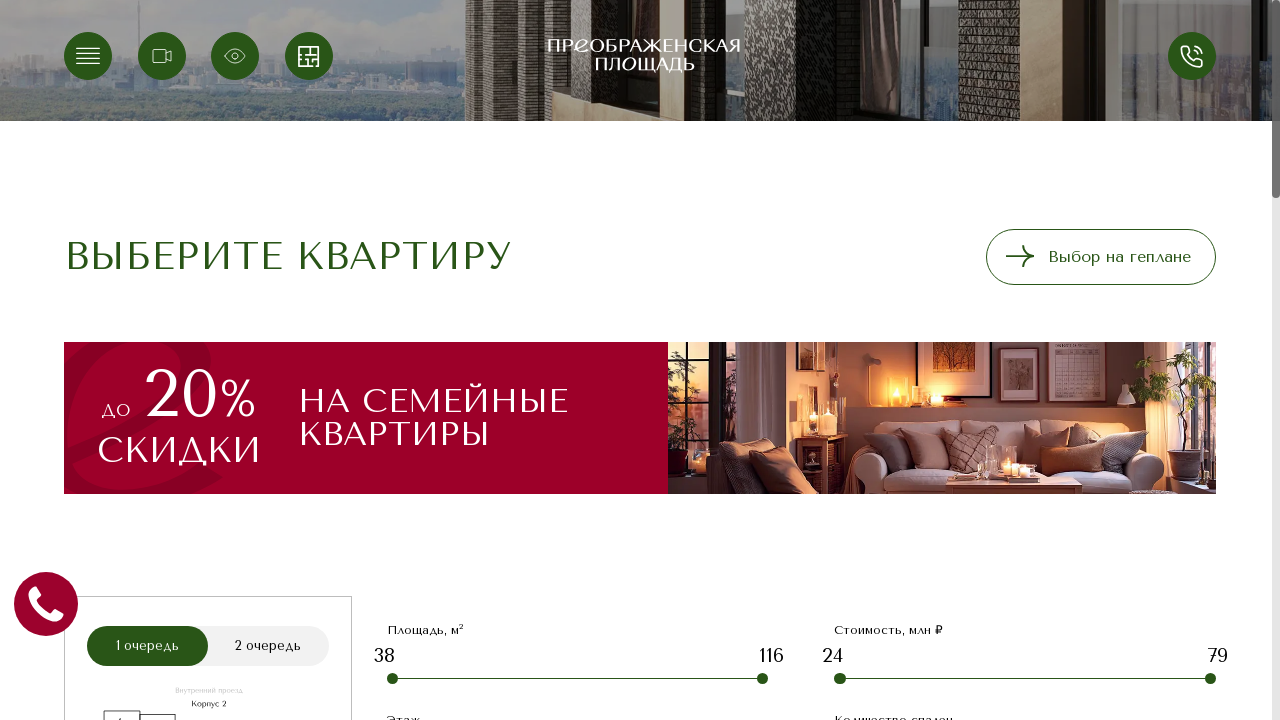

Counted 8 flats before clicking Show more
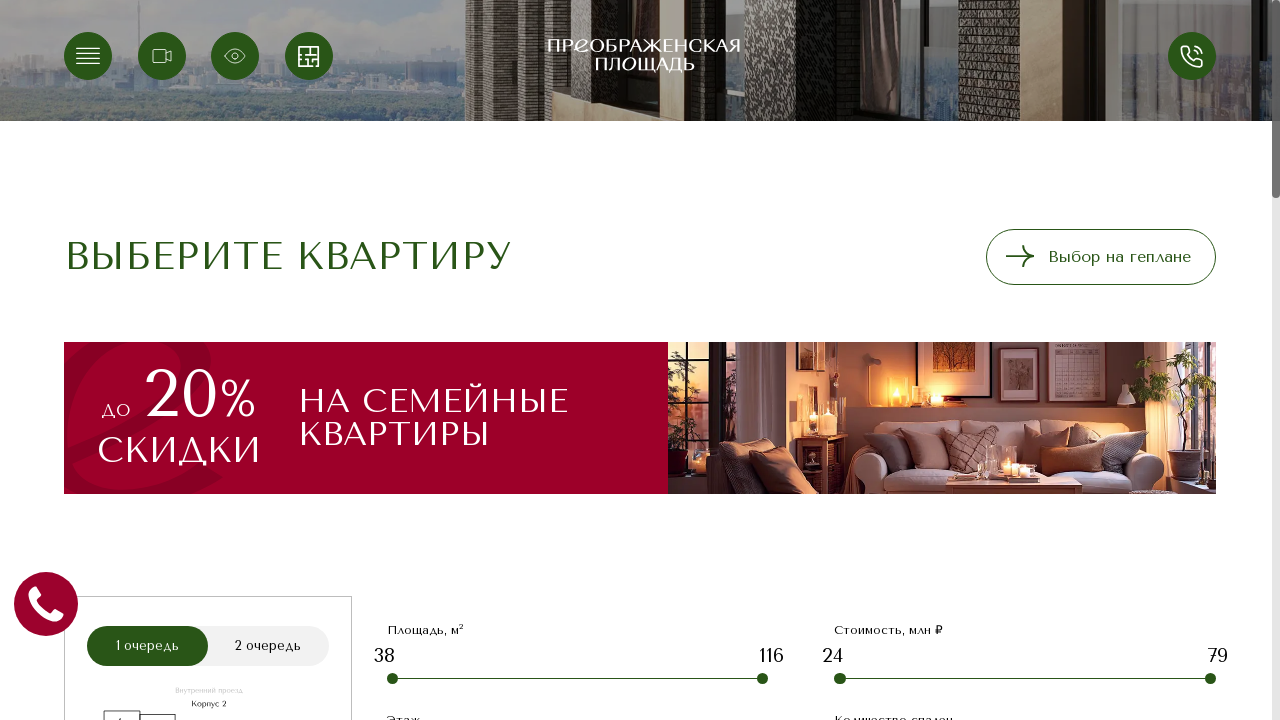

Scrolled Show more button into view
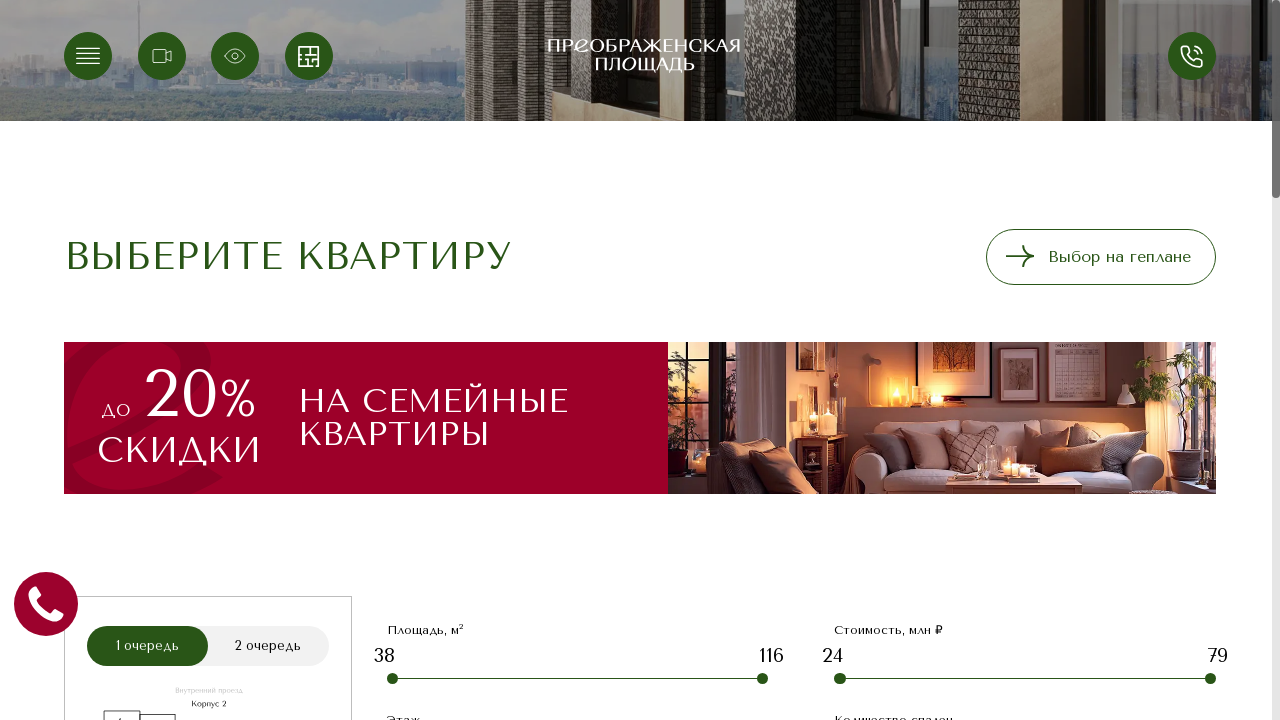

Waited 1 second before clicking
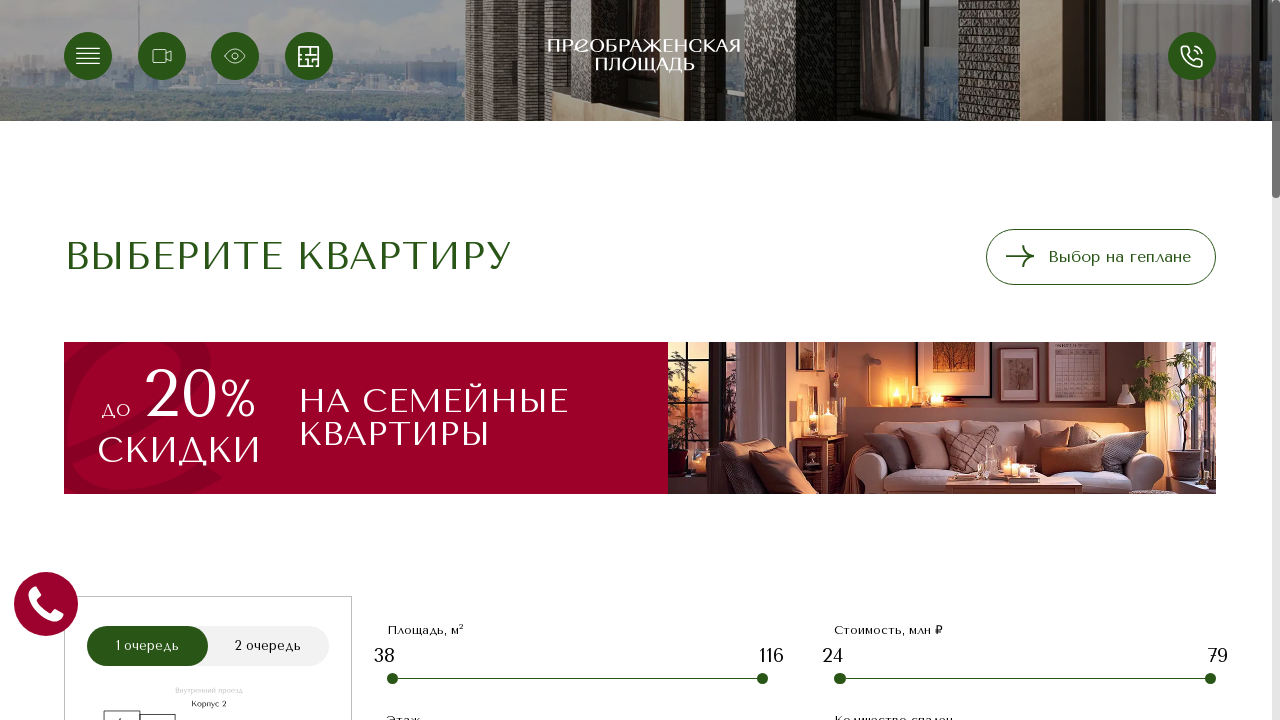

Clicked Show more button (click #1) at (640, 360) on div.buttons a.more-btn
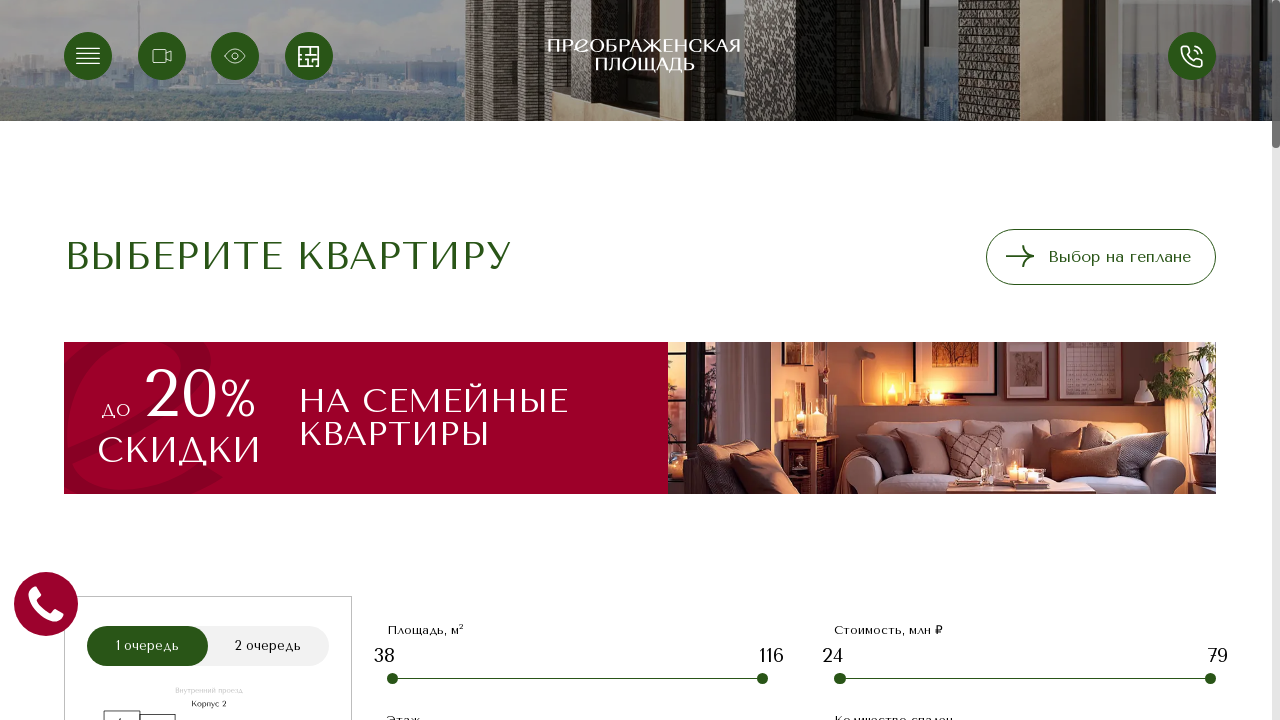

Waited 5 seconds for new listings to load
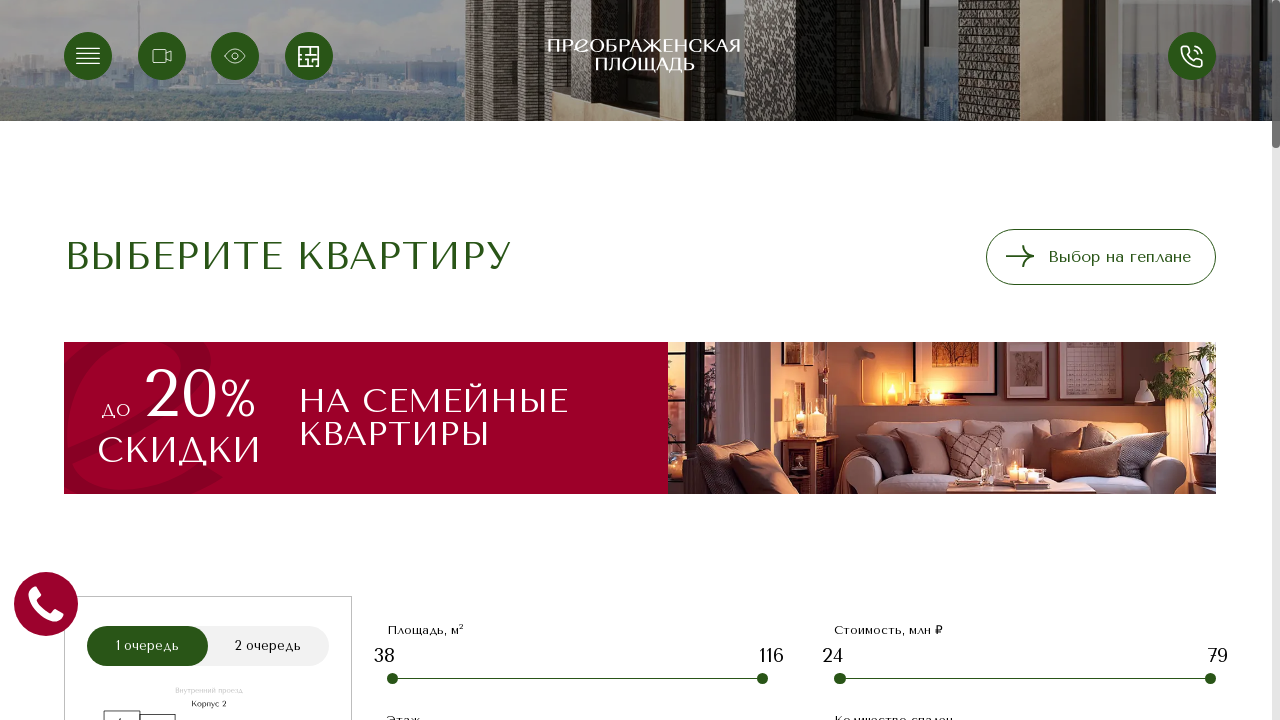

Counted 16 flats after clicking Show more
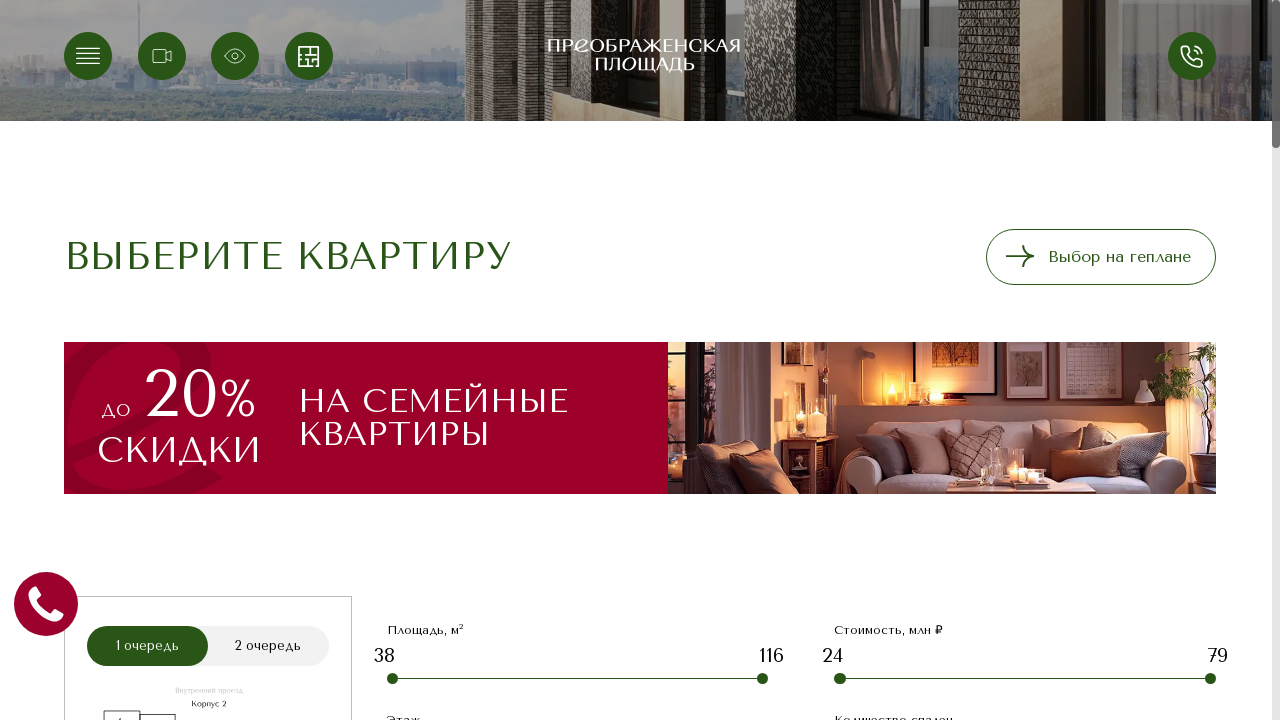

Counted 16 flats before clicking Show more
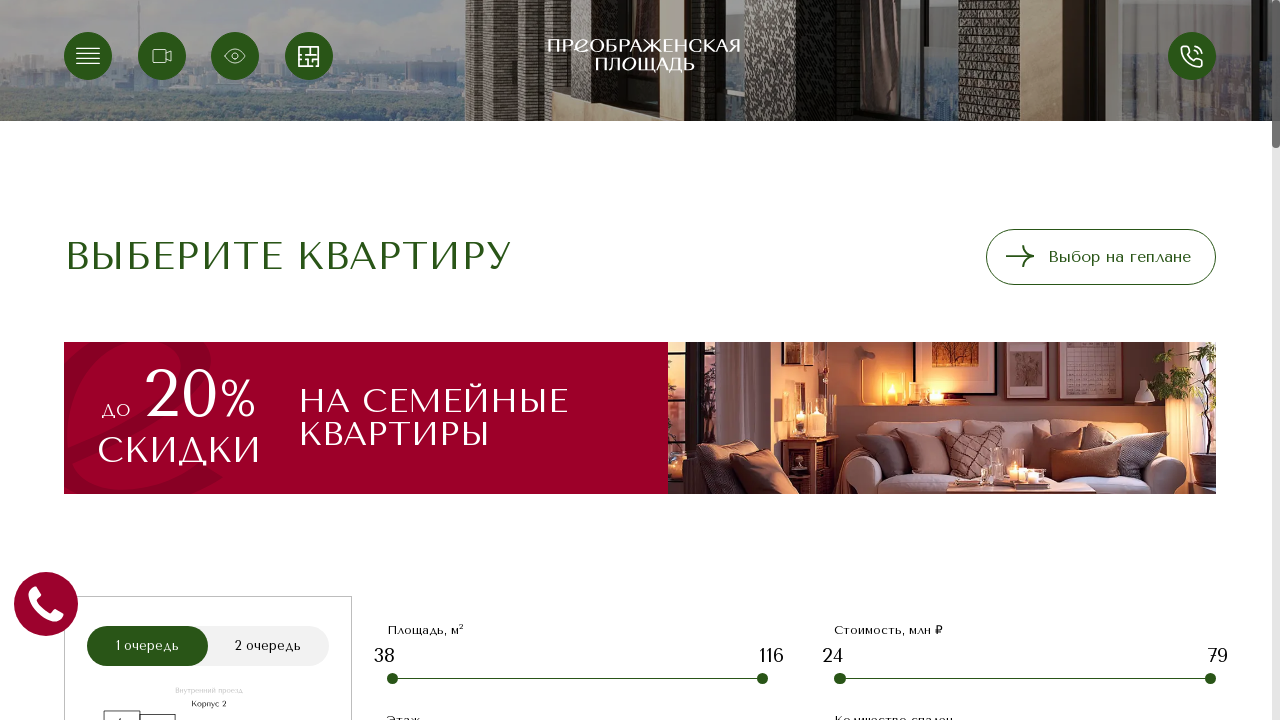

Scrolled Show more button into view
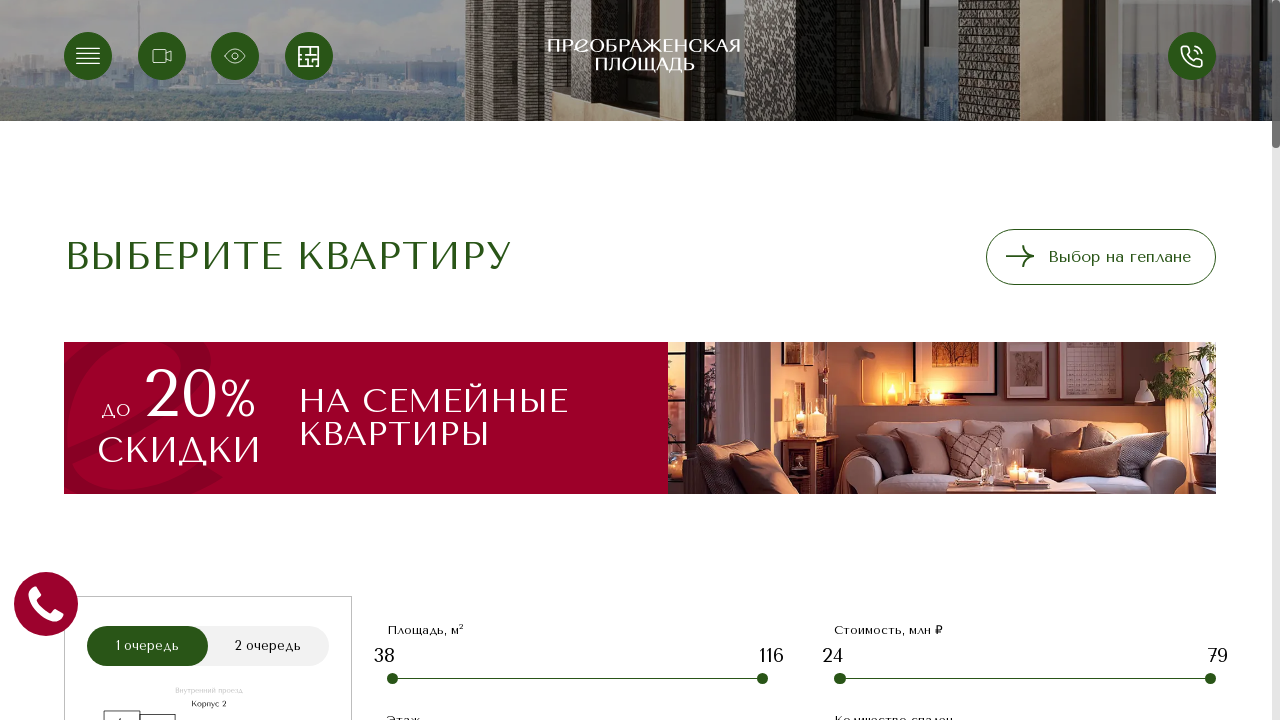

Waited 1 second before clicking
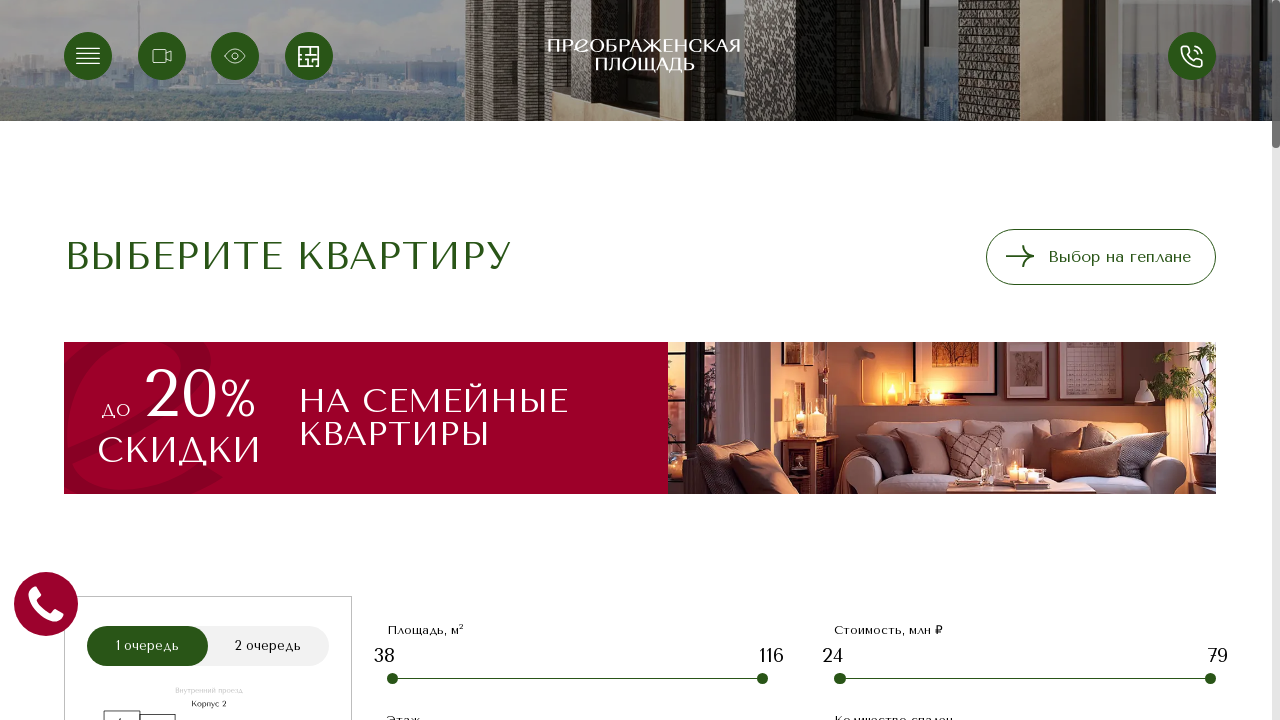

Clicked Show more button (click #2) at (640, 360) on div.buttons a.more-btn
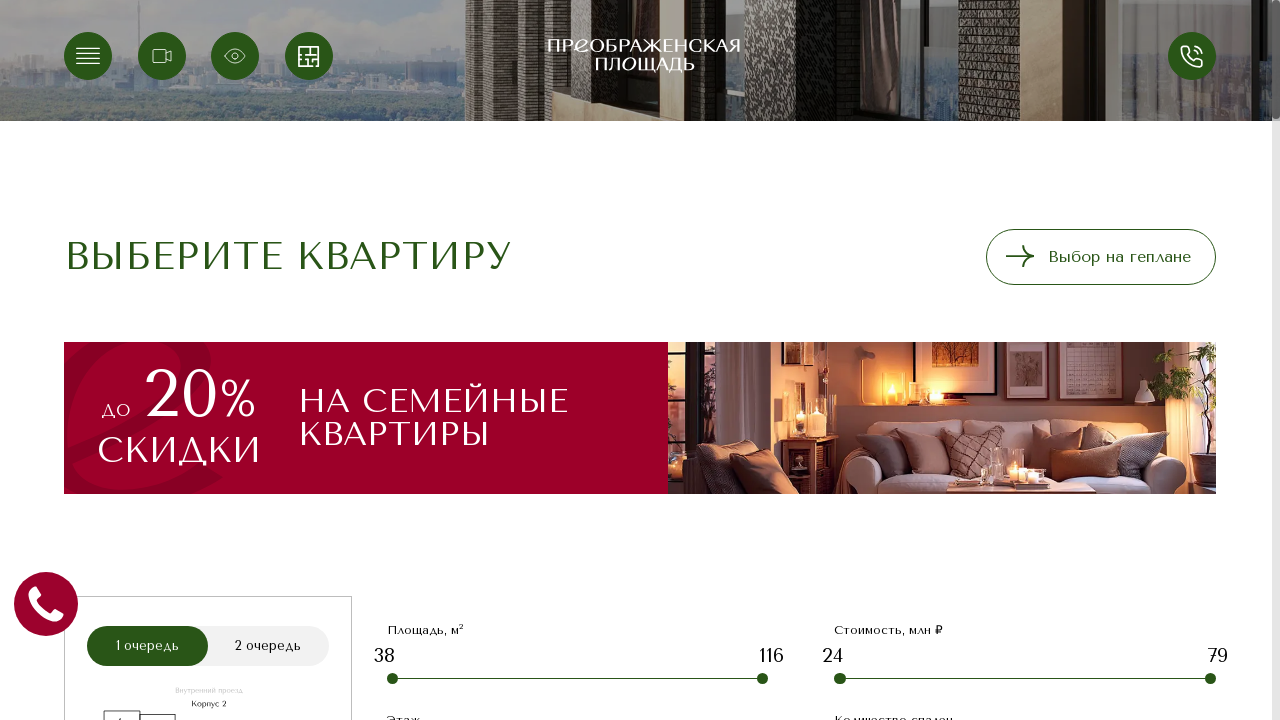

Waited 5 seconds for new listings to load
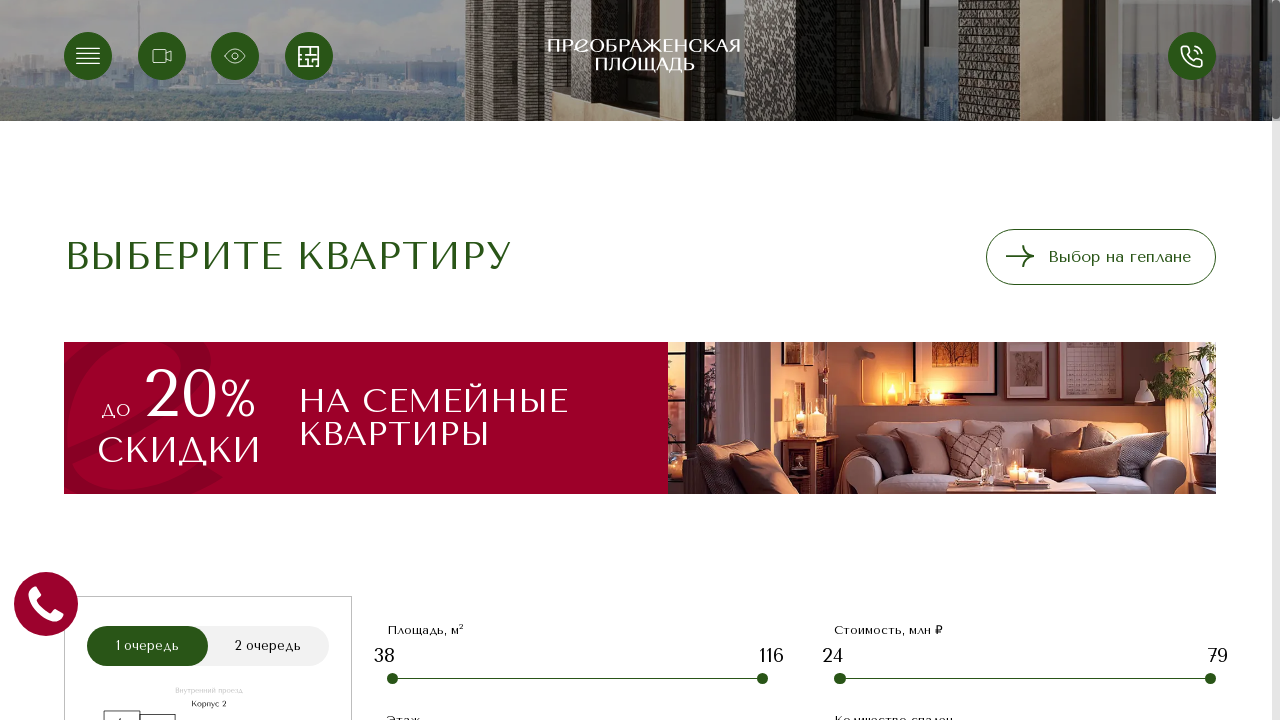

Counted 24 flats after clicking Show more
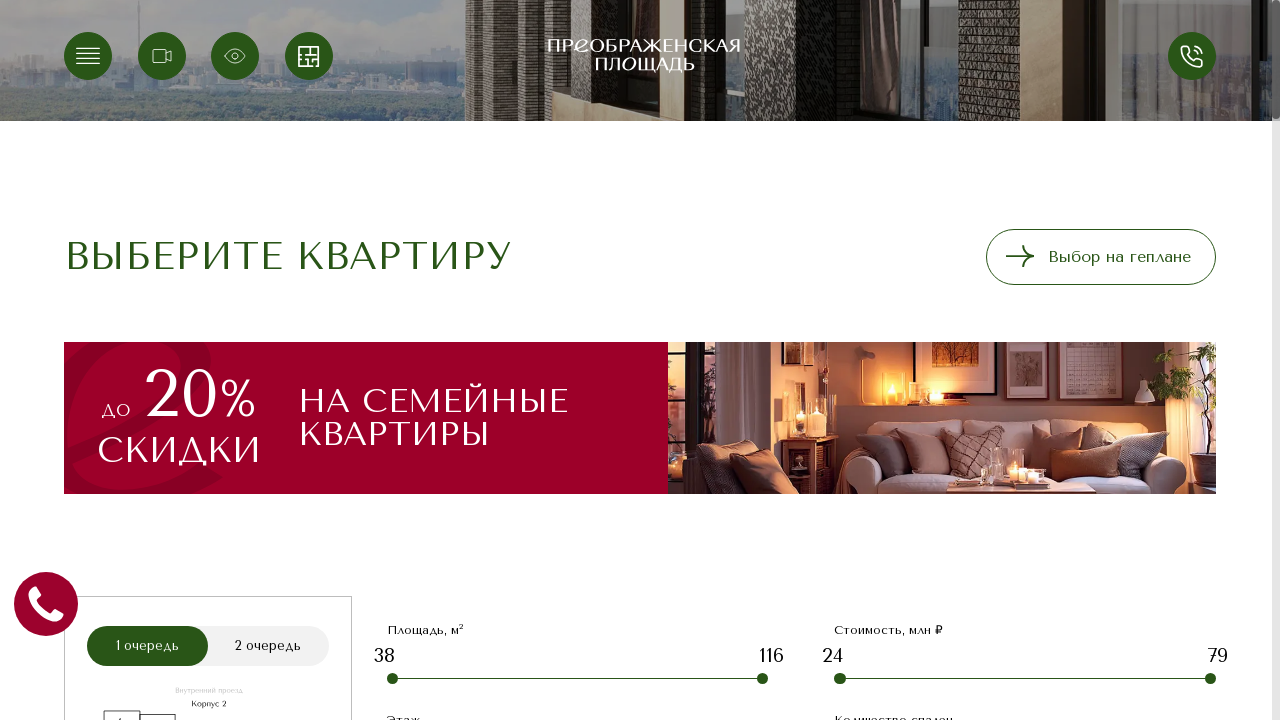

Counted 24 flats before clicking Show more
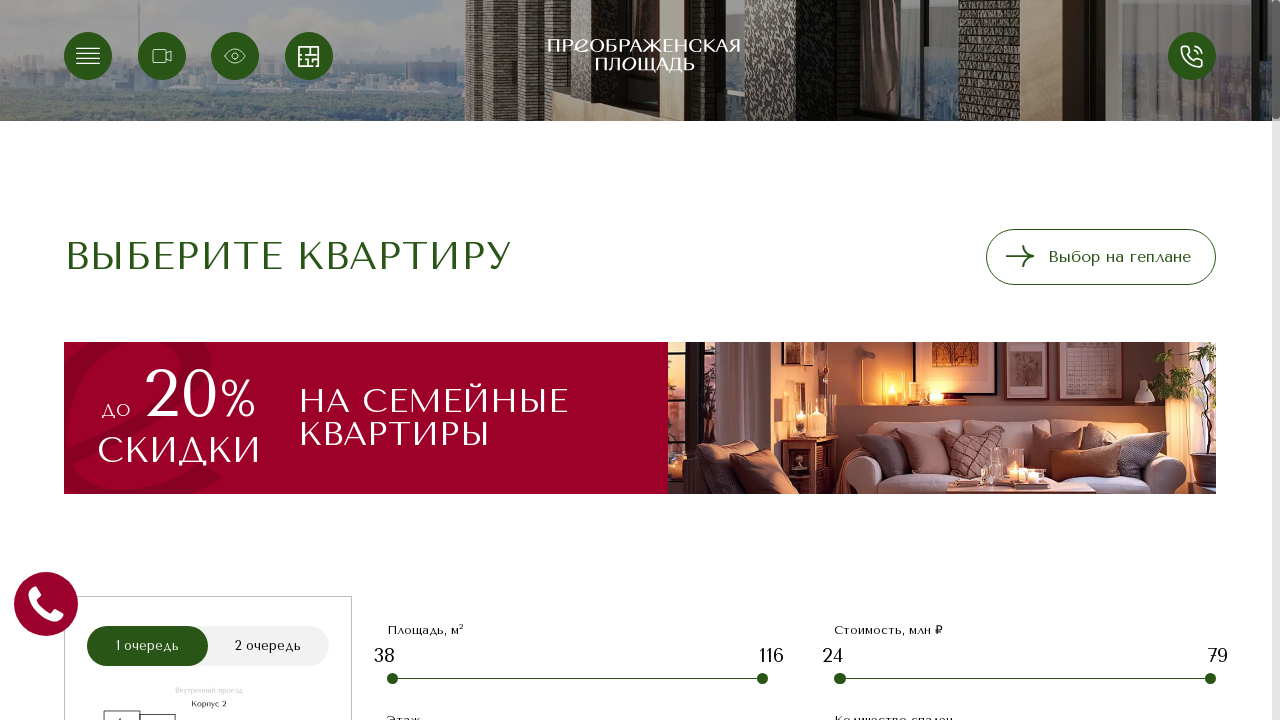

Scrolled Show more button into view
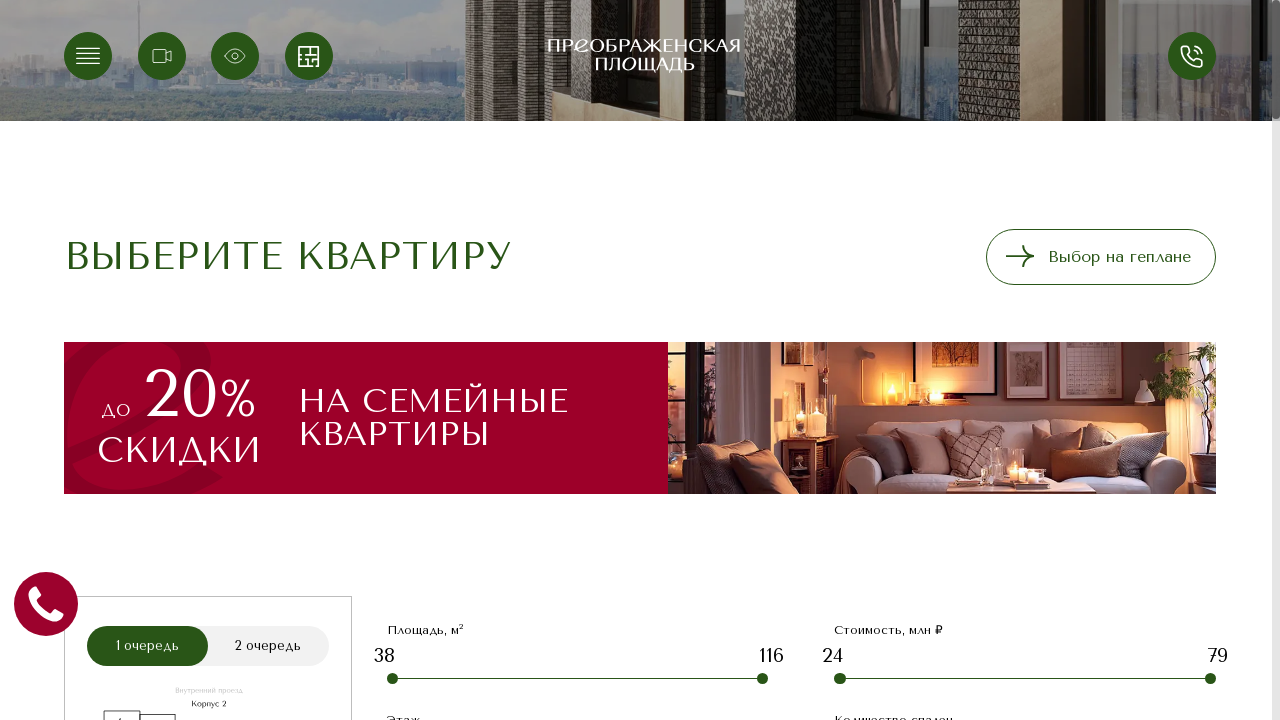

Waited 1 second before clicking
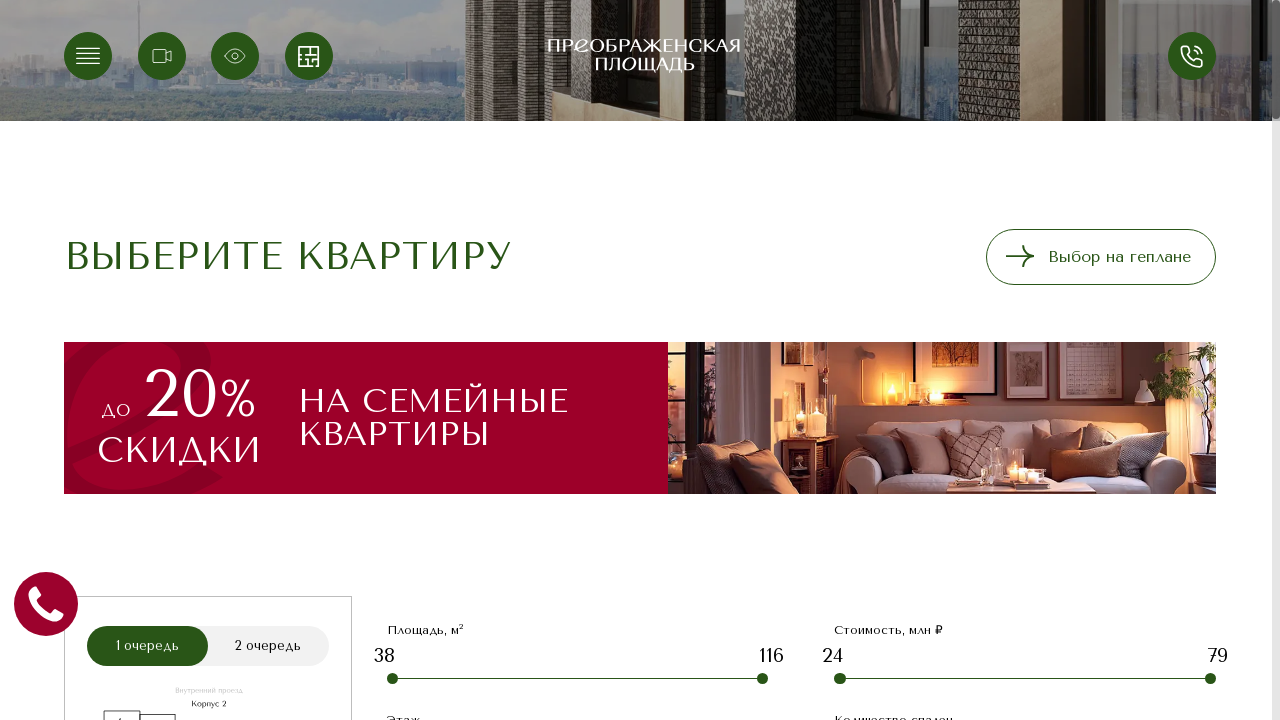

Clicked Show more button (click #3) at (640, 360) on div.buttons a.more-btn
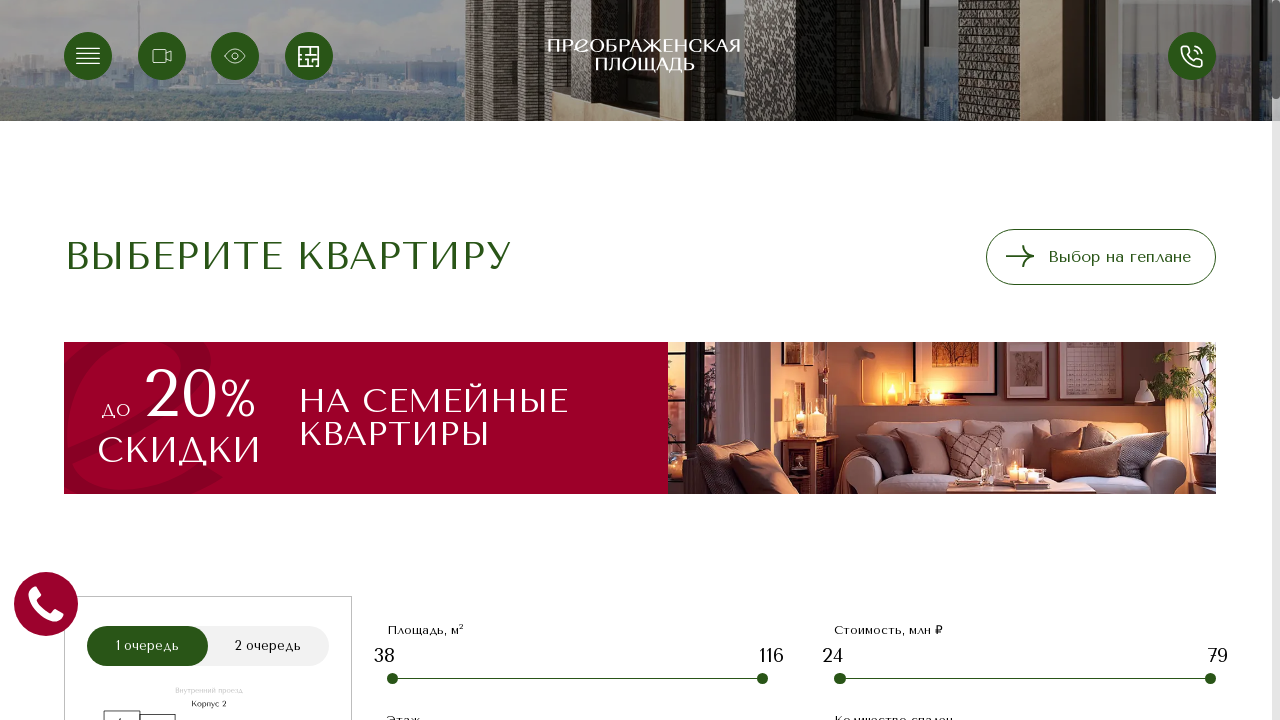

Waited 5 seconds for new listings to load
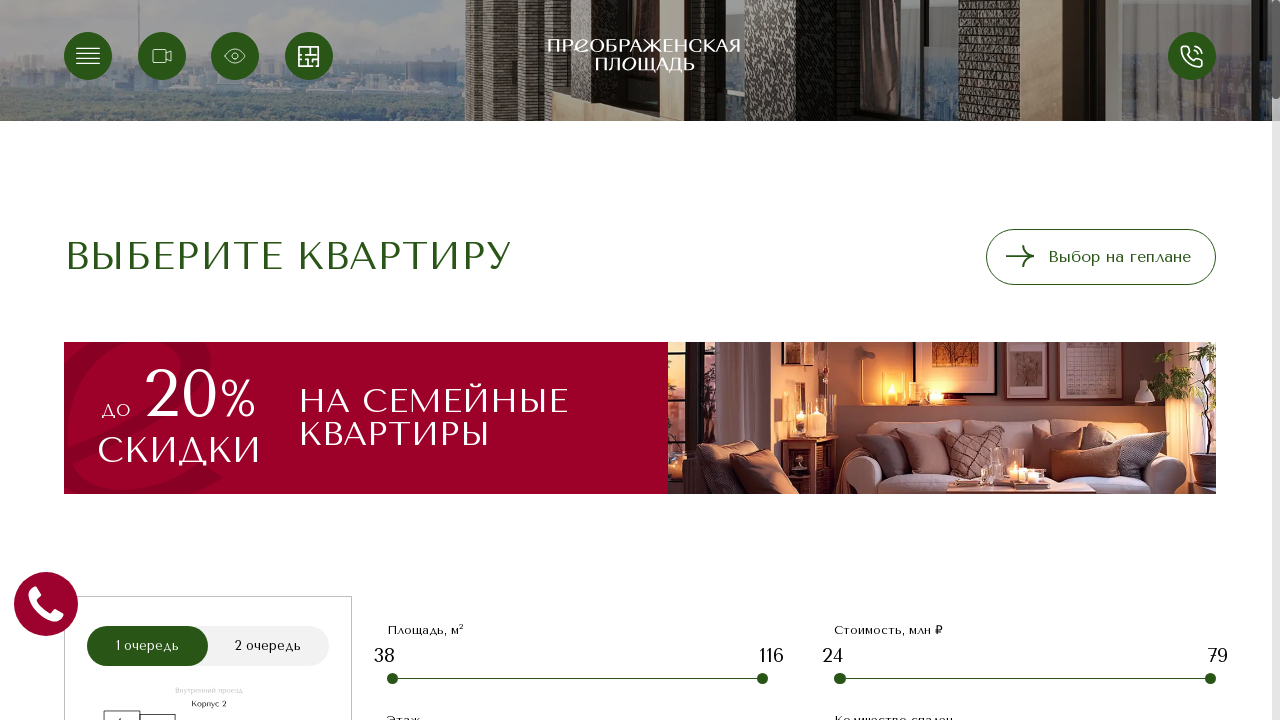

Counted 32 flats after clicking Show more
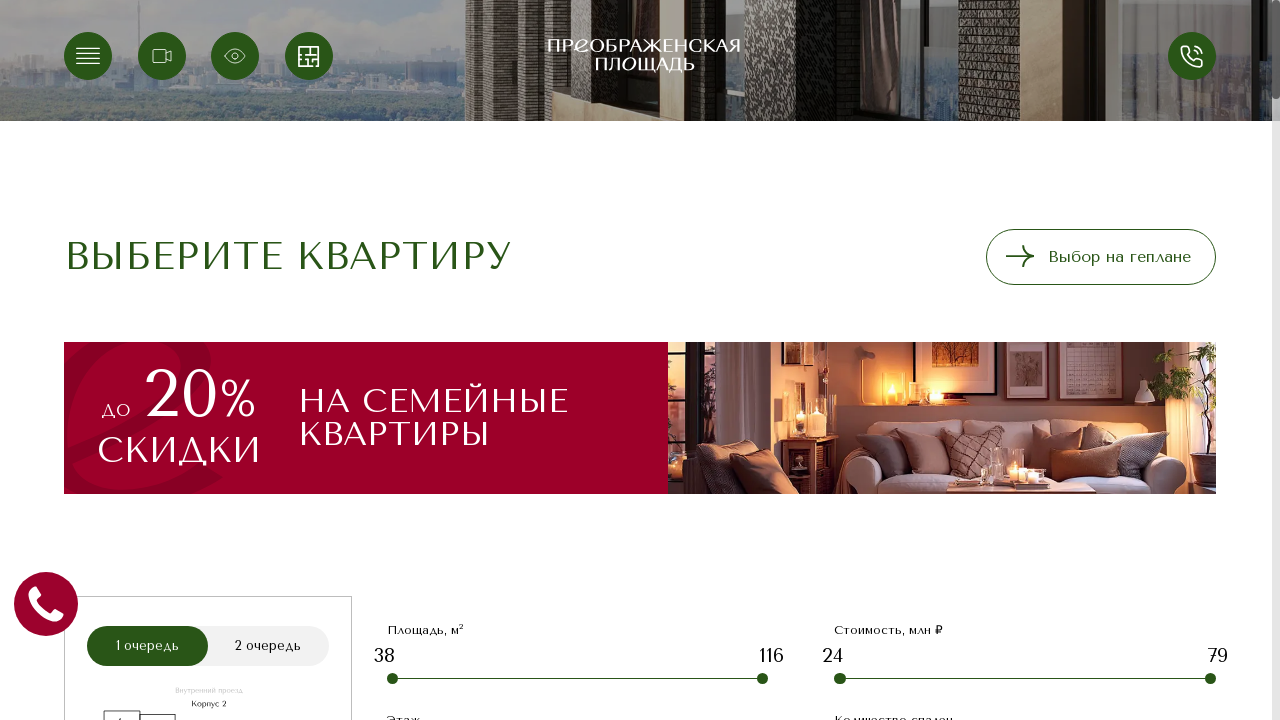

Counted 32 flats before clicking Show more
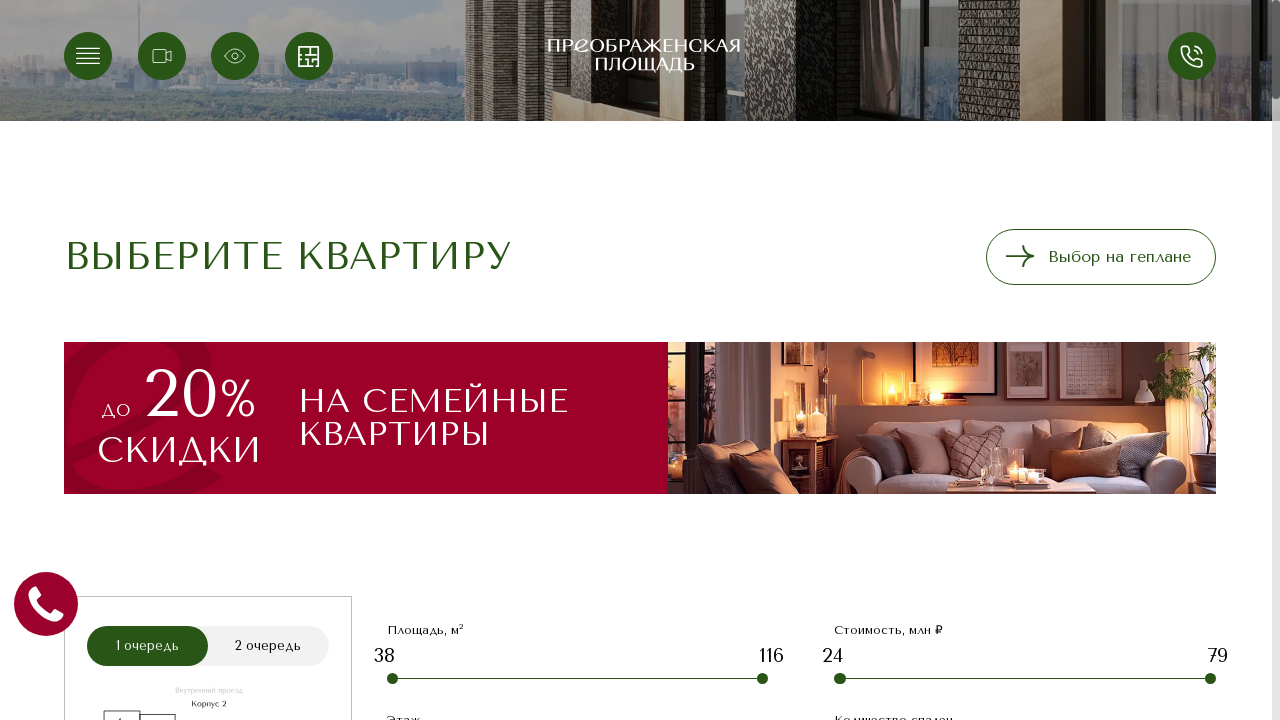

Scrolled Show more button into view
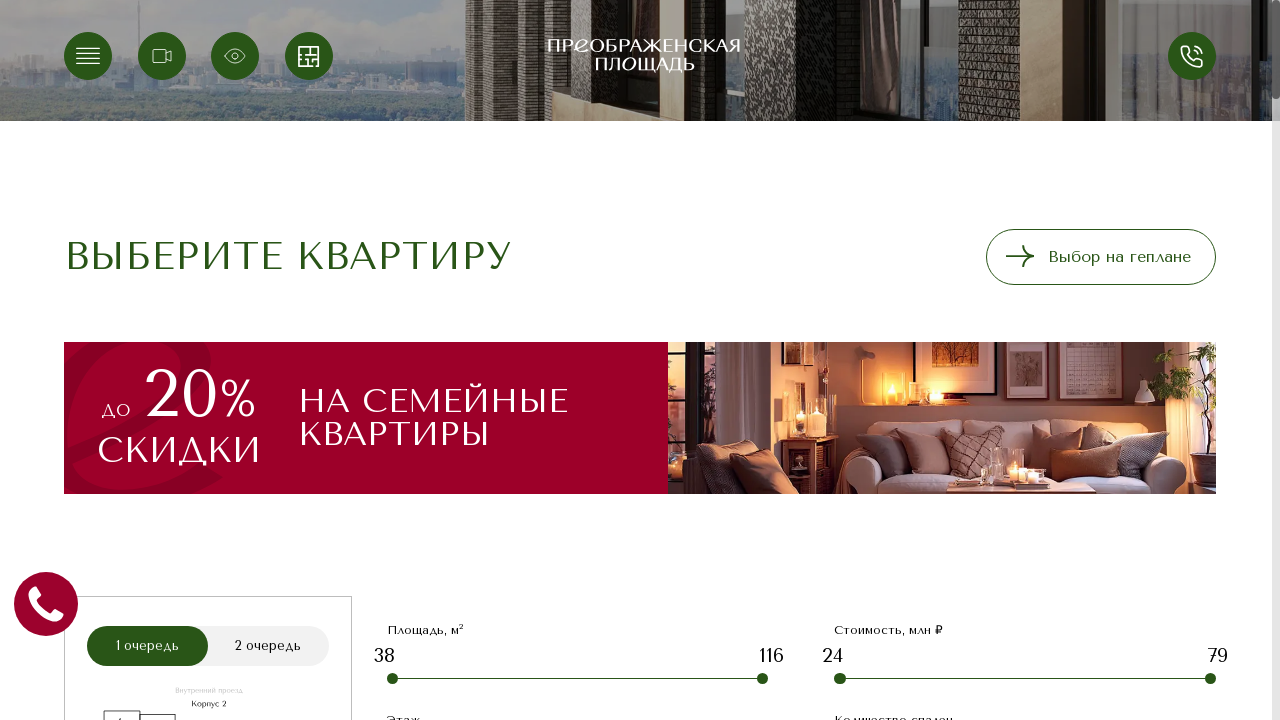

Waited 1 second before clicking
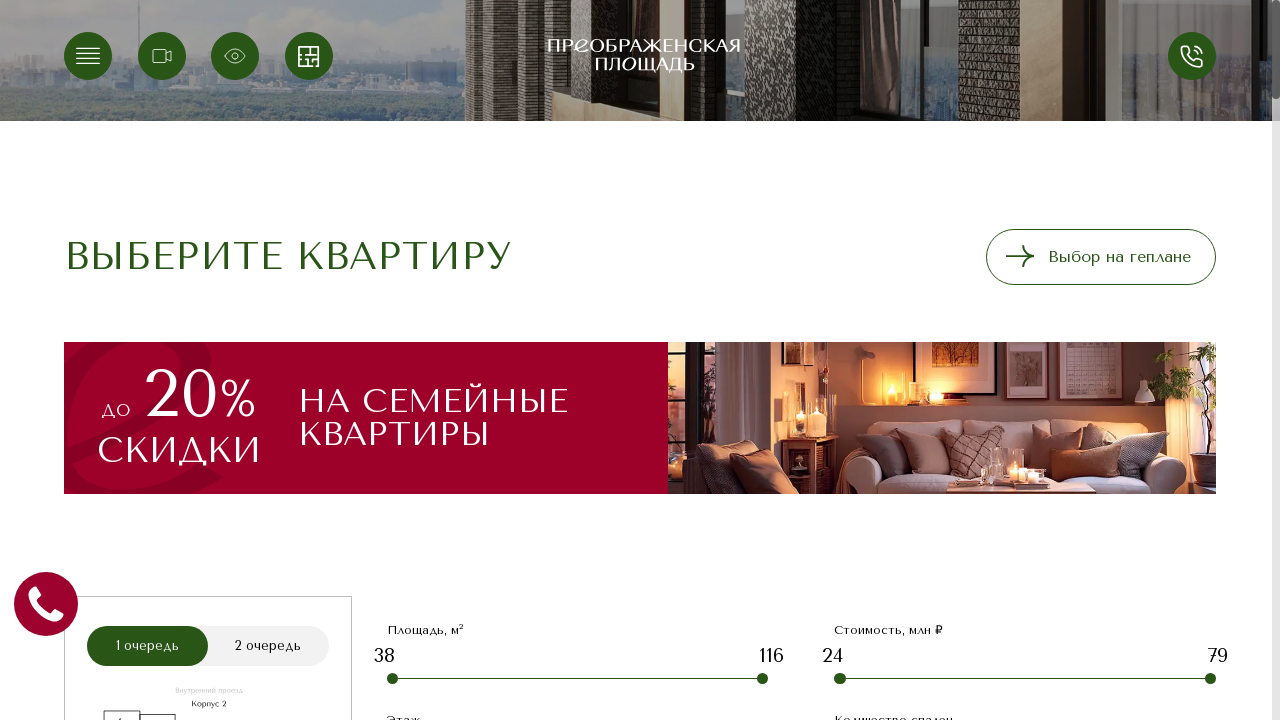

Clicked Show more button (click #4) at (640, 360) on div.buttons a.more-btn
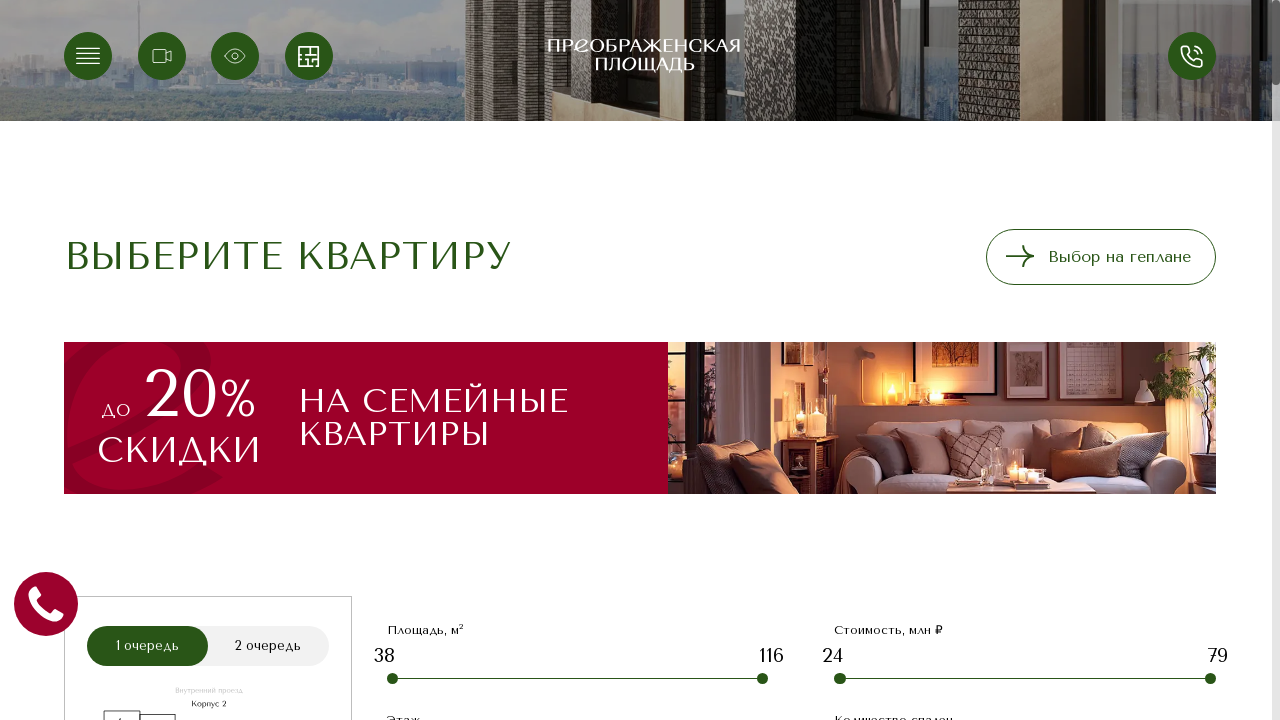

Waited 5 seconds for new listings to load
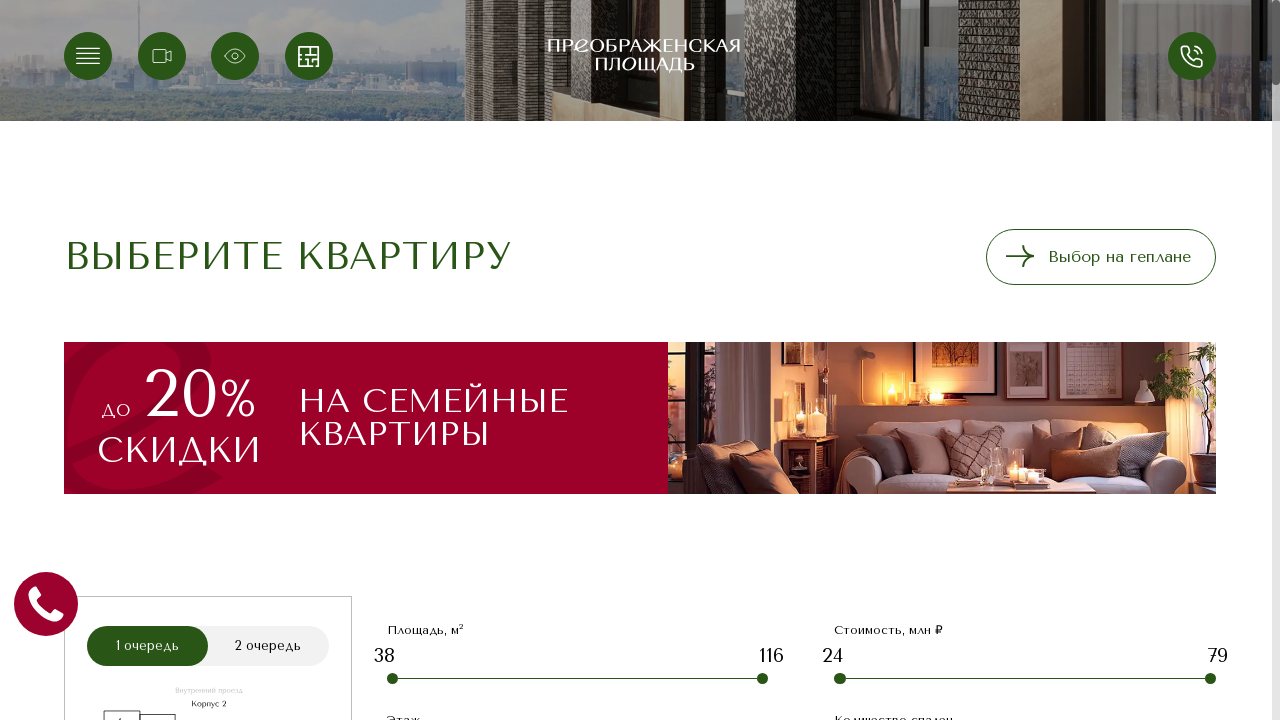

Counted 40 flats after clicking Show more
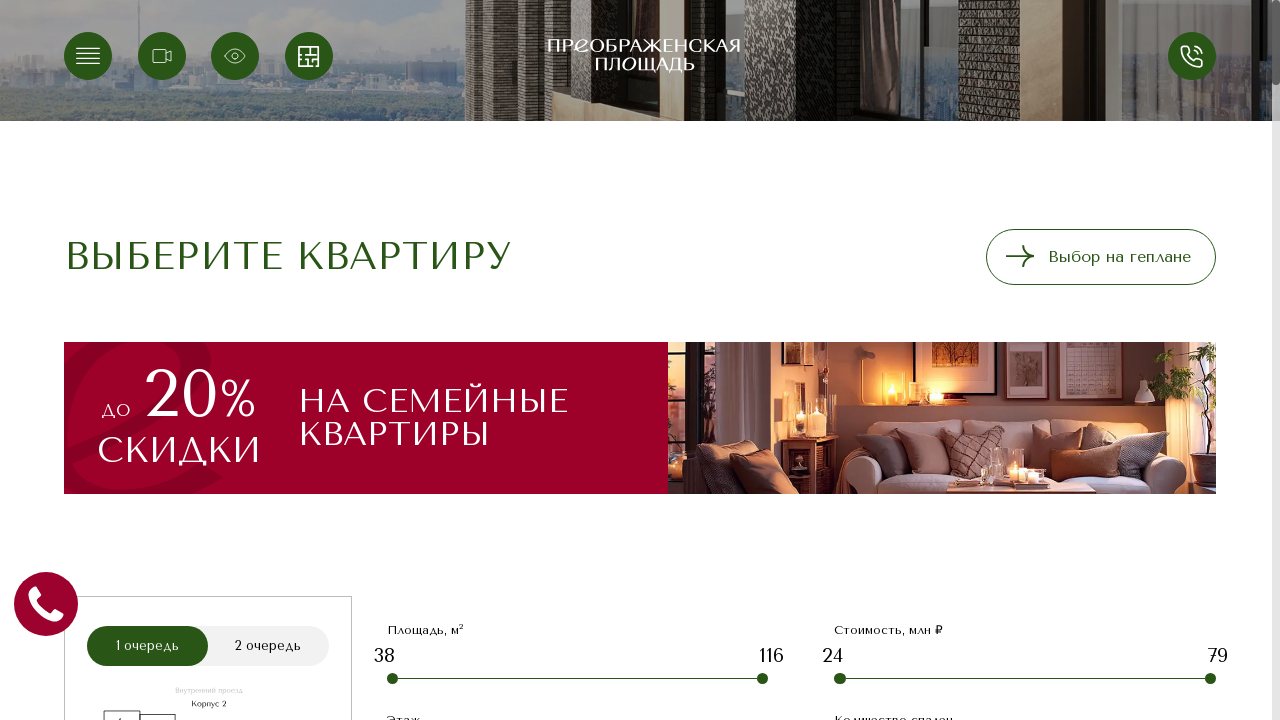

Counted 40 flats before clicking Show more
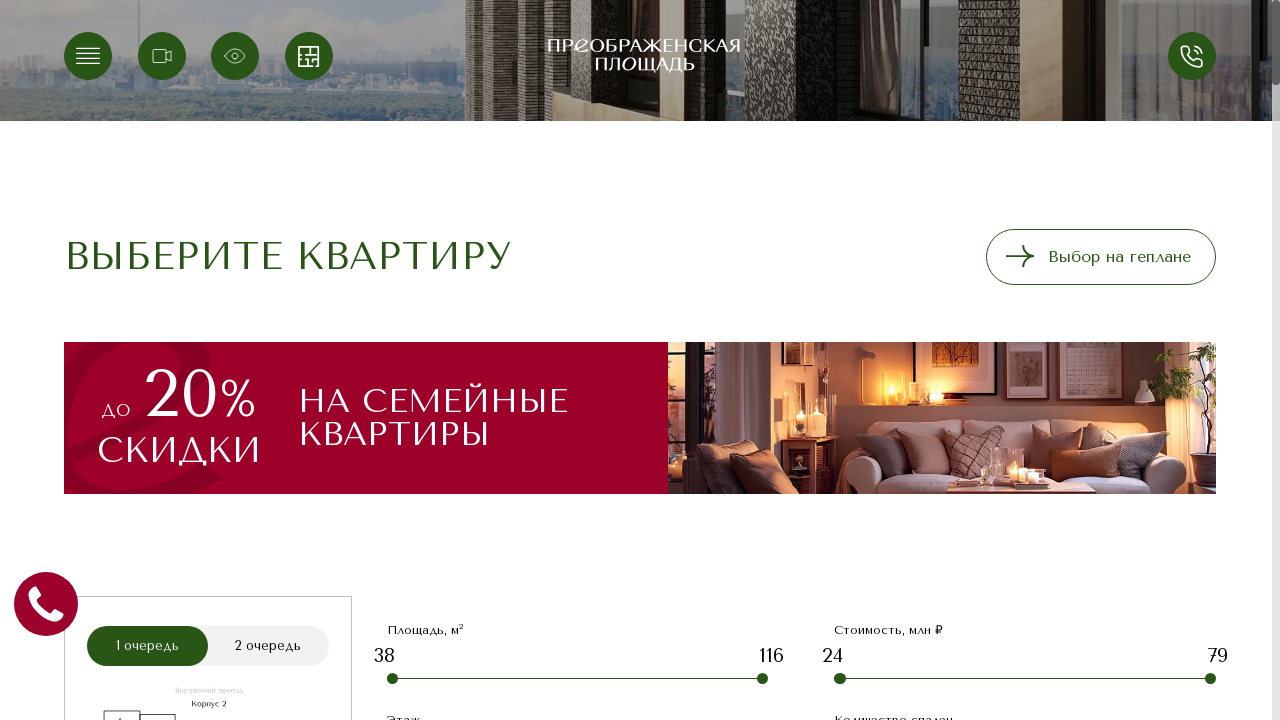

Scrolled Show more button into view
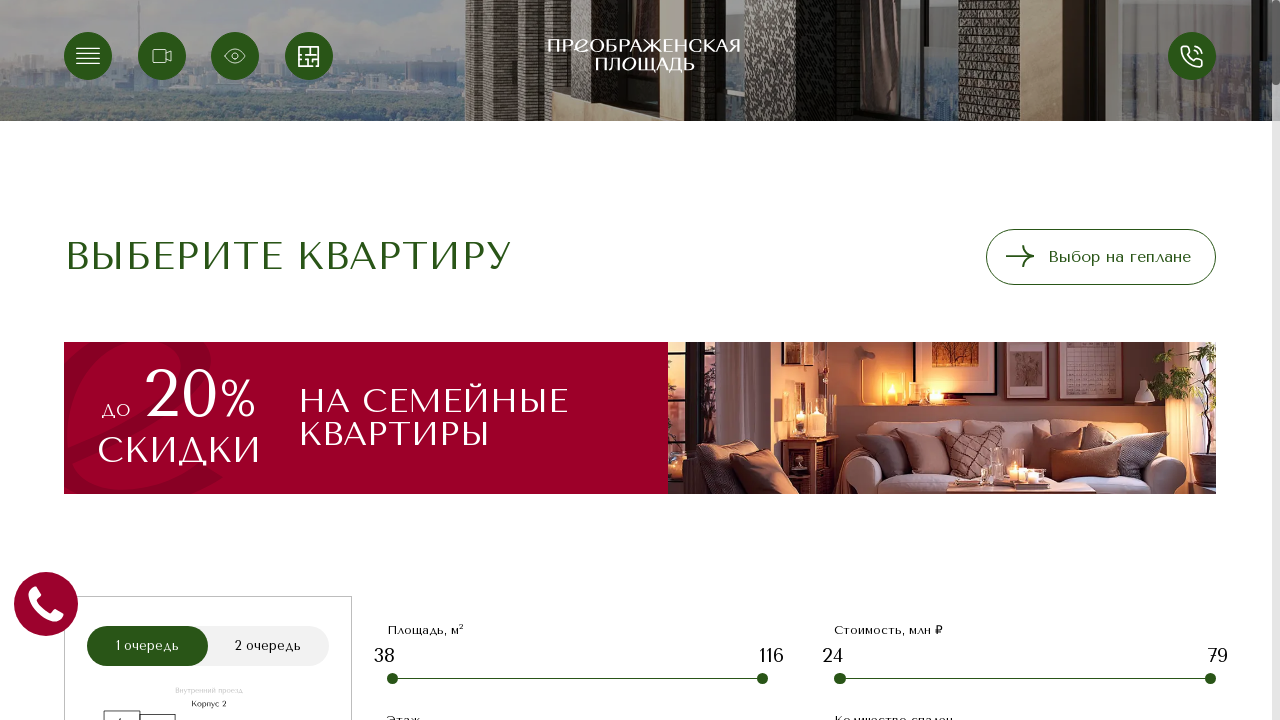

Waited 1 second before clicking
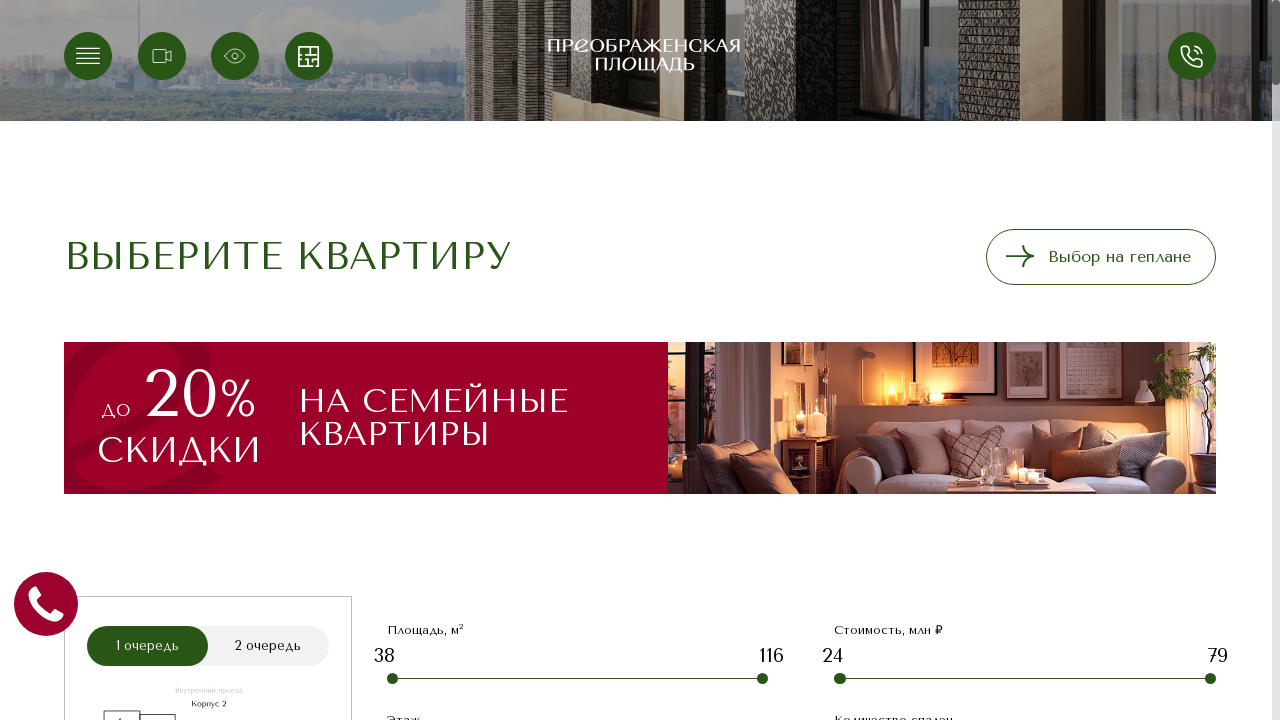

Clicked Show more button (click #5) at (640, 692) on div.buttons a.more-btn
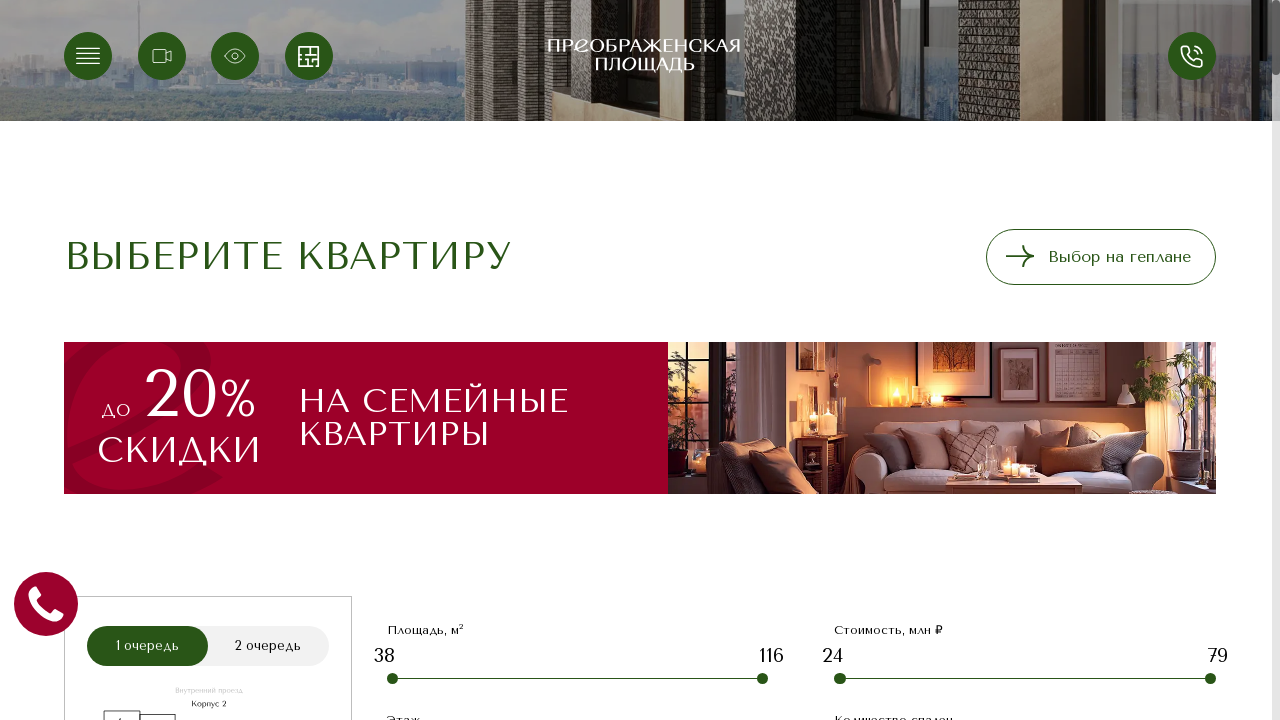

Waited 5 seconds for new listings to load
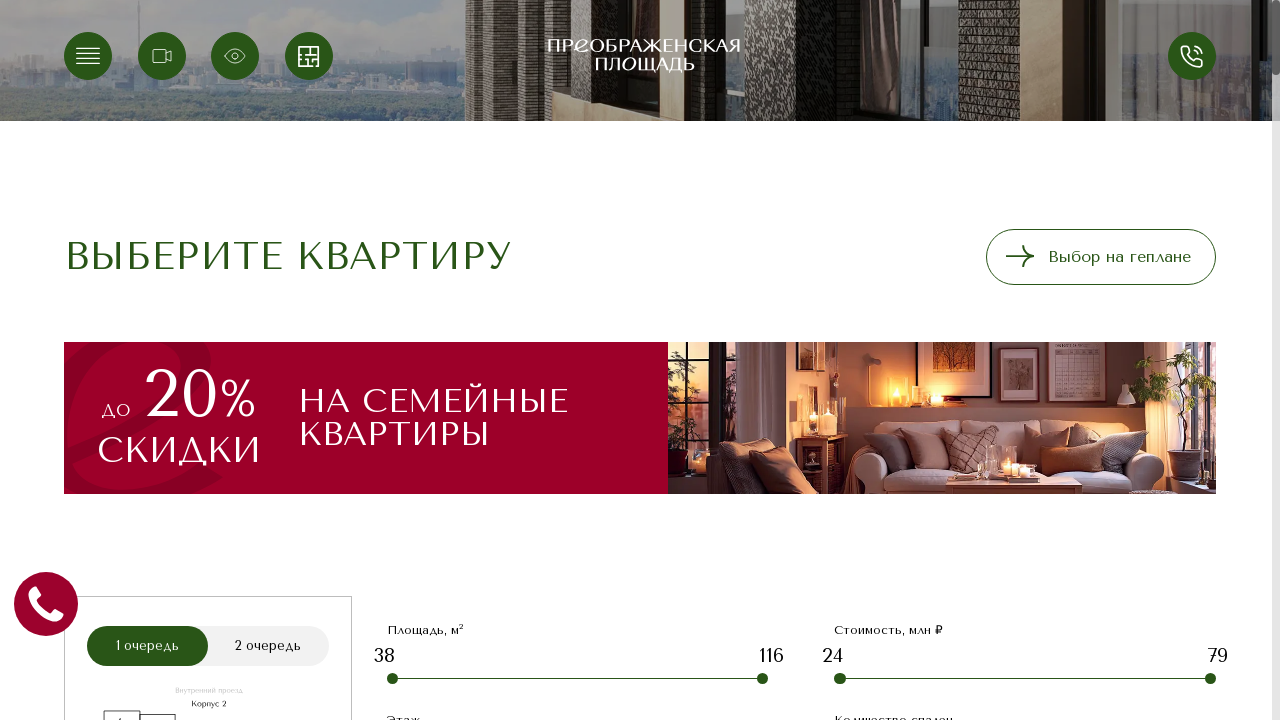

Counted 48 flats after clicking Show more
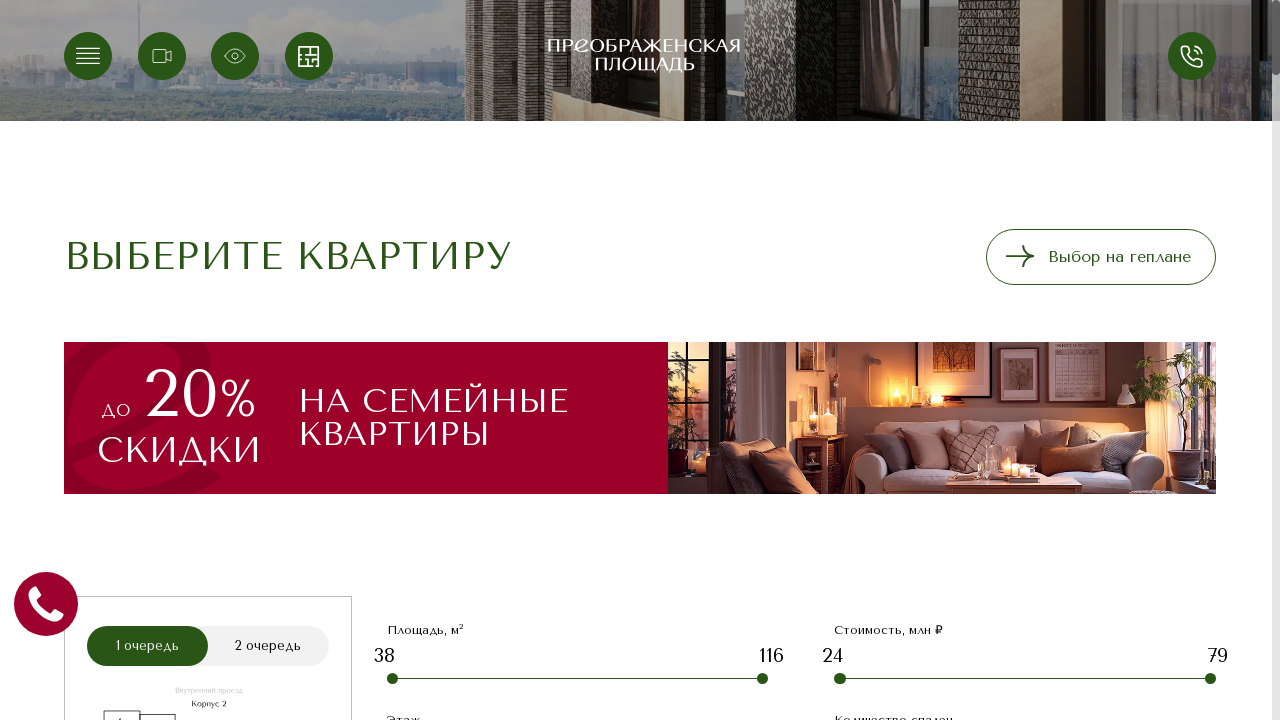

Counted 48 flats before clicking Show more
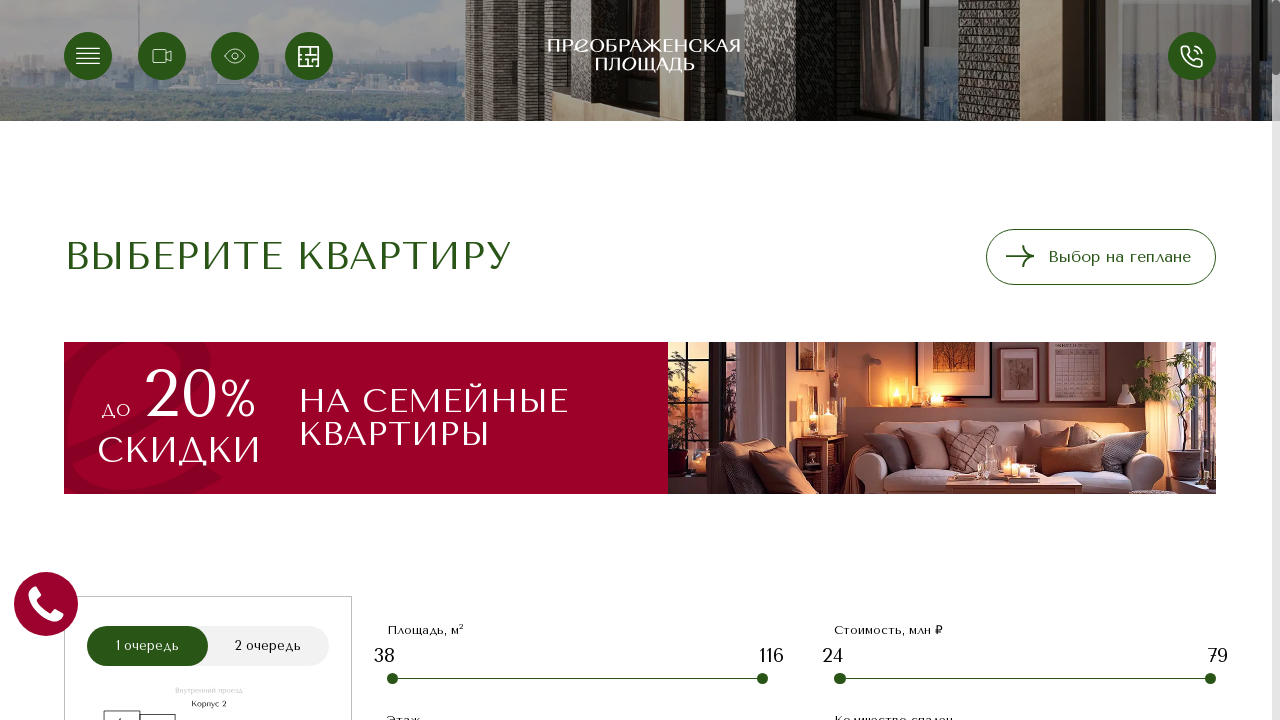

Scrolled Show more button into view
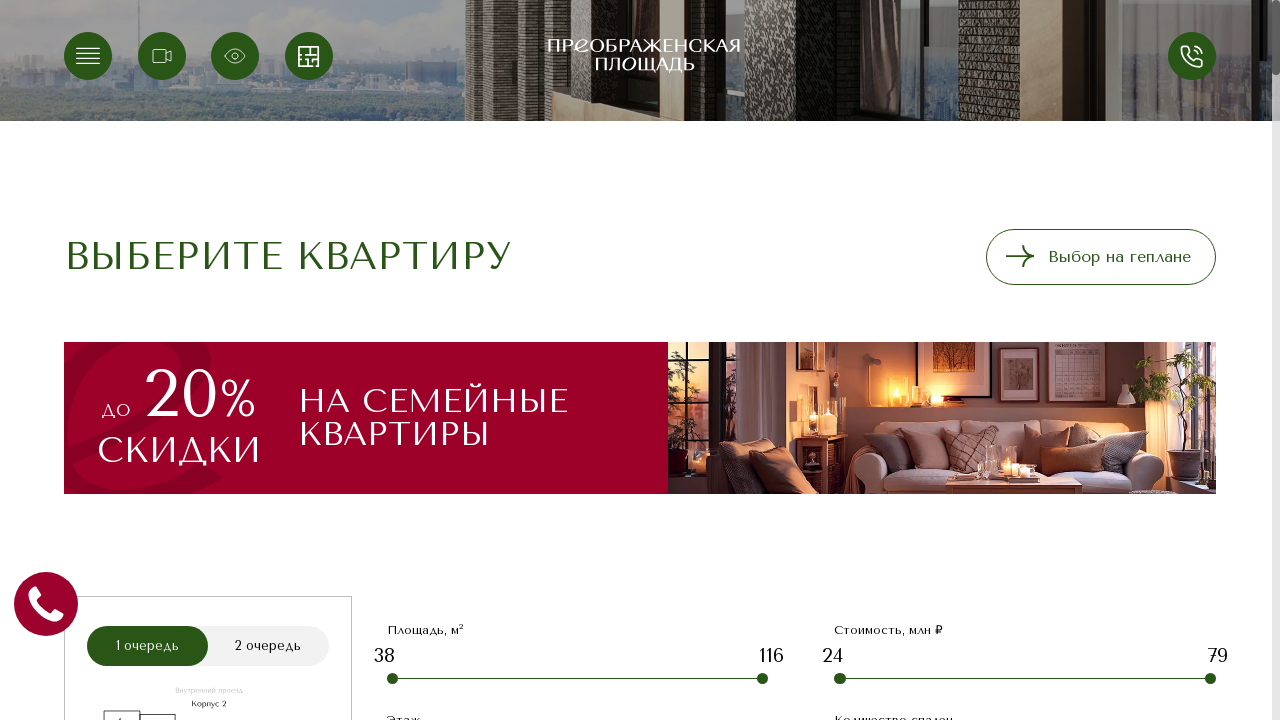

Waited 1 second before clicking
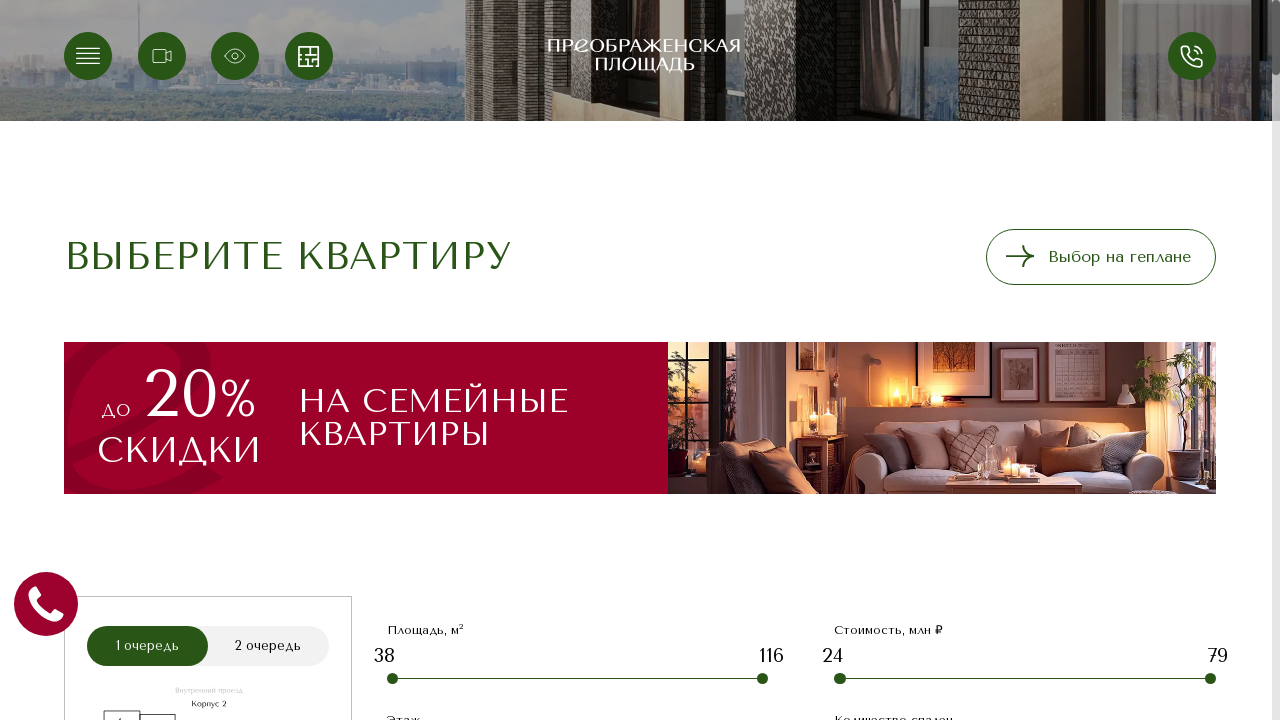

Clicked Show more button (click #6) at (640, 693) on div.buttons a.more-btn
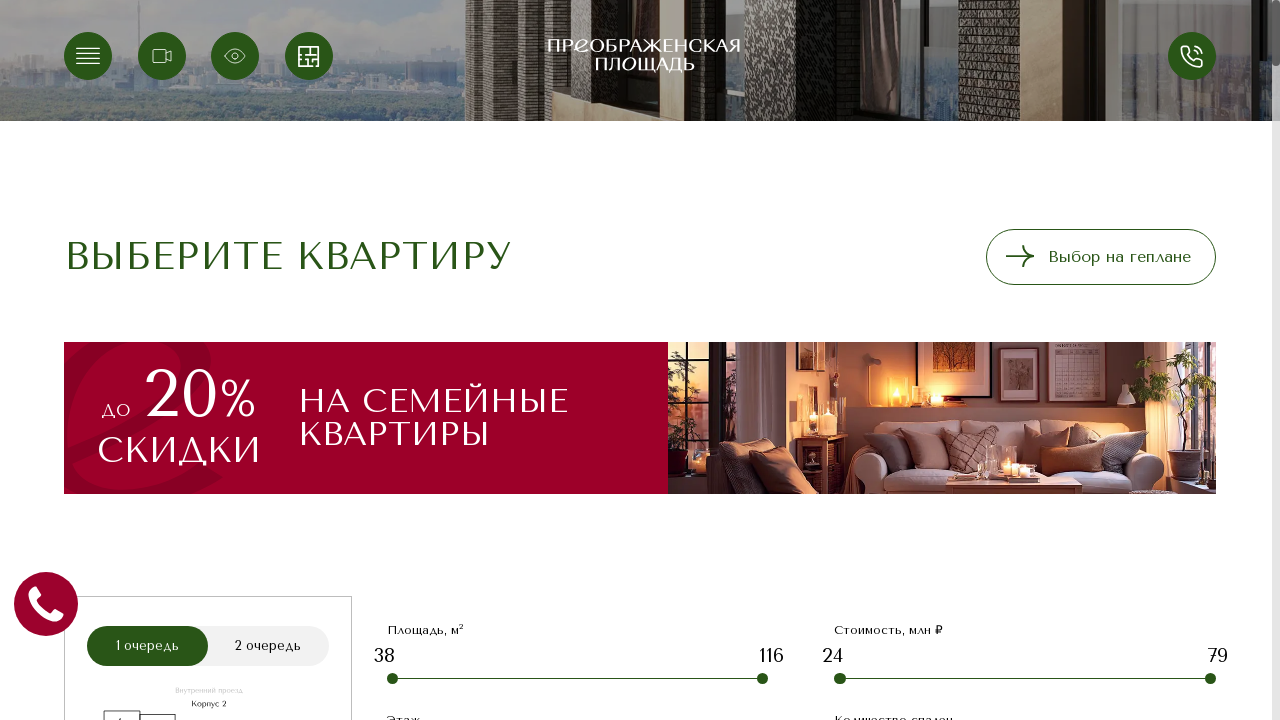

Waited 5 seconds for new listings to load
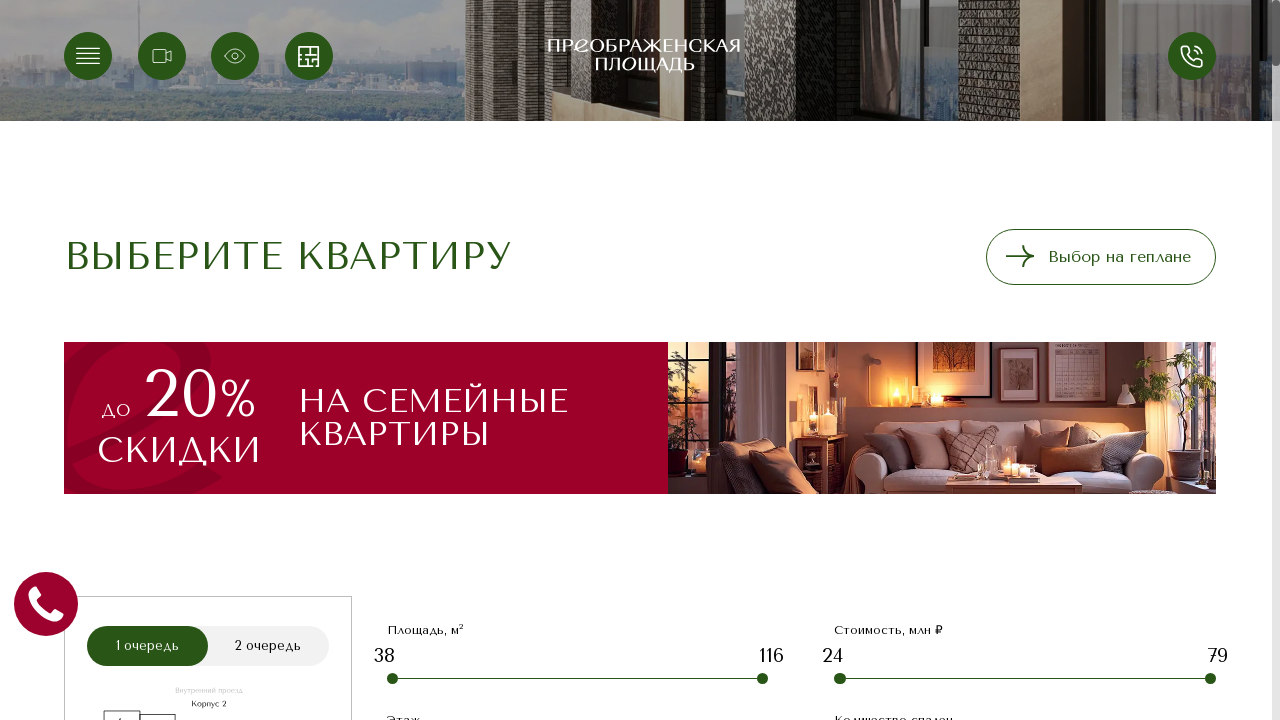

Counted 56 flats after clicking Show more
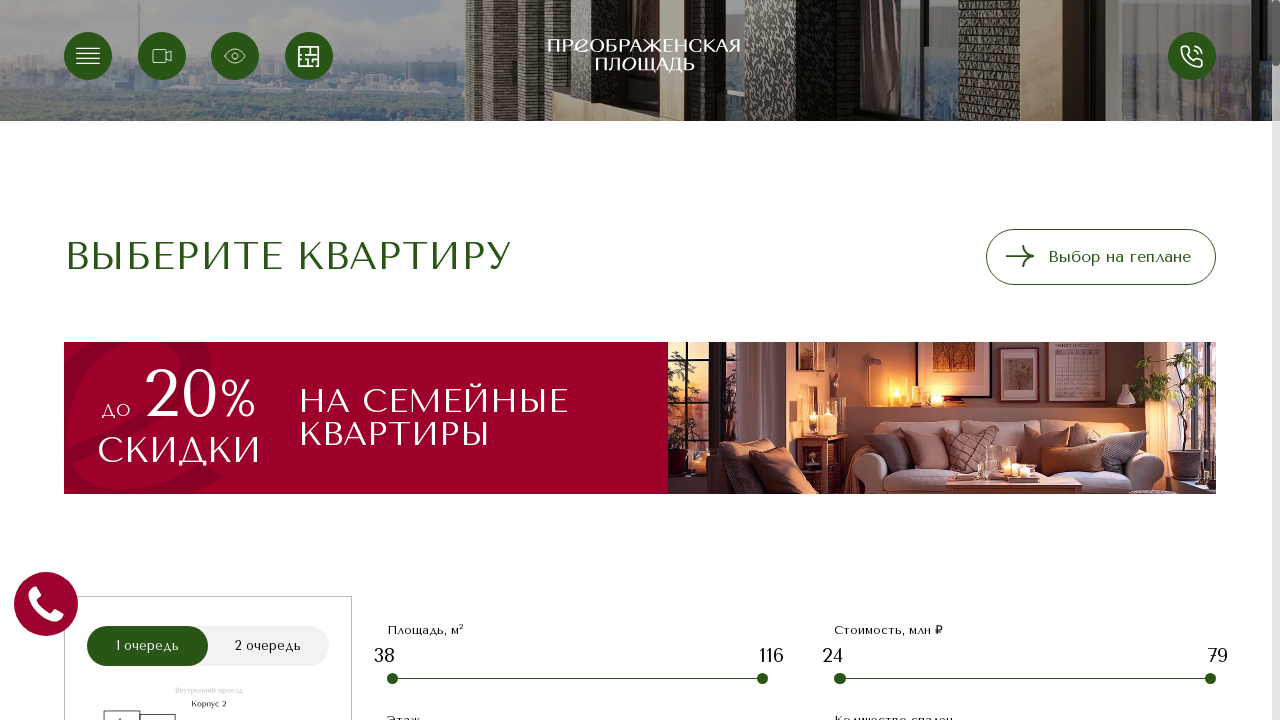

Counted 56 flats before clicking Show more
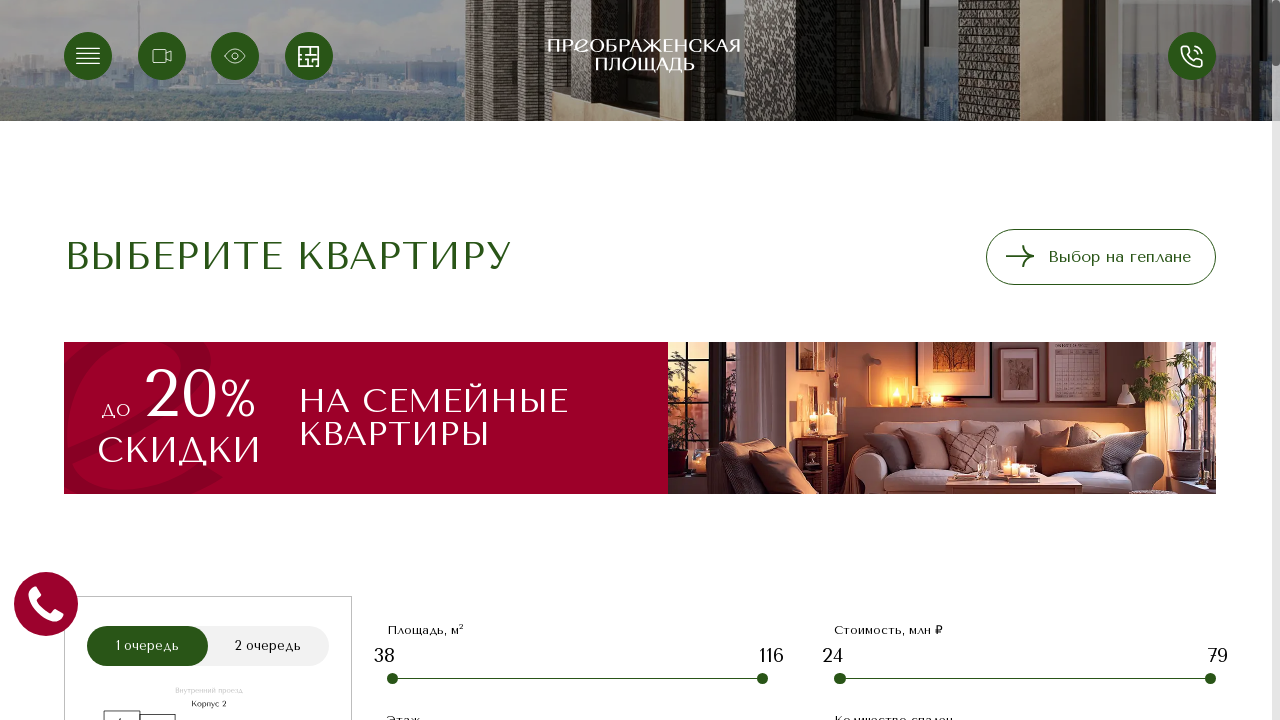

Scrolled Show more button into view
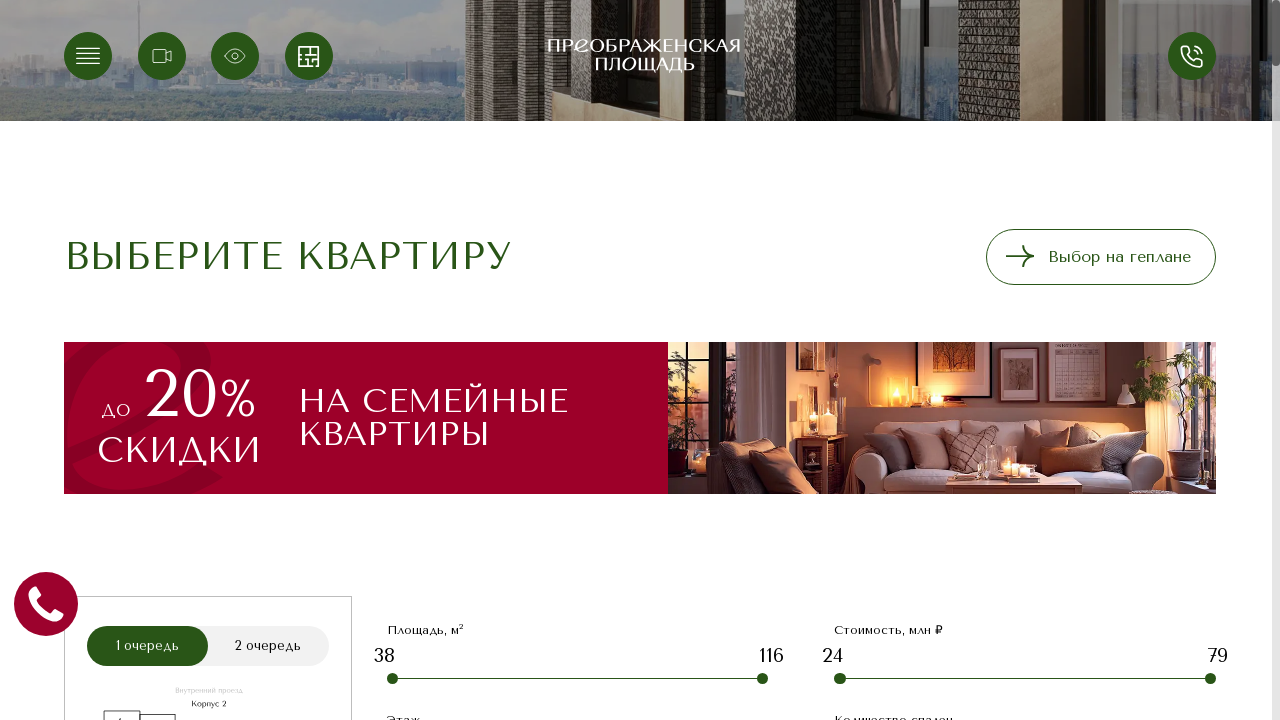

Waited 1 second before clicking
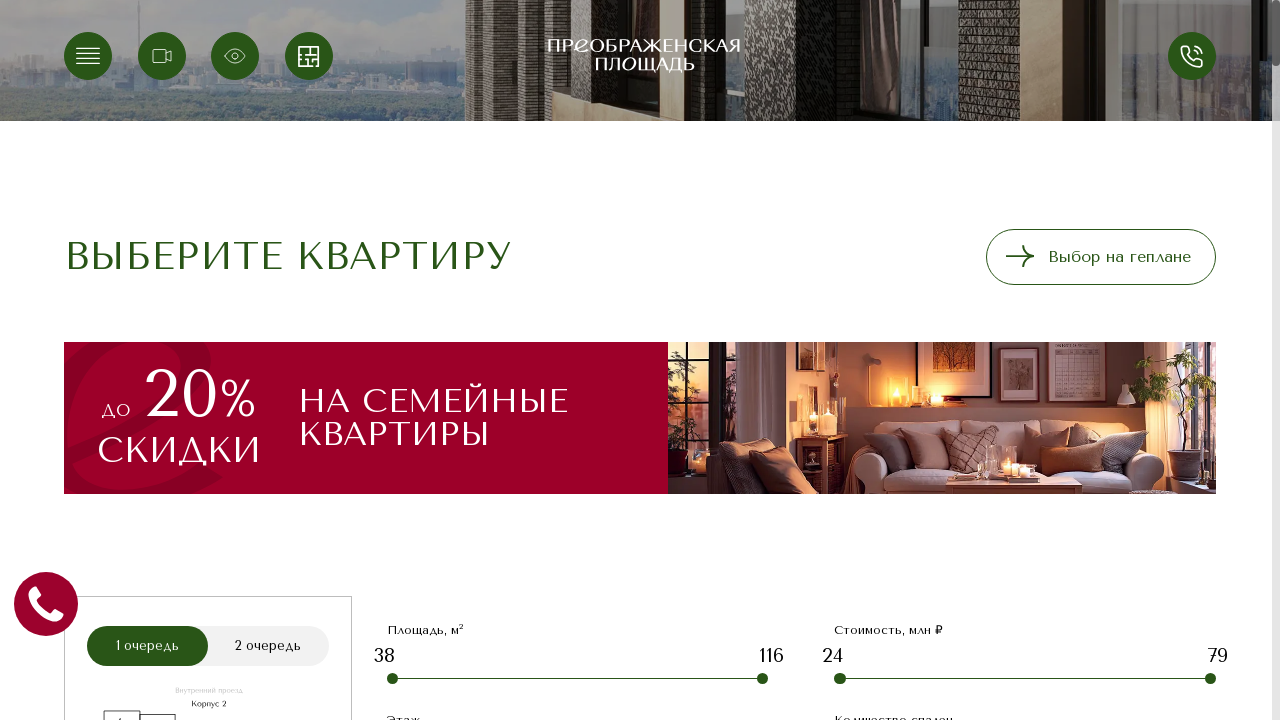

Clicked Show more button (click #7) at (640, 360) on div.buttons a.more-btn
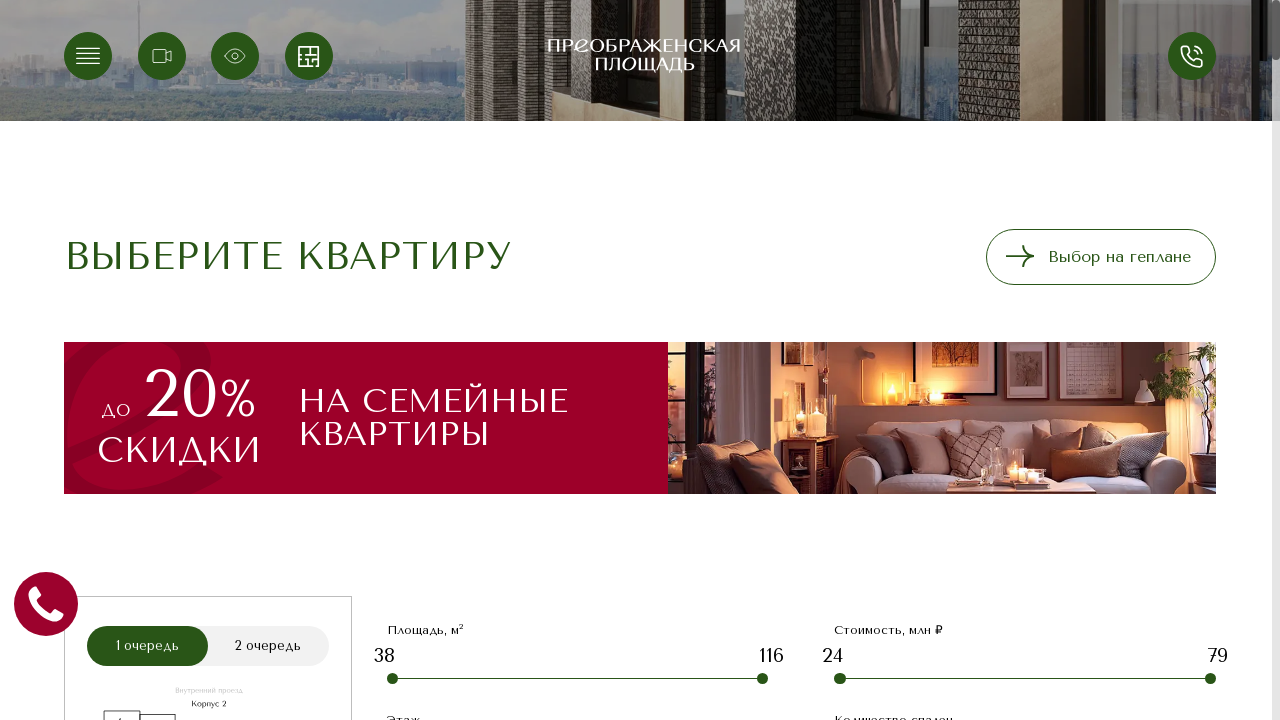

Waited 5 seconds for new listings to load
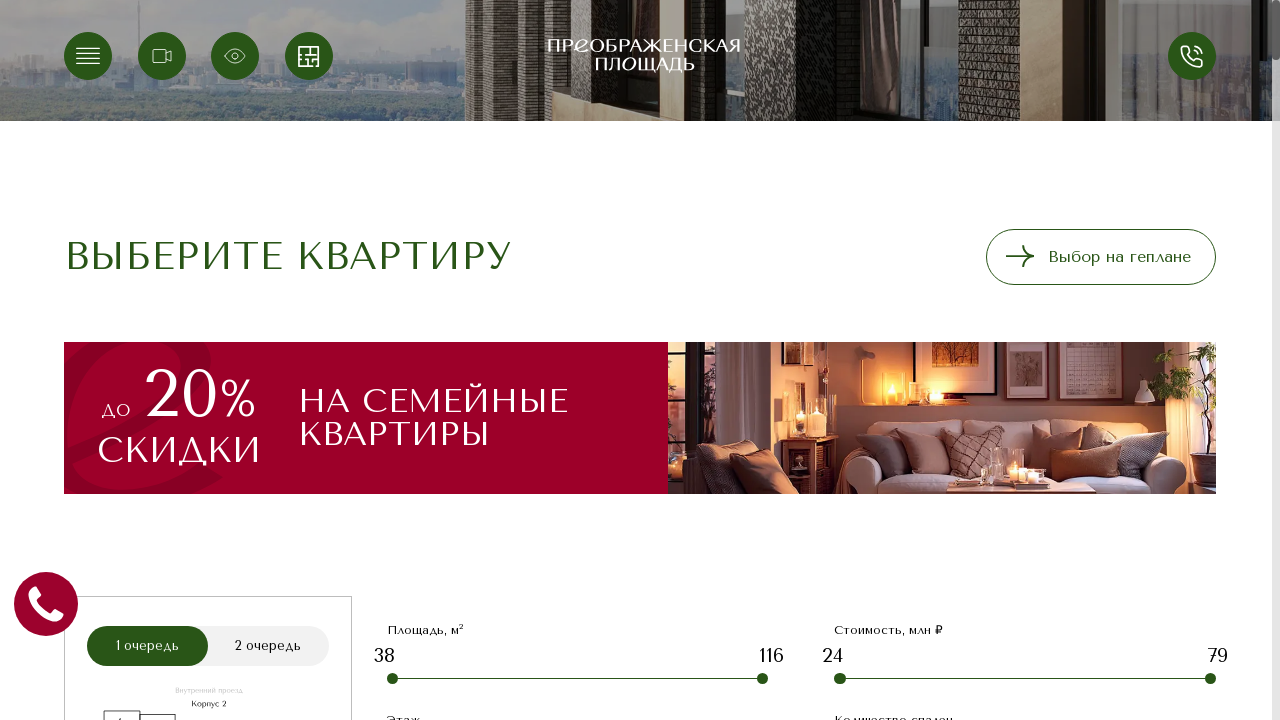

Counted 64 flats after clicking Show more
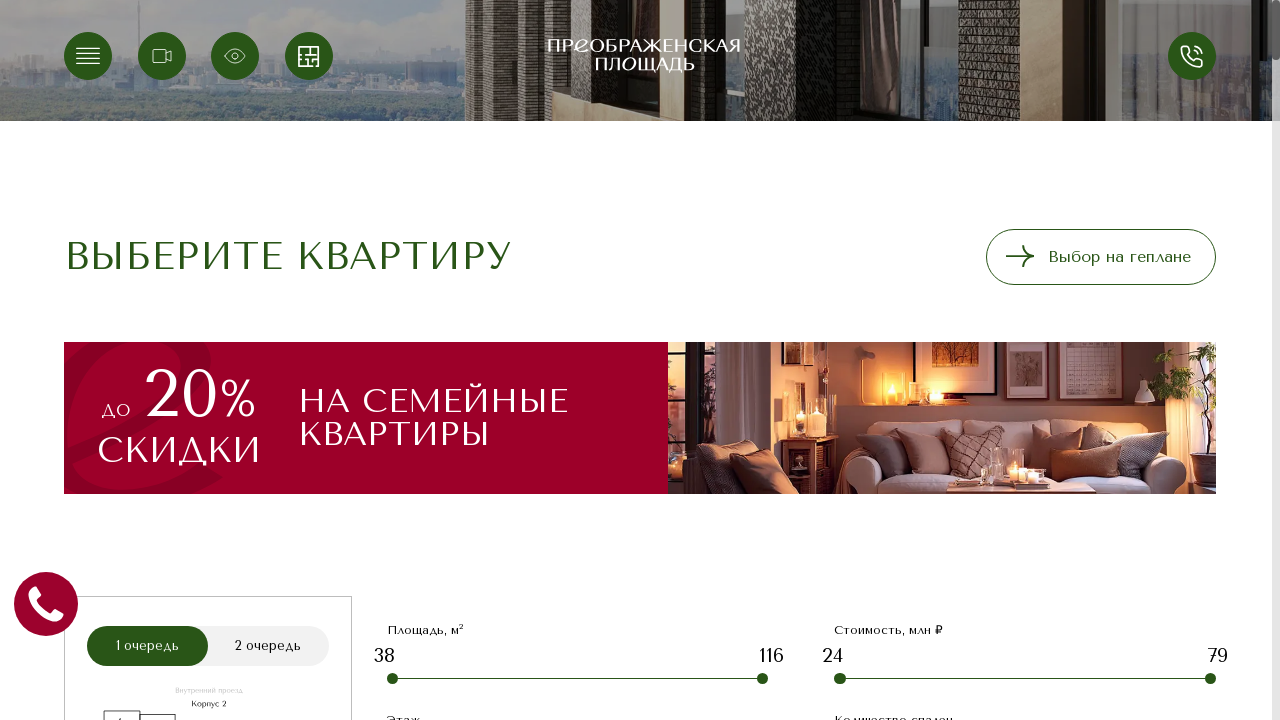

Counted 64 flats before clicking Show more
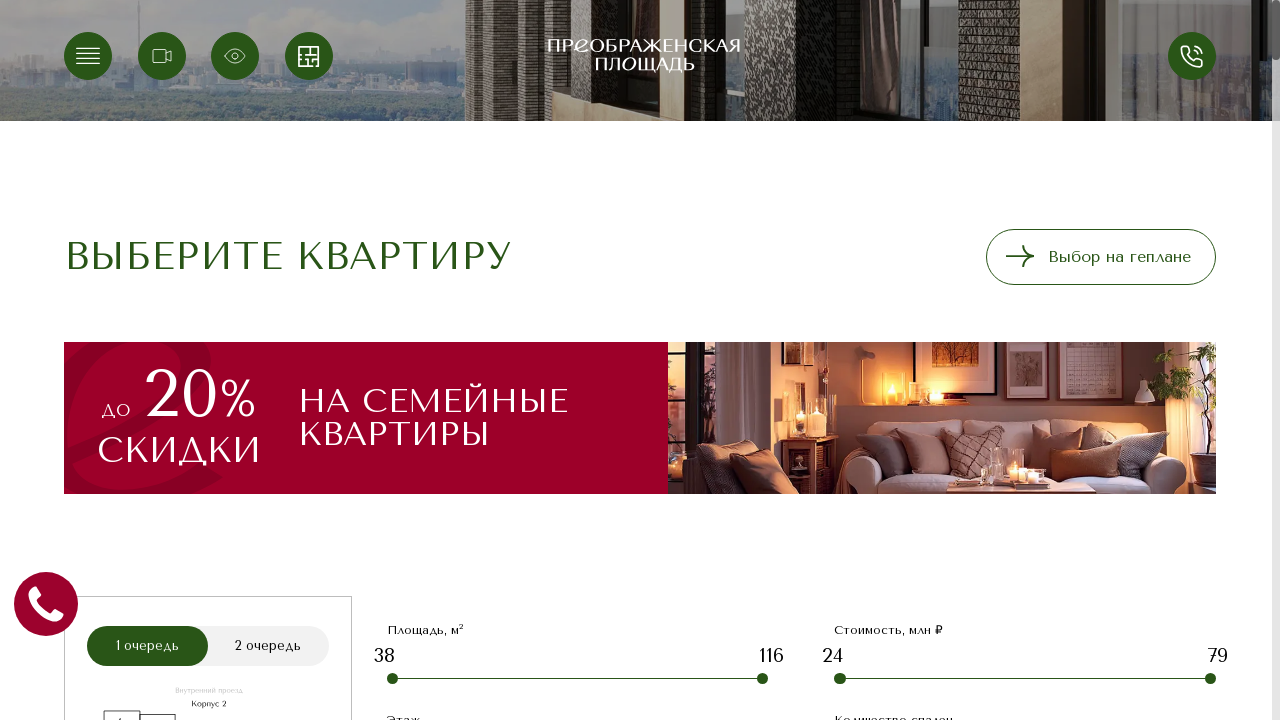

Scrolled Show more button into view
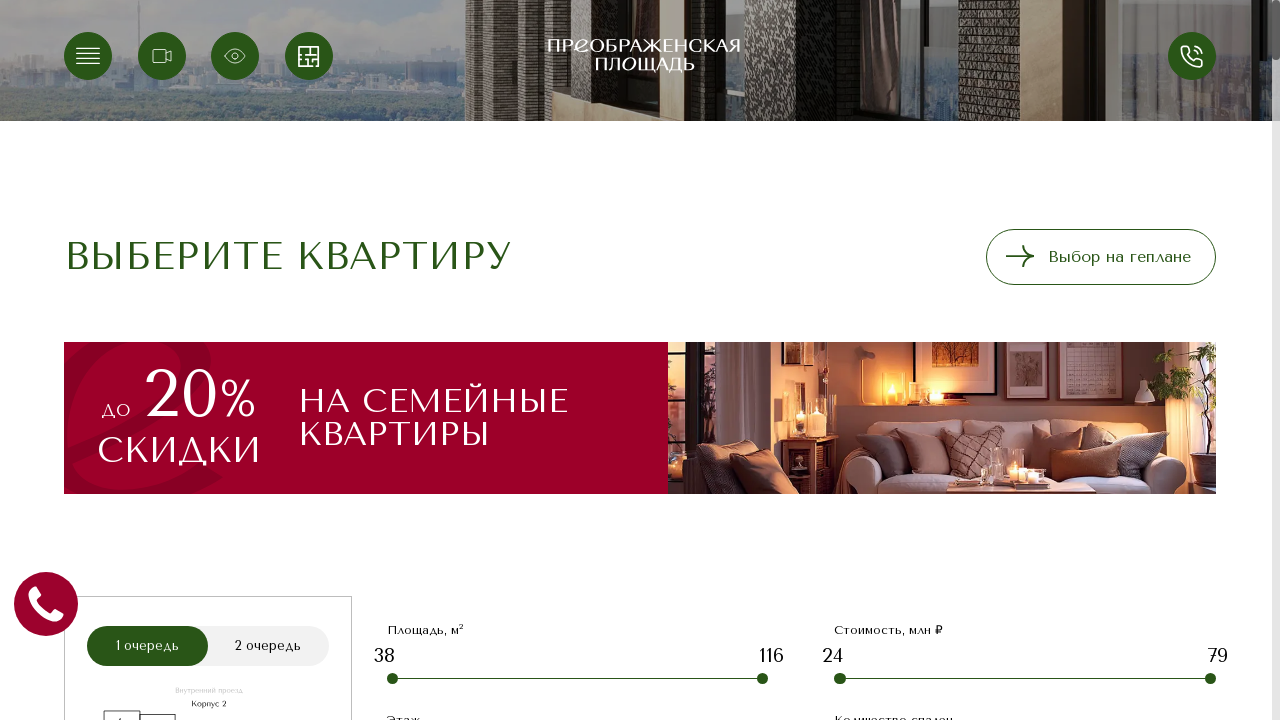

Waited 1 second before clicking
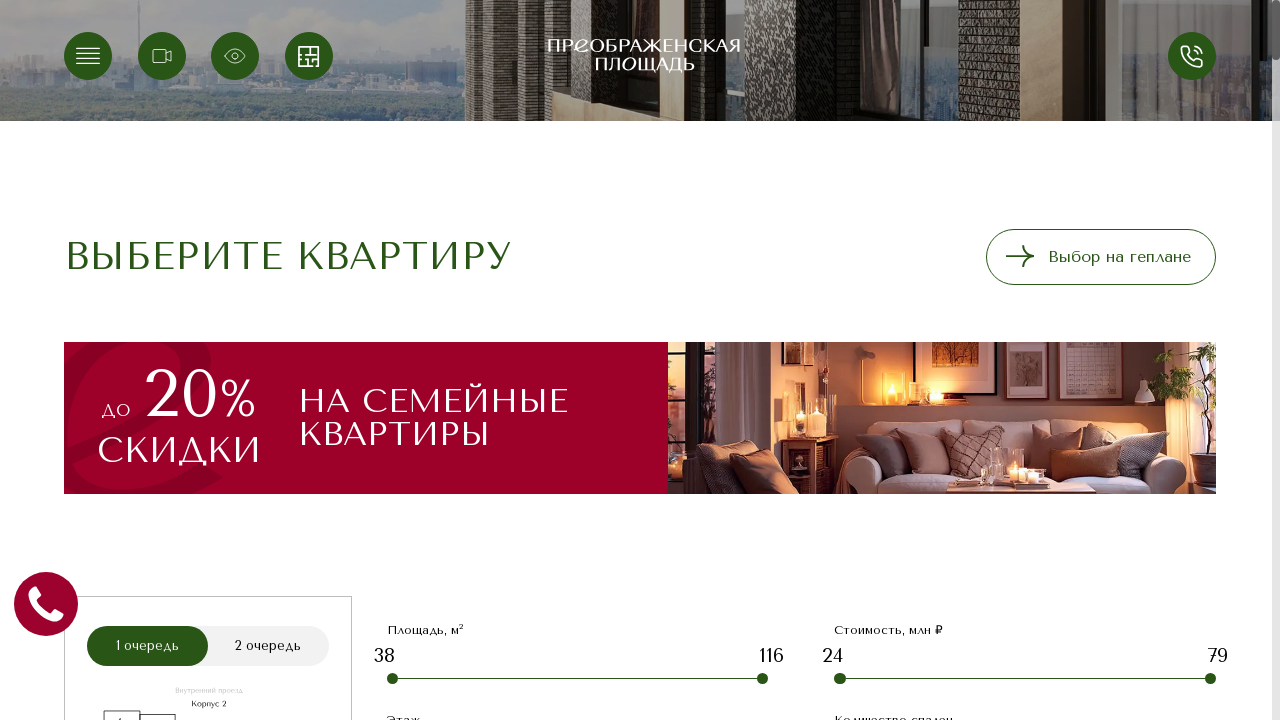

Clicked Show more button (click #8) at (640, 692) on div.buttons a.more-btn
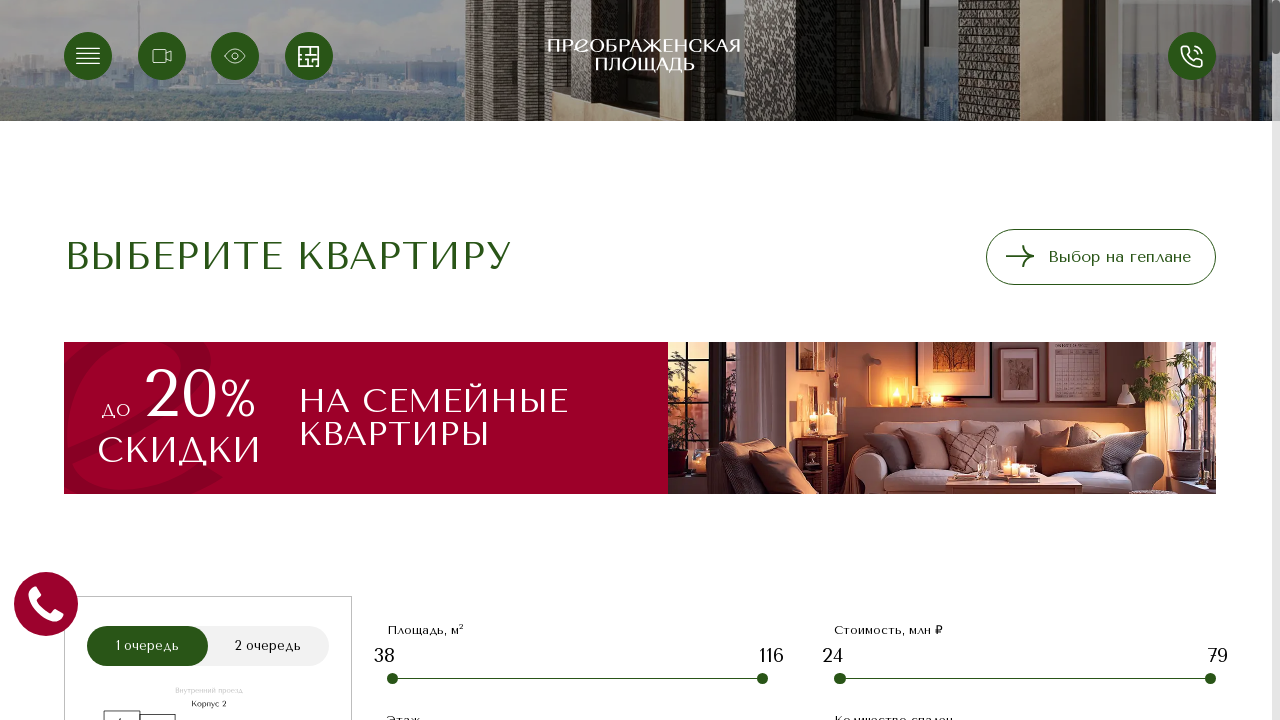

Waited 5 seconds for new listings to load
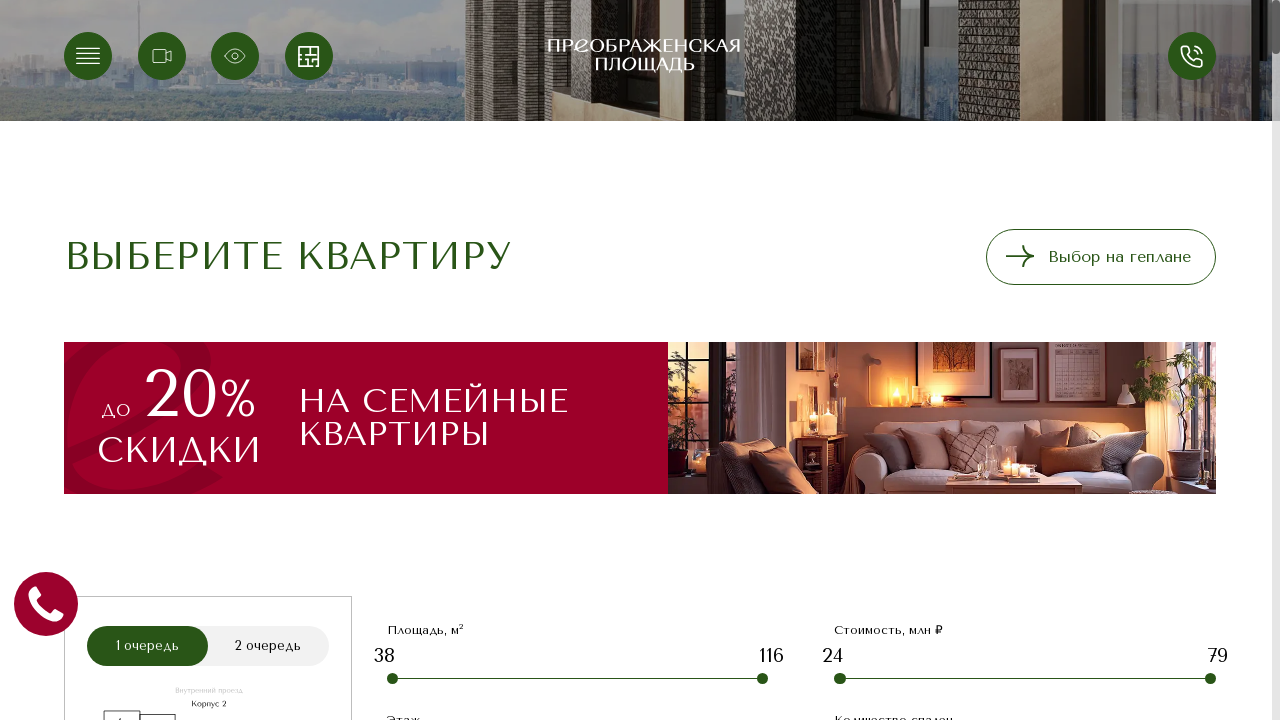

Counted 72 flats after clicking Show more
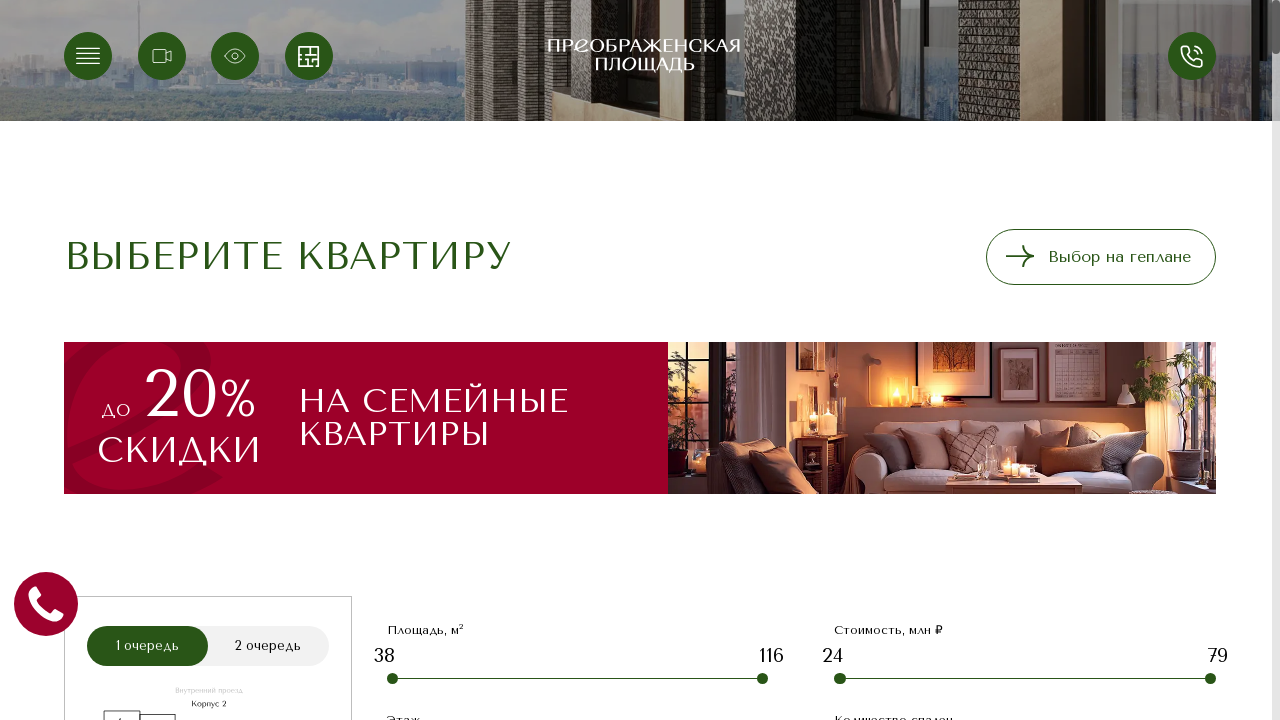

Counted 72 flats before clicking Show more
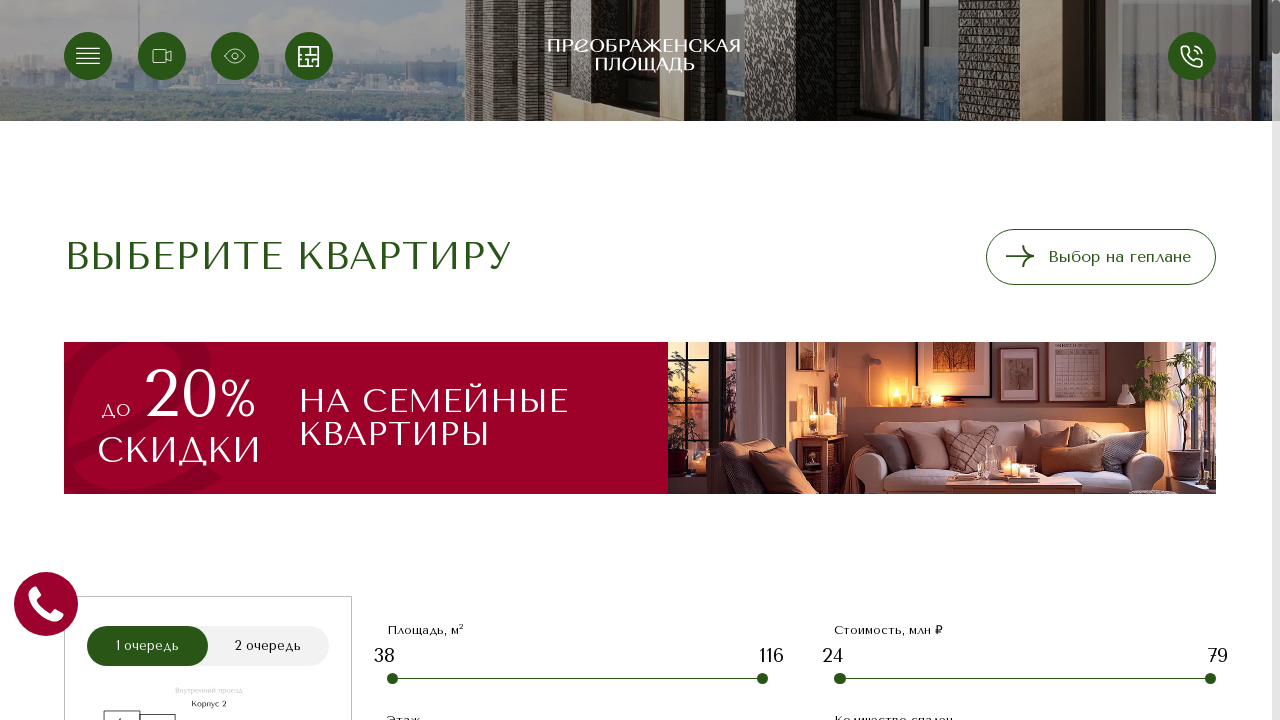

Scrolled Show more button into view
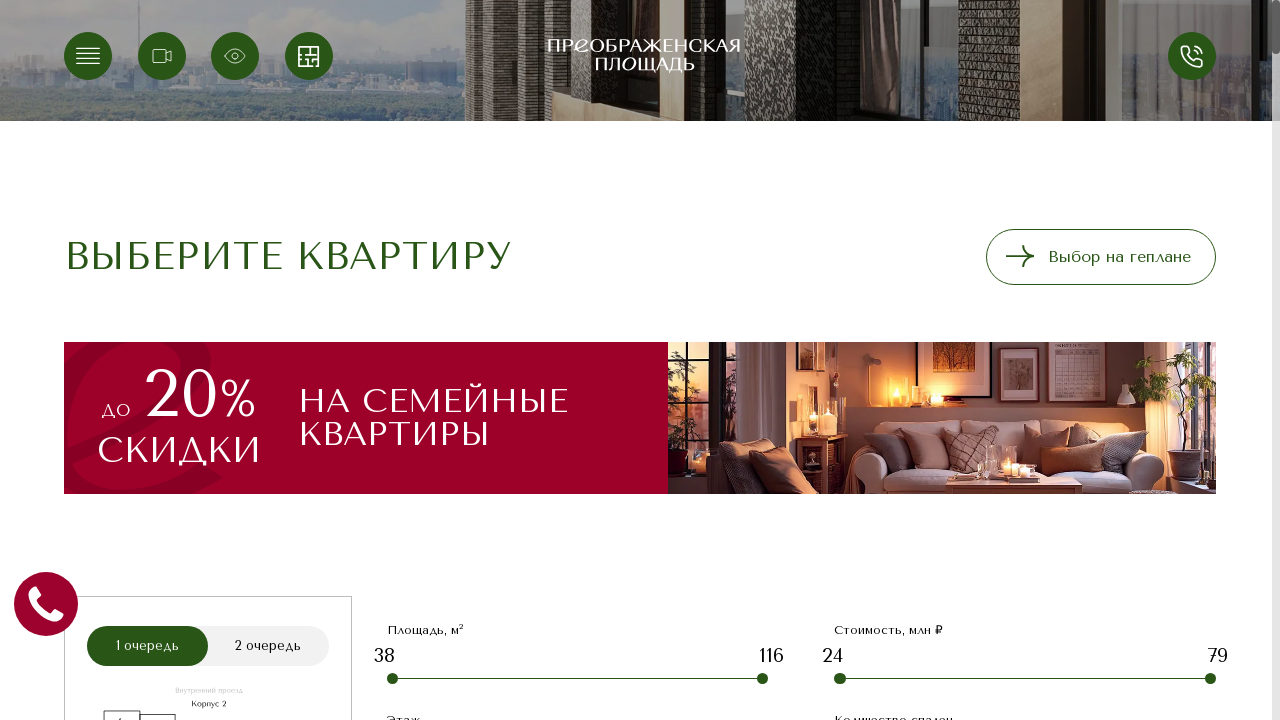

Waited 1 second before clicking
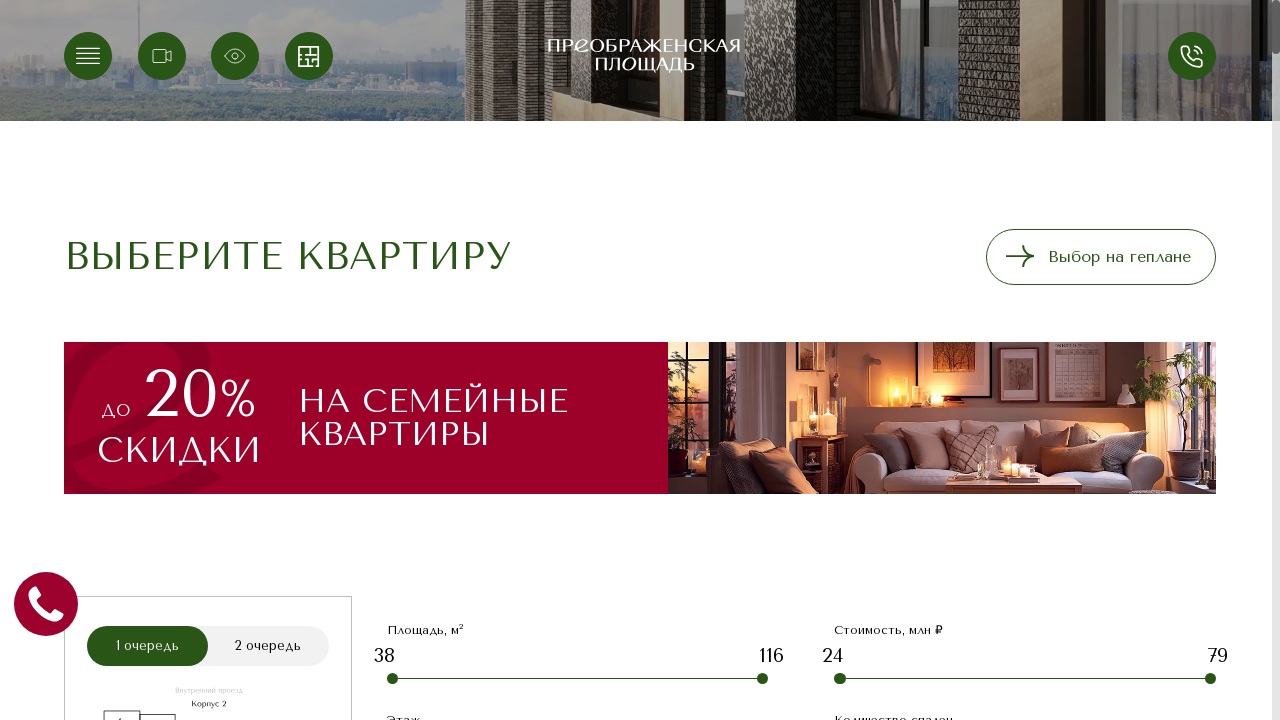

Clicked Show more button (click #9) at (640, 360) on div.buttons a.more-btn
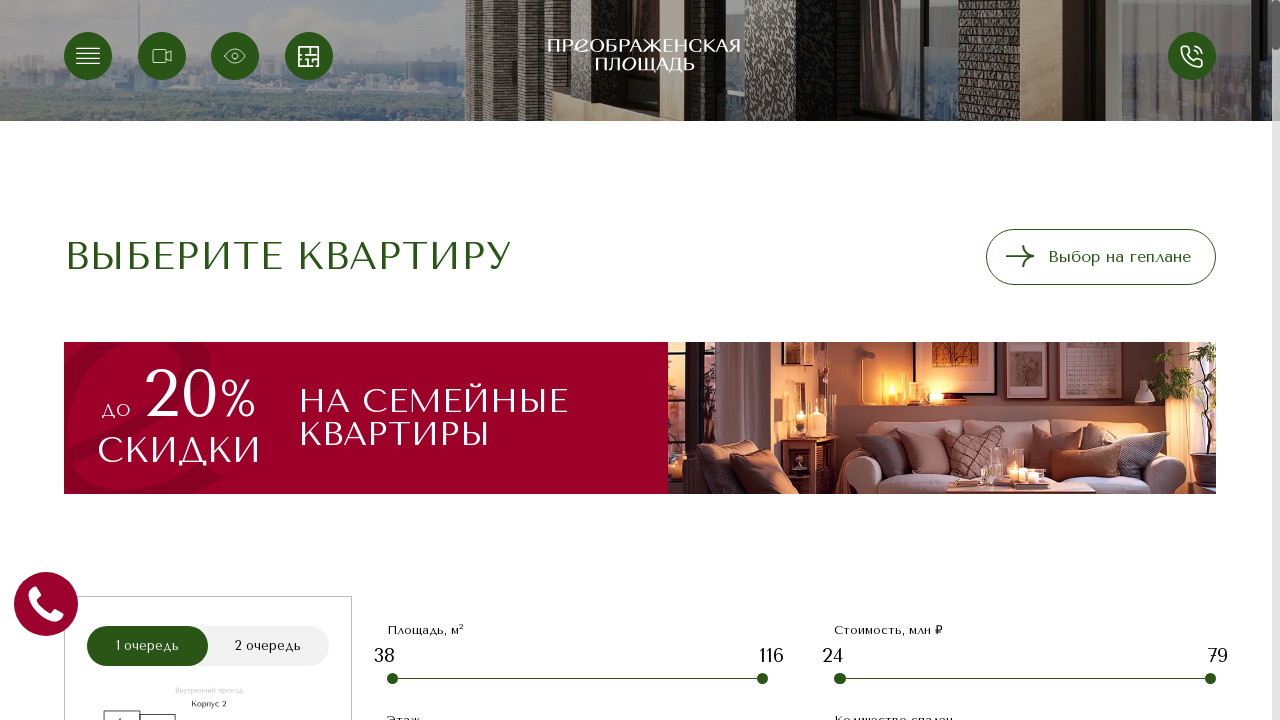

Waited 5 seconds for new listings to load
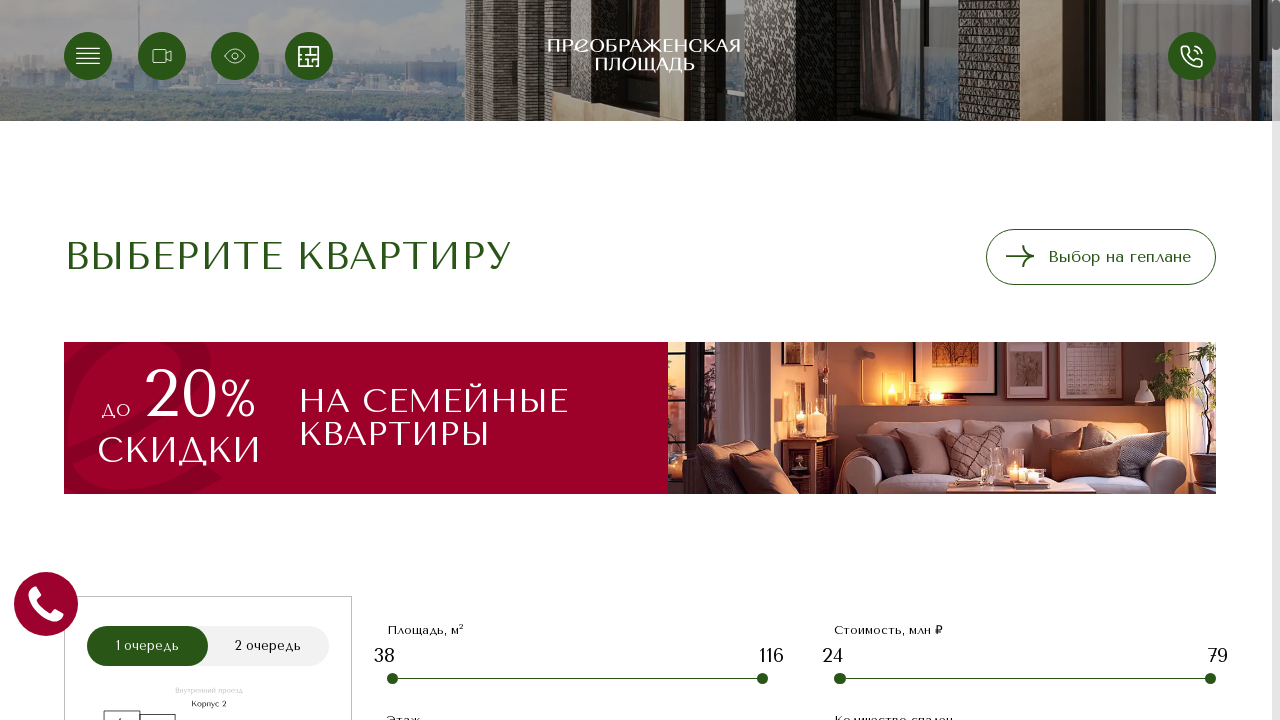

Counted 80 flats after clicking Show more
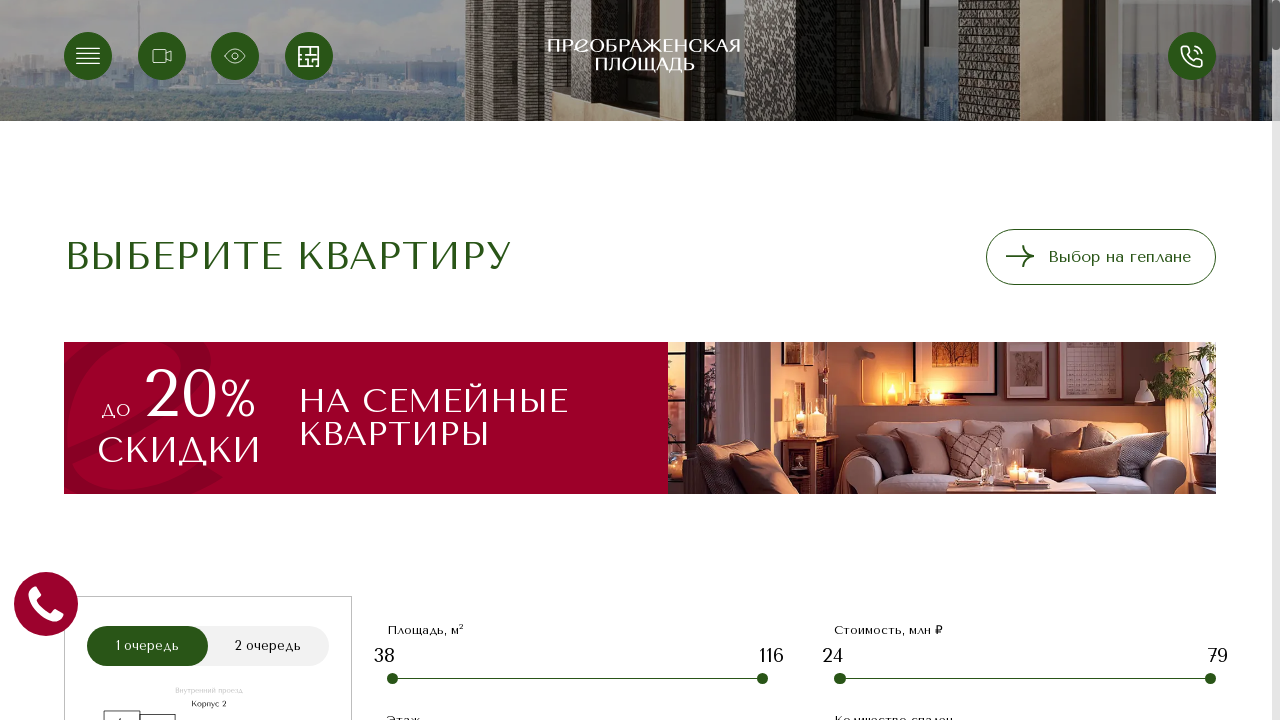

Counted 80 flats before clicking Show more
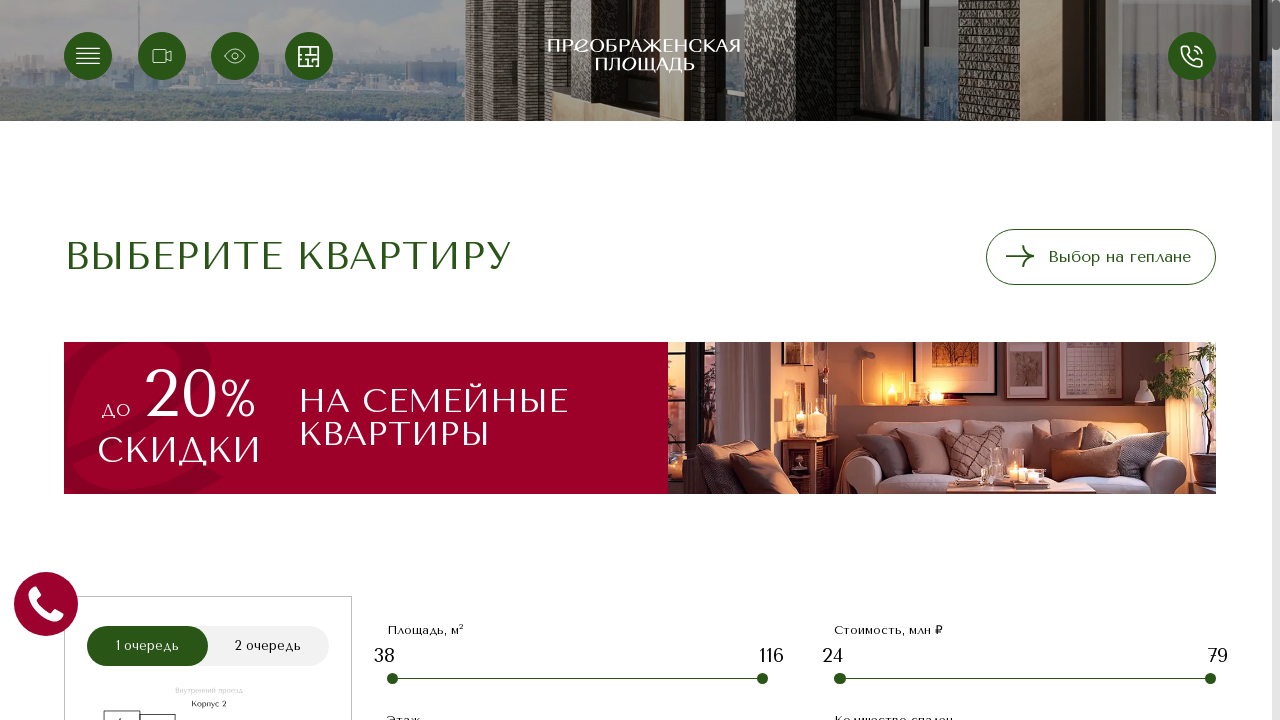

Scrolled Show more button into view
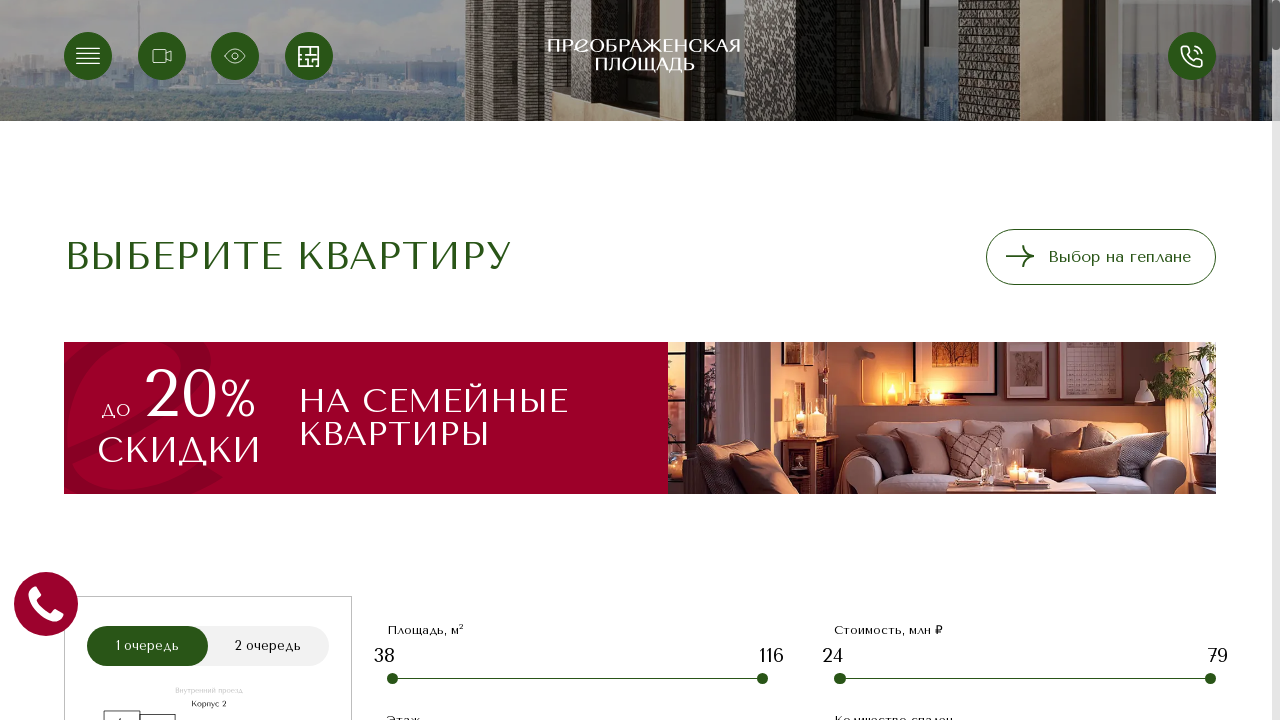

Waited 1 second before clicking
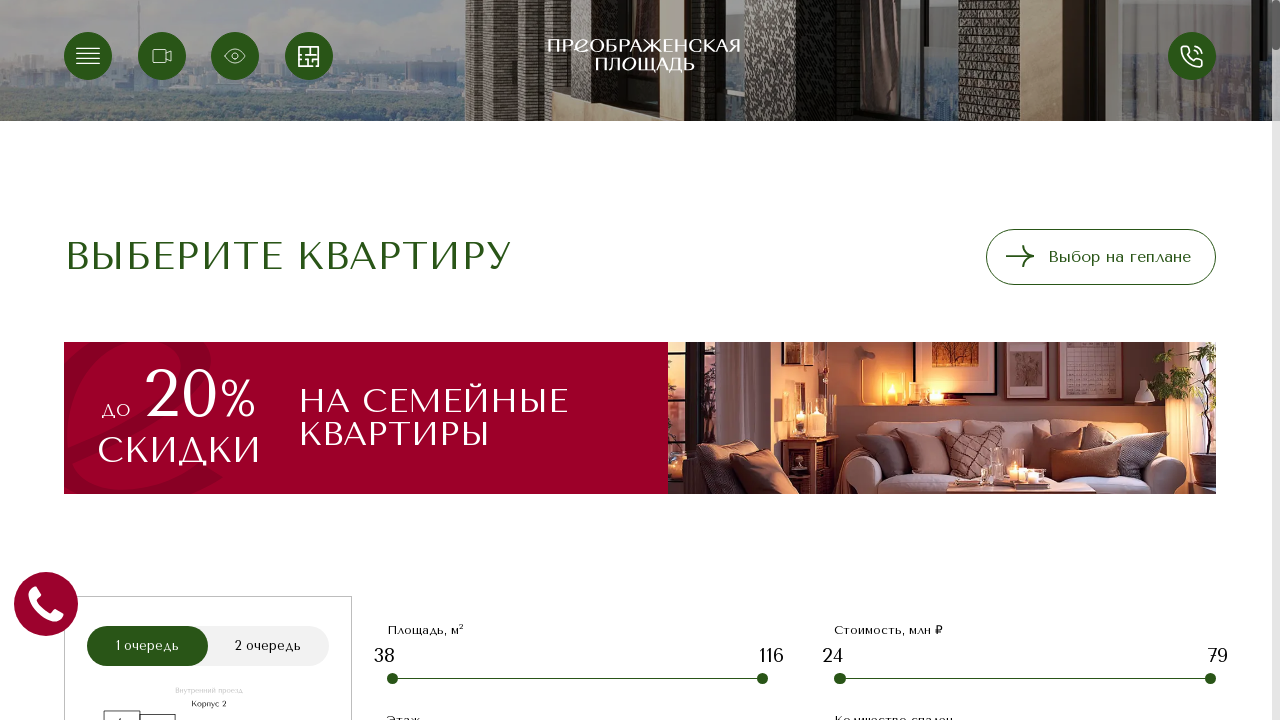

Clicked Show more button (click #10) at (640, 692) on div.buttons a.more-btn
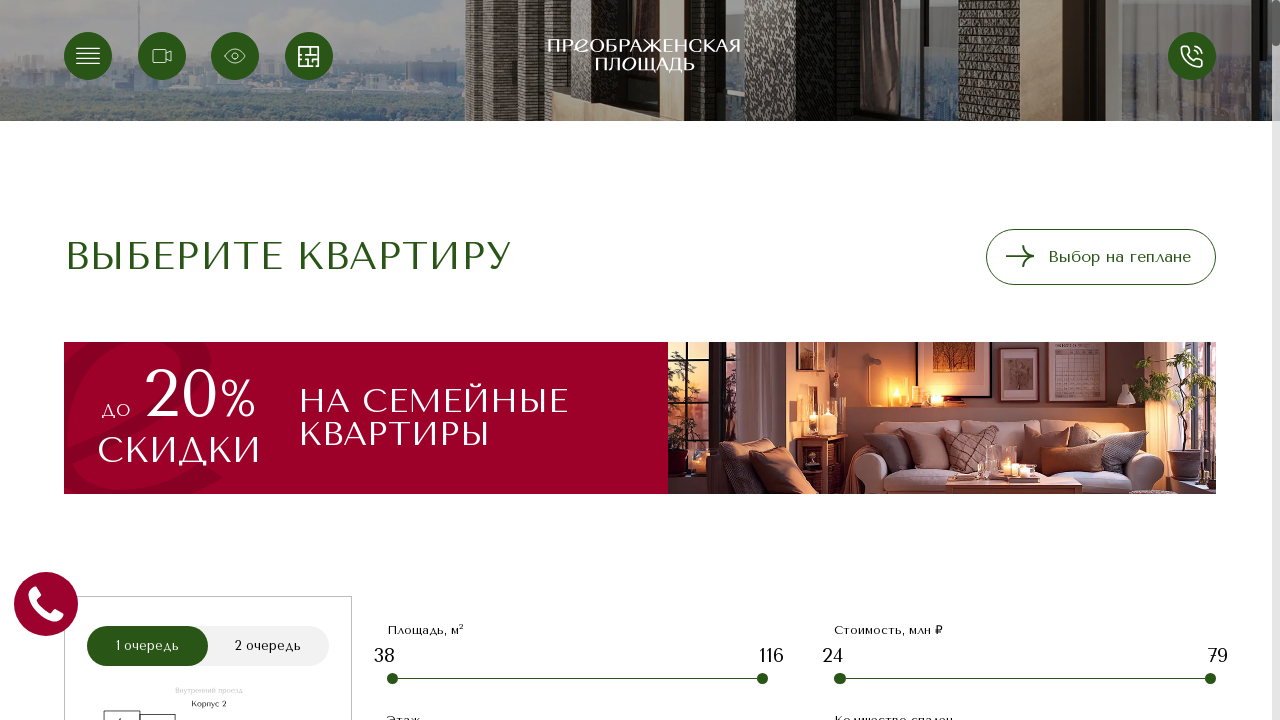

Waited 5 seconds for new listings to load
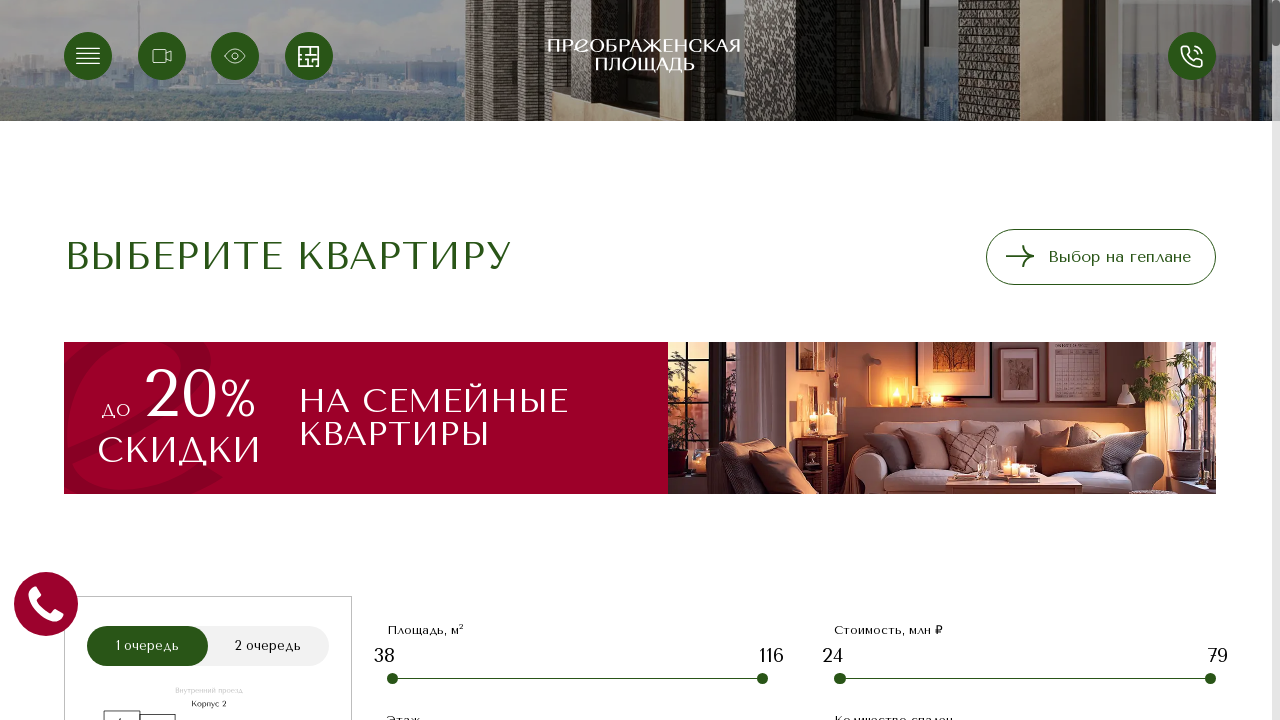

Counted 88 flats after clicking Show more
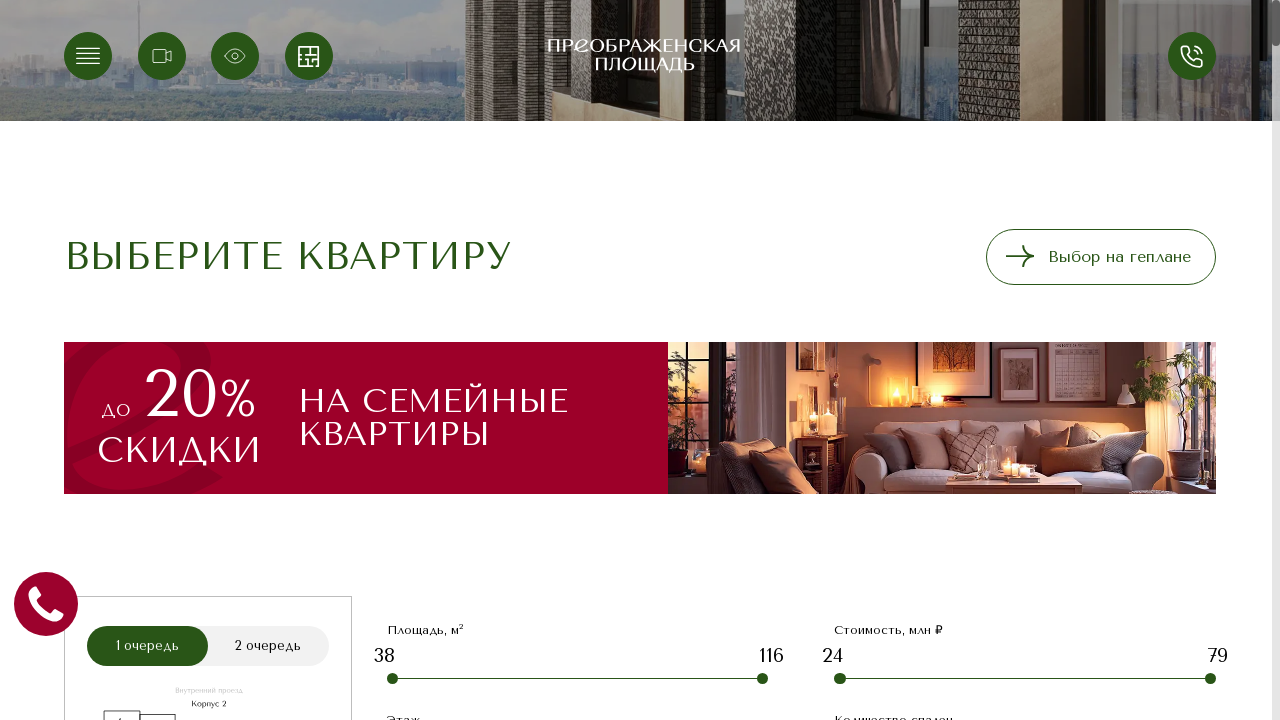

Counted 88 flats before clicking Show more
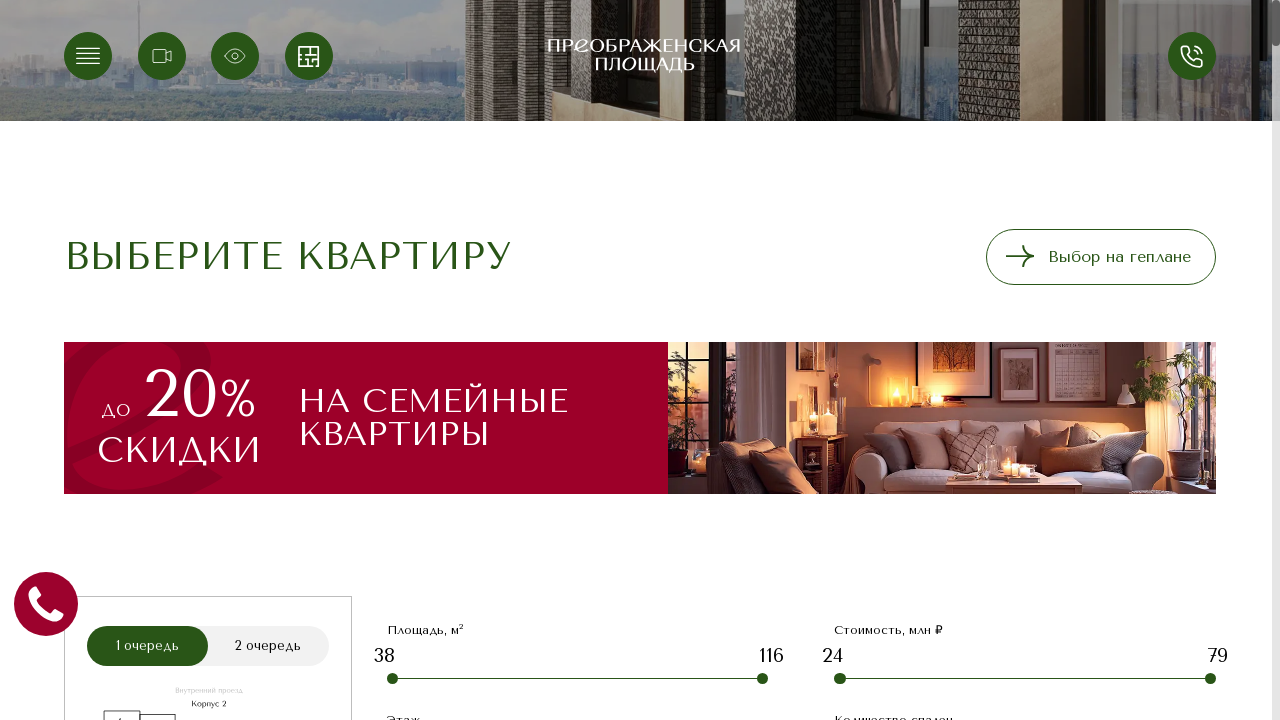

Scrolled Show more button into view
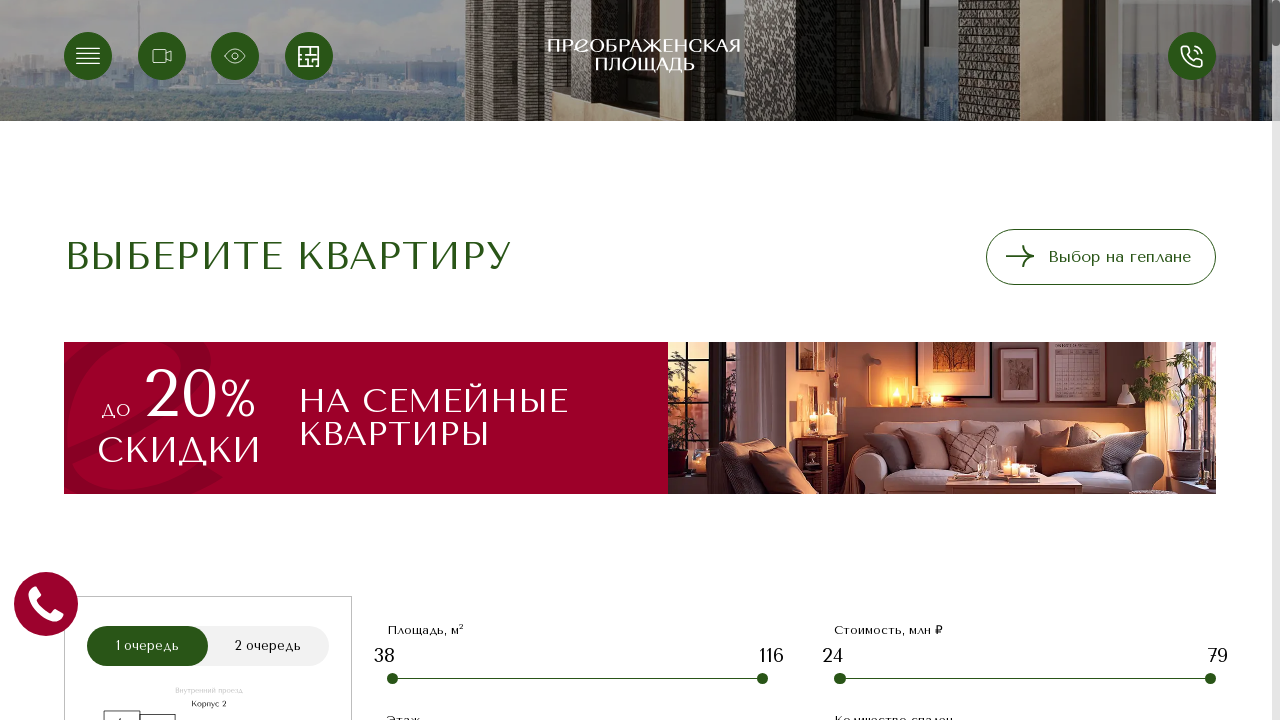

Waited 1 second before clicking
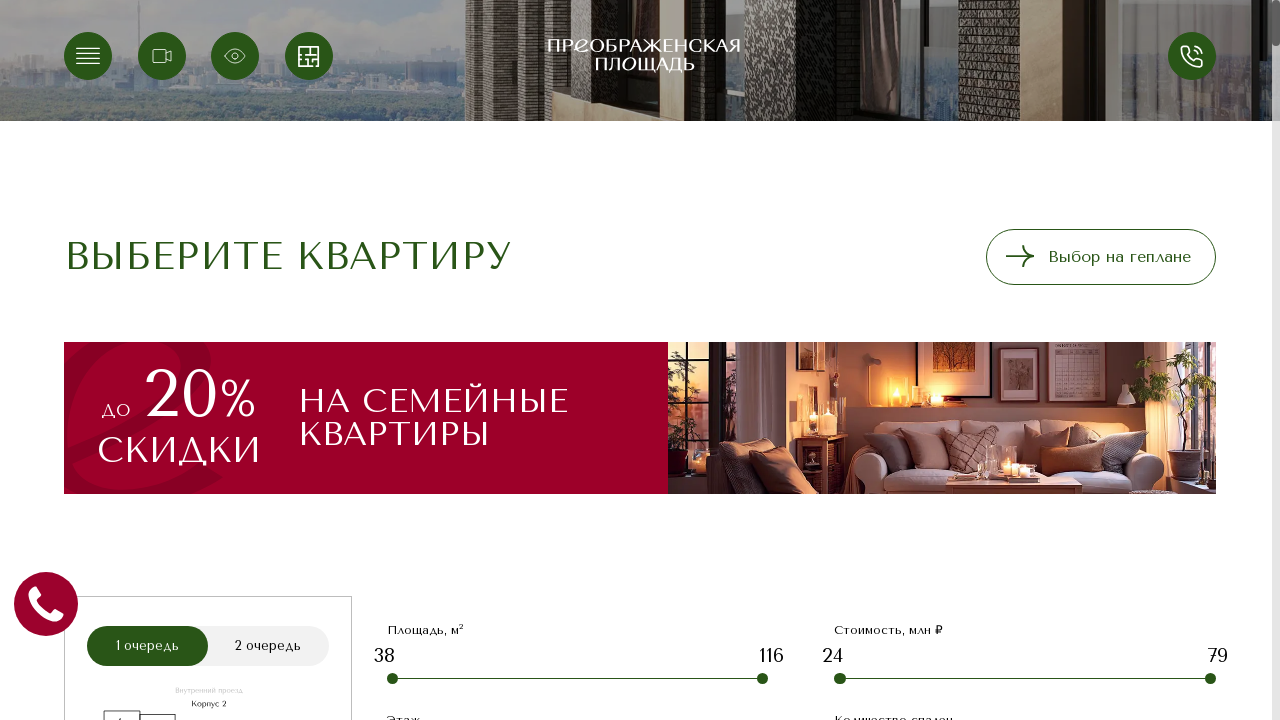

Clicked Show more button (click #11) at (640, 693) on div.buttons a.more-btn
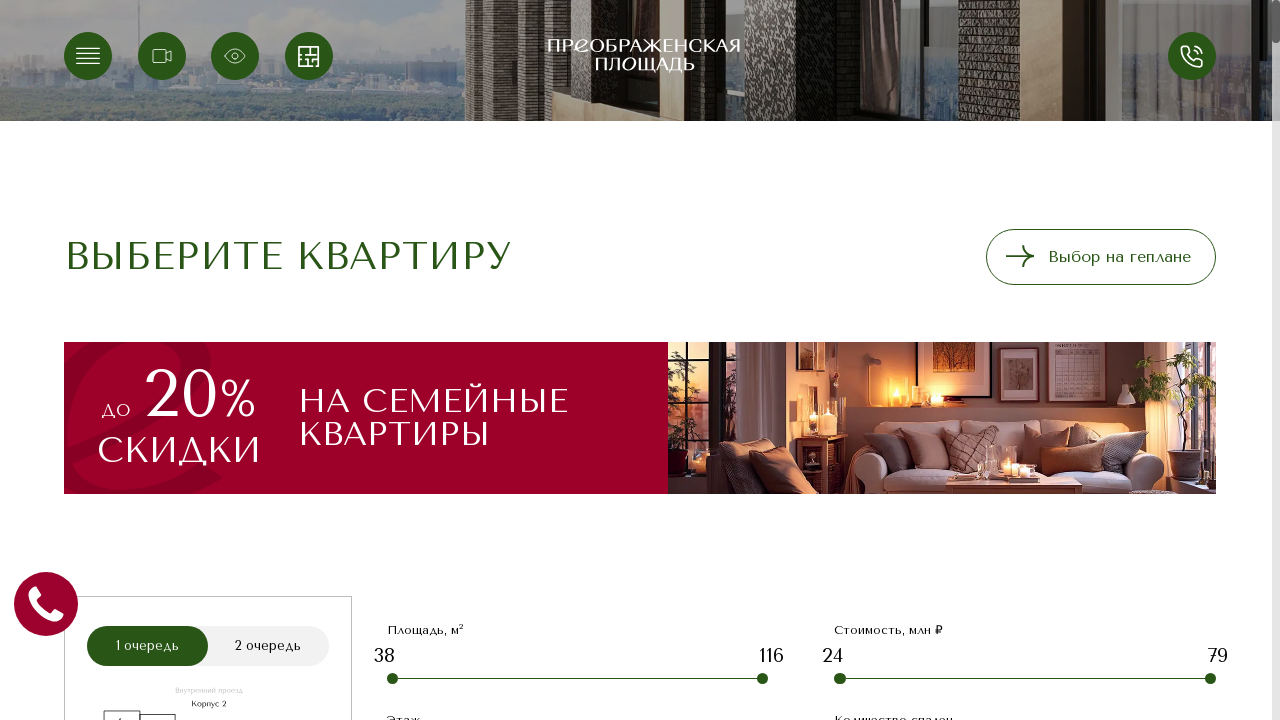

Waited 5 seconds for new listings to load
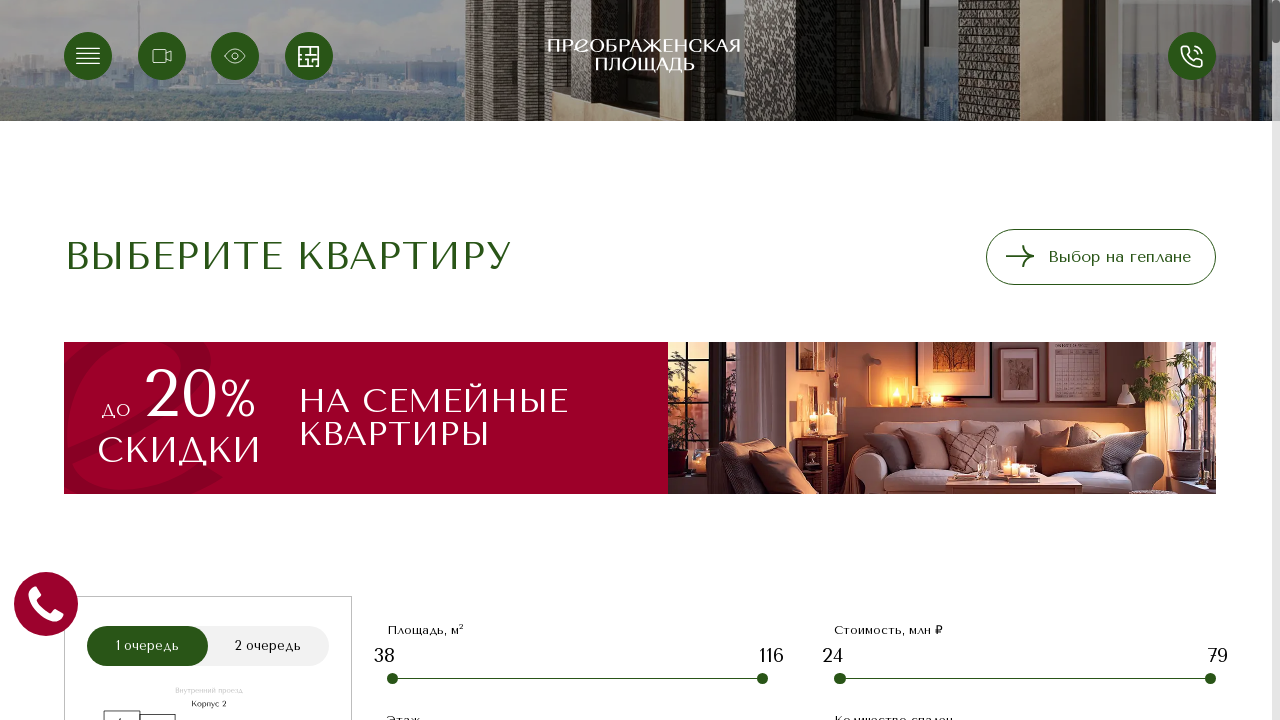

Counted 96 flats after clicking Show more
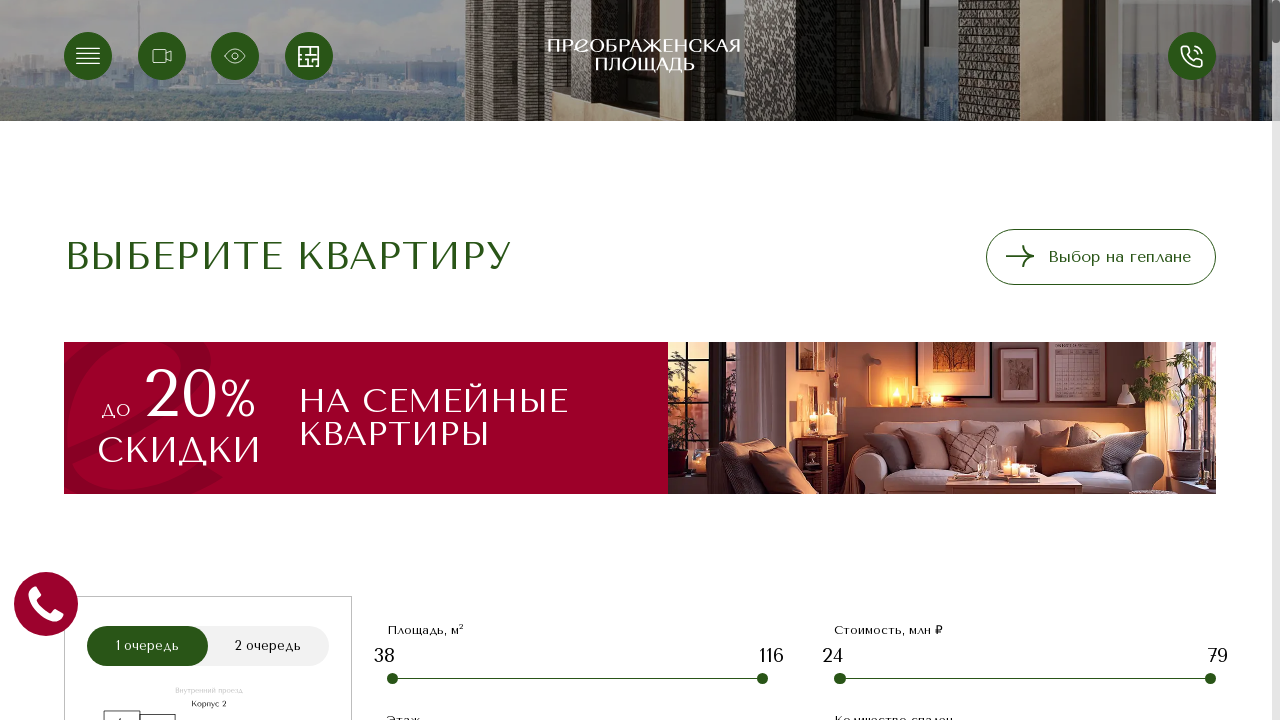

Counted 96 flats before clicking Show more
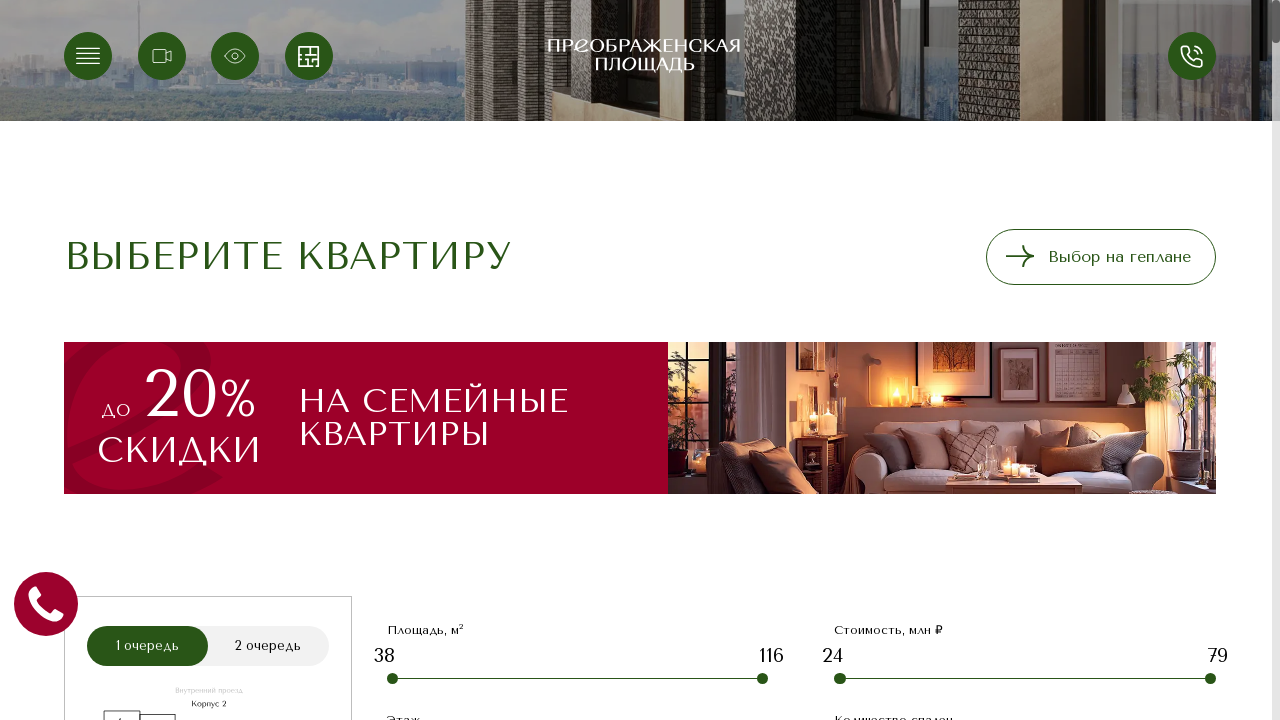

Scrolled Show more button into view
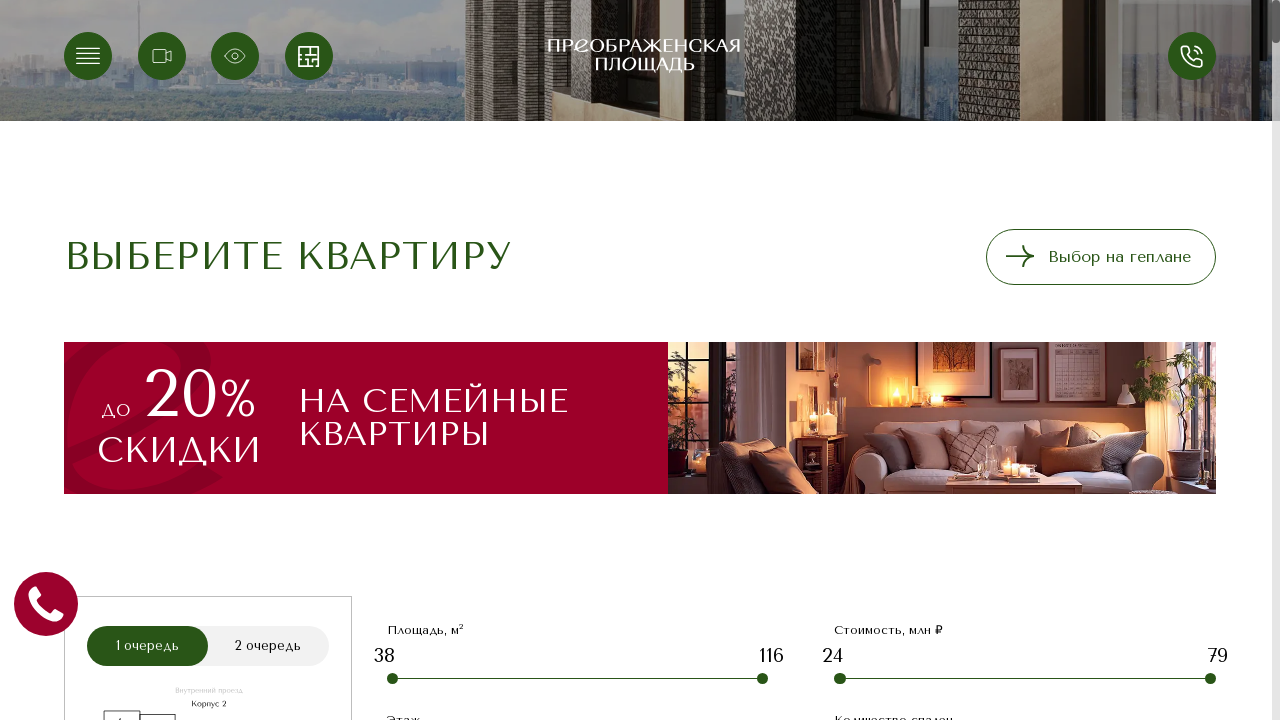

Waited 1 second before clicking
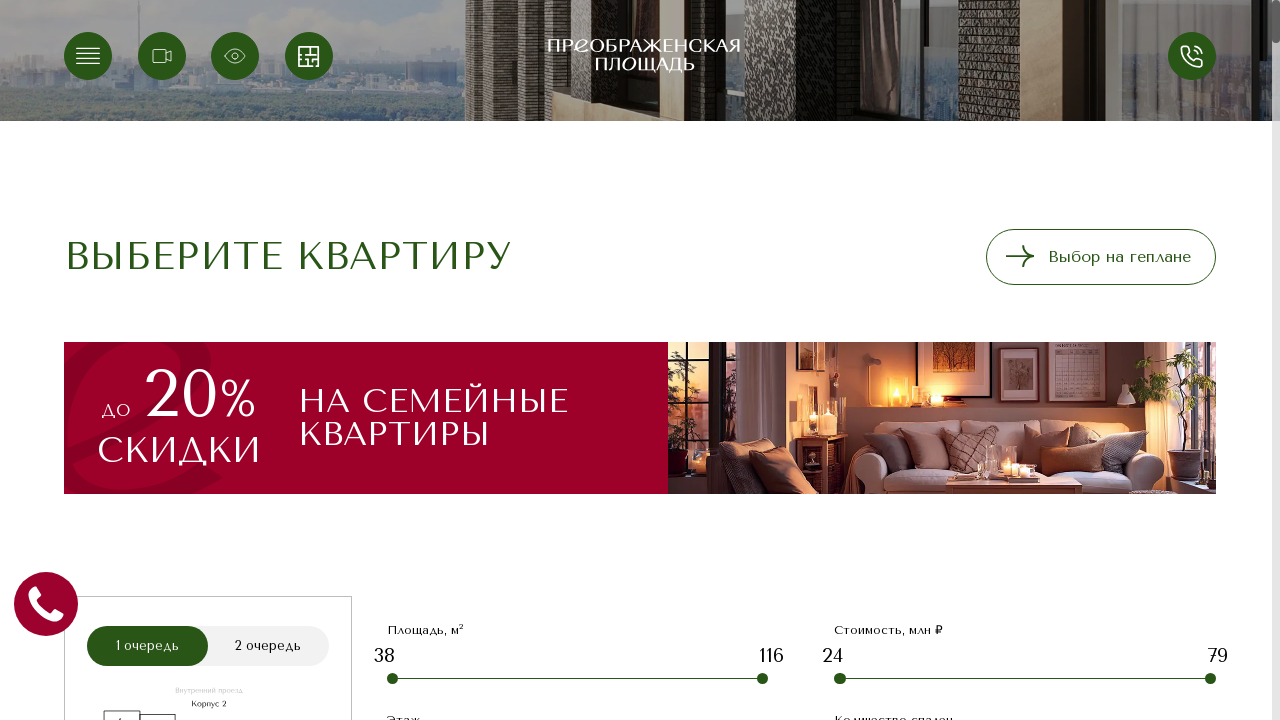

Exception occurred: Locator.click: Timeout 60000ms exceeded.
Call log:
  - waiting for locator("div.buttons a.more-btn")
  -     - locator resolved to <a href="#" class="btn green reverse more-btn">…</a>
  -   - attempting click action
  -     - waiting for element to be visible, enabled and stable
  -     - element is visible, enabled and stable
  -     - scrolling into view if needed
  -     - done scrolling
  -     - <div class="ng_banner_in_l">…</div> from <div class="section-banners">…</div> subtree intercepts pointer events
  -   - retrying click action
  -     - waiting for element to be visible, enabled and stable
  -     - element is visible, enabled and stable
  -     - scrolling into view if needed
  -     - done scrolling
  -     - <div class="paramsets">…</div> from <div class="catalog-filter">…</div> subtree intercepts pointer events
  -   - retrying click action
  -     - waiting 20ms
  -     - waiting for element to be visible, enabled and stable
  -     - element is visible, enabled and stable
  -     - scrolling into view if needed
  -     - done scrolling
  -     - <div class="ng_banner_in_l">…</div> from <div class="section-banners">…</div> subtree intercepts pointer events
  -   - retrying click action
  -     - waiting 100ms
  -     - waiting for element to be visible, enabled and stable
  -     - element is visible, enabled and stable
  -     - scrolling into view if needed
  -     - done scrolling
  -     - <a class="logo" href="/#home"></a> from <header class="-ng">…</header> subtree intercepts pointer events
  -   - retrying click action
  -     - waiting 100ms
  -     3 × waiting for element to be visible, enabled and stable
  -       - element is visible, enabled and stable
  -       - scrolling into view if needed
  -       - done scrolling
  -       - <div class="ng_banner_in_l">…</div> from <div class="section-banners">…</div> subtree intercepts pointer events
  -     - retrying click action
  -       - waiting 500ms
  -       - waiting for element to be visible, enabled and stable
  -       - element is visible, enabled and stable
  -       - scrolling into view if needed
  -       - done scrolling
  -       - <div class="paramsets">…</div> from <div class="catalog-filter">…</div> subtree intercepts pointer events
  -     - retrying click action
  -       - waiting 500ms
  -       - waiting for element to be visible, enabled and stable
  -       - element is visible, enabled and stable
  -       - scrolling into view if needed
  -       - done scrolling
  -       - <div class="ng_banner_in_l">…</div> from <div class="section-banners">…</div> subtree intercepts pointer events
  -     - retrying click action
  -       - waiting 500ms
  -       - waiting for element to be visible, enabled and stable
  -       - element is visible, enabled and stable
  -       - scrolling into view if needed
  -       - done scrolling
  -       - <a class="logo" href="/#home"></a> from <header class="-ng">…</header> subtree intercepts pointer events
  -     - retrying click action
  -       - waiting 500ms
  -     - waiting for element to be visible, enabled and stable
  -     - element is visible, enabled and stable
  -     - scrolling into view if needed
  -     - done scrolling
  -     - performing click action
  -     5 × <div class="ng_banner_in_l">…</div> from <div class="section-banners">…</div> subtree intercepts pointer events
  -     - retrying click action
  -       - waiting 500ms
  -       - waiting for element to be visible, enabled and stable
  -       - element is visible, enabled and stable
  -       - scrolling into view if needed
  -       - done scrolling
  -       - <div class="paramsets">…</div> from <div class="catalog-filter">…</div> subtree intercepts pointer events
  -     - retrying click action
  -       - waiting 500ms
  -       - waiting for element to be visible, enabled and stable
  -       - element is visible, enabled and stable
  -       - scrolling into view if needed
  -       - done scrolling
  -       - <div class="ng_banner_in_l">…</div> from <div class="section-banners">…</div> subtree intercepts pointer events
  -     - retrying click action
  -       - waiting 500ms
  -       - waiting for element to be visible, enabled and stable
  -       - element is visible, enabled and stable
  -       - scrolling into view if needed
  -       - done scrolling
  -       - <a class="logo" href="/#home"></a> from <header class="-ng">…</header> subtree intercepts pointer events
  -     - retrying click action
  -       - waiting 500ms
  -       - waiting for element to be visible, enabled and stable
  -       - element is visible, enabled and stable
  -       - scrolling into view if needed
  -       - done scrolling
  -     - performing click action
  -     - <div class="ng_banner_in_l">…</div> from <div class="section-banners">…</div> subtree intercepts pointer events
  -   - retrying click action
  -     - waiting 500ms
  -     - waiting for element to be visible, enabled and stable
  -     - element is visible, enabled and stable
  -     - scrolling into view if needed
  -     - done scrolling
  -     - <div class="paramsets">…</div> from <div class="catalog-filter">…</div> subtree intercepts pointer events
  -   - retrying click action
  -     - waiting 500ms
  -     - waiting for element to be visible, enabled and stable
  -     - element is visible, enabled and stable
  -     - scrolling into view if needed
  -     - done scrolling
  -     - performing click action
  -     12 × <div class="ng_banner_in_l">…</div> from <div class="section-banners">…</div> subtree intercepts pointer events
  -      - retrying click action
  -        - waiting 500ms
  -        - waiting for element to be visible, enabled and stable
  -        - element is visible, enabled and stable
  -        - scrolling into view if needed
  -        - done scrolling
  -        - <a class="logo" href="/#home"></a> from <header class="-ng">…</header> subtree intercepts pointer events
  -      - retrying click action
  -        - waiting 500ms
  -        - waiting for element to be visible, enabled and stable
  -        - element is visible, enabled and stable
  -        - scrolling into view if needed
  -        - done scrolling
  -        - <div class="ng_banner_in_l">…</div> from <div class="section-banners">…</div> subtree intercepts pointer events
  -      - retrying click action
  -        - waiting 500ms
  -        - waiting for element to be visible, enabled and stable
  -        - element is visible, enabled and stable
  -        - scrolling into view if needed
  -        - done scrolling
  -        - <div class="paramsets">…</div> from <div class="catalog-filter">…</div> subtree intercepts pointer events
  -      - retrying click action
  -        - waiting 500ms
  -        - waiting for element to be visible, enabled and stable
  -        - element is visible, enabled and stable
  -        - scrolling into view if needed
  -        - done scrolling
  -     - <div class="ng_banner_in_l">…</div> from <div class="section-banners">…</div> subtree intercepts pointer events
  -   - retrying click action
  -     - waiting 500ms
  -     - waiting for element to be visible, enabled and stable
  -     - element is visible, enabled and stable
  -     - scrolling into view if needed
  -     - done scrolling
  -     - <a class="logo" href="/#home"></a> from <header class="-ng">…</header> subtree intercepts pointer events
  -   - retrying click action
  -     - waiting 500ms
  -     - waiting for element to be visible, enabled and stable
  -     - element is visible, enabled and stable
  -     - scrolling into view if needed
  -     - done scrolling
  -     - <div class="ng_banner_in_l">…</div> from <div class="section-banners">…</div> subtree intercepts pointer events
  -   - retrying click action
  -     - waiting 500ms
  -     - waiting for element to be visible, enabled and stable
  -     - element is visible, enabled and stable
  -     - scrolling into view if needed
  -     - done scrolling
  -     - performing click action
  -     2 × <div class="paramsets">…</div> from <div class="catalog-filter">…</div> subtree intercepts pointer events
  -     - retrying click action
  -       - waiting 500ms
  -       - waiting for element to be visible, enabled and stable
  -       - element is visible, enabled and stable
  -       - scrolling into view if needed
  -       - done scrolling
  -       - <div class="ng_banner_in_l">…</div> from <div class="section-banners">…</div> subtree intercepts pointer events
  -     - retrying click action
  -       - waiting 500ms
  -       - waiting for element to be visible, enabled and stable
  -       - element is visible, enabled and stable
  -       - scrolling into view if needed
  -       - done scrolling
  -       - <a class="logo" href="/#home"></a> from <header class="-ng">…</header> subtree intercepts pointer events
  -     - retrying click action
  -       - waiting 500ms
  -       - waiting for element to be visible, enabled and stable
  -       - element is visible, enabled and stable
  -       - scrolling into view if needed
  -       - done scrolling
  -       - <div class="ng_banner_in_l">…</div> from <div class="section-banners">…</div> subtree intercepts pointer events
  -     - retrying click action
  -       - waiting 500ms
  -       - waiting for element to be visible, enabled and stable
  -       - element is visible, enabled and stable
  -       - scrolling into view if needed
  -       - done scrolling
  -     - <div class="paramsets">…</div> from <div class="catalog-filter">…</div> subtree intercepts pointer events
  -   - retrying click action
  -     - waiting 500ms
  -     - waiting for element to be visible, enabled and stable
  -     - element is visible, enabled and stable
  -     - scrolling into view if needed
  -     - done scrolling
  -     - performing click action
  -     2 × <div class="ng_banner_in_l">…</div> from <div class="section-banners">…</div> subtree intercepts pointer events
  -     - retrying click action
  -       - waiting 500ms
  -       - waiting for element to be visible, enabled and stable
  -       - element is visible, enabled and stable
  -       - scrolling into view if needed
  -       - done scrolling
  -       - <a class="logo" href="/#home"></a> from <header class="-ng">…</header> subtree intercepts pointer events
  -     - retrying click action
  -       - waiting 500ms
  -       - waiting for element to be visible, enabled and stable
  -       - element is visible, enabled and stable
  -       - scrolling into view if needed
  -       - done scrolling
  -       - <div class="ng_banner_in_l">…</div> from <div class="section-banners">…</div> subtree intercepts pointer events
  -     - retrying click action
  -       - waiting 500ms
  -       - waiting for element to be visible, enabled and stable
  -       - element is visible, enabled and stable
  -       - scrolling into view if needed
  -       - done scrolling
  -       - <div class="paramsets">…</div> from <div class="catalog-filter">…</div> subtree intercepts pointer events
  -     - retrying click action
  -       - waiting 500ms
  -       - waiting for element to be visible, enabled and stable
  -       - element is visible, enabled and stable
  -       - scrolling into view if needed
  -       - done scrolling
  -     - <div class="ng_banner_in_l">…</div> from <div class="section-banners">…</div> subtree intercepts pointer events
  -   - retrying click action
  -     - waiting 500ms
  -     - waiting for element to be visible, enabled and stable
  -     - element is visible, enabled and stable
  -     - scrolling into view if needed
  -     - done scrolling
  -     - <a class="logo" href="/#home"></a> from <header class="-ng">…</header> subtree intercepts pointer events
  -   - retrying click action
  -     - waiting 500ms
  -     - waiting for element to be visible, enabled and stable
  -     - element is visible, enabled and stable
  -     - scrolling into view if needed
  -     - done scrolling
 at (640, 360) on div.buttons a.more-btn
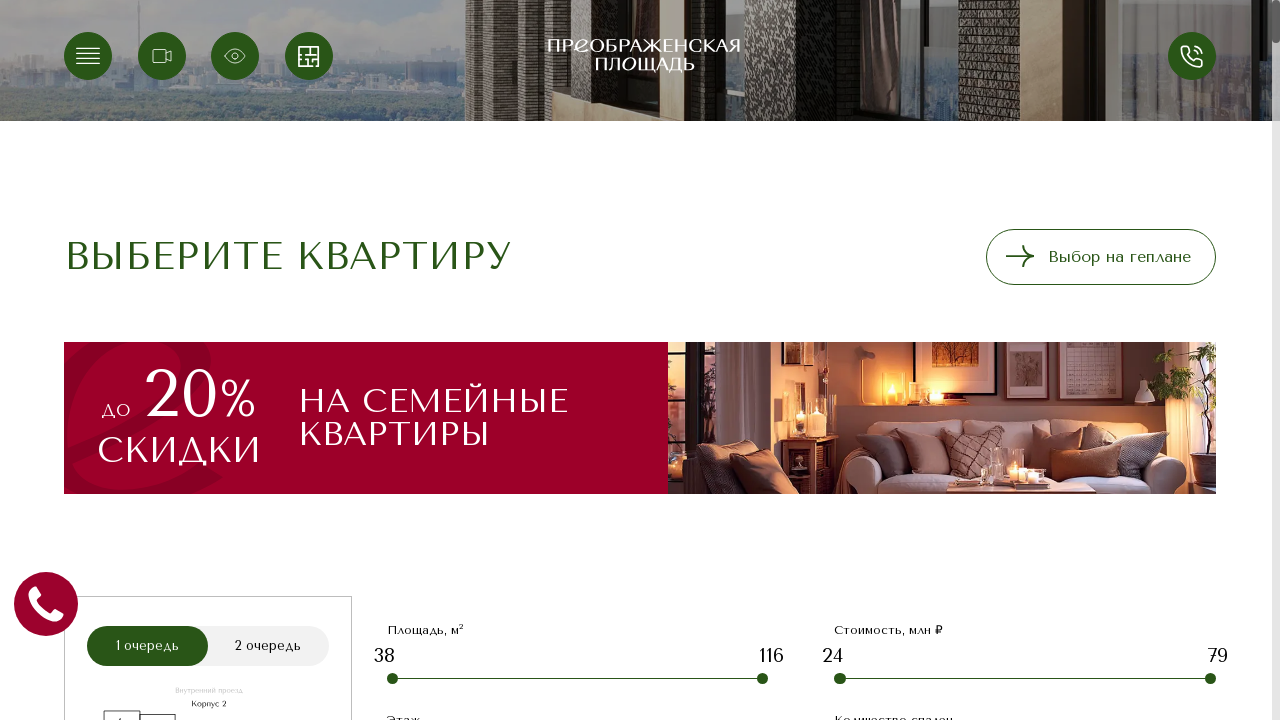

Total flats loaded: 96
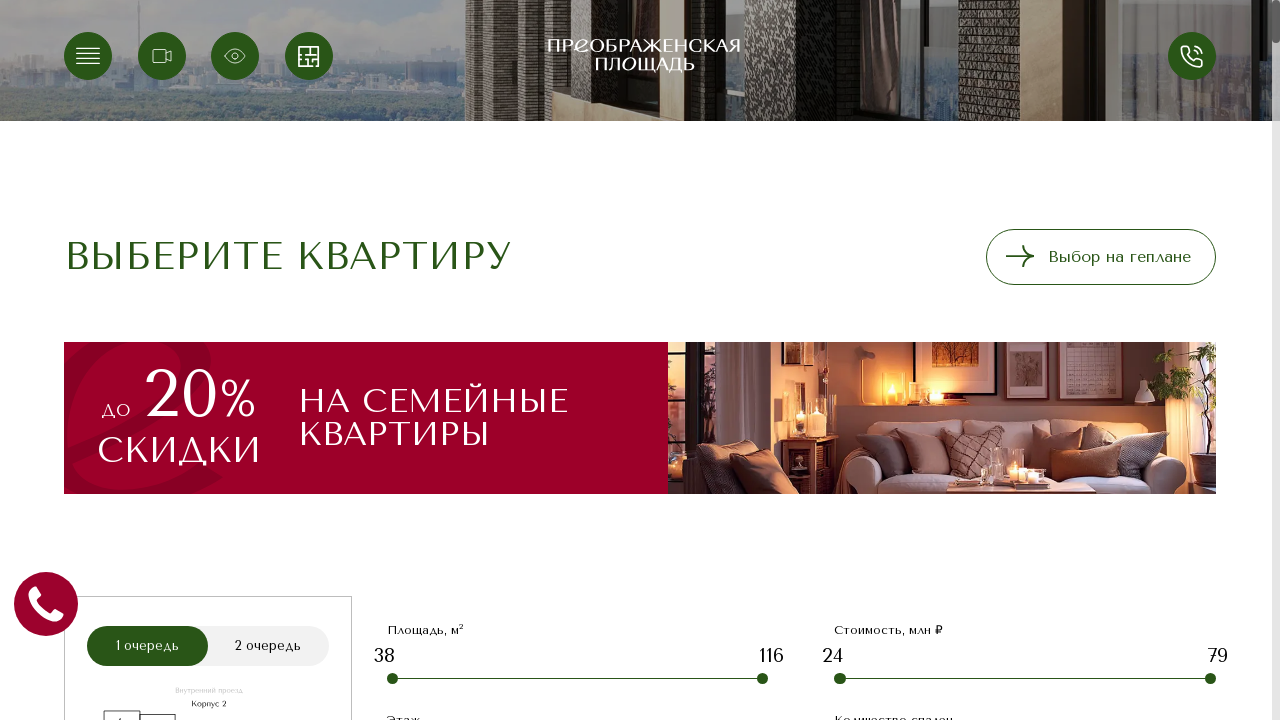

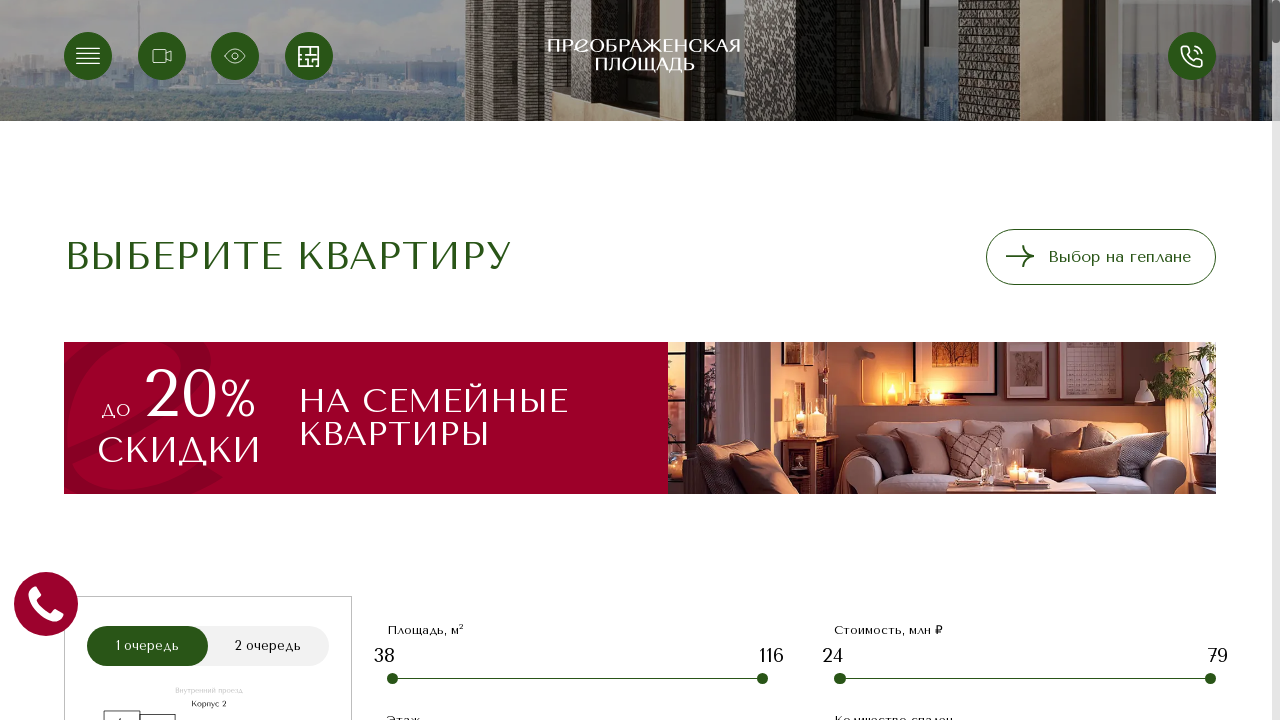